Fills all text input fields on a form with many inputs and submits it

Starting URL: http://suninjuly.github.io/huge_form.html

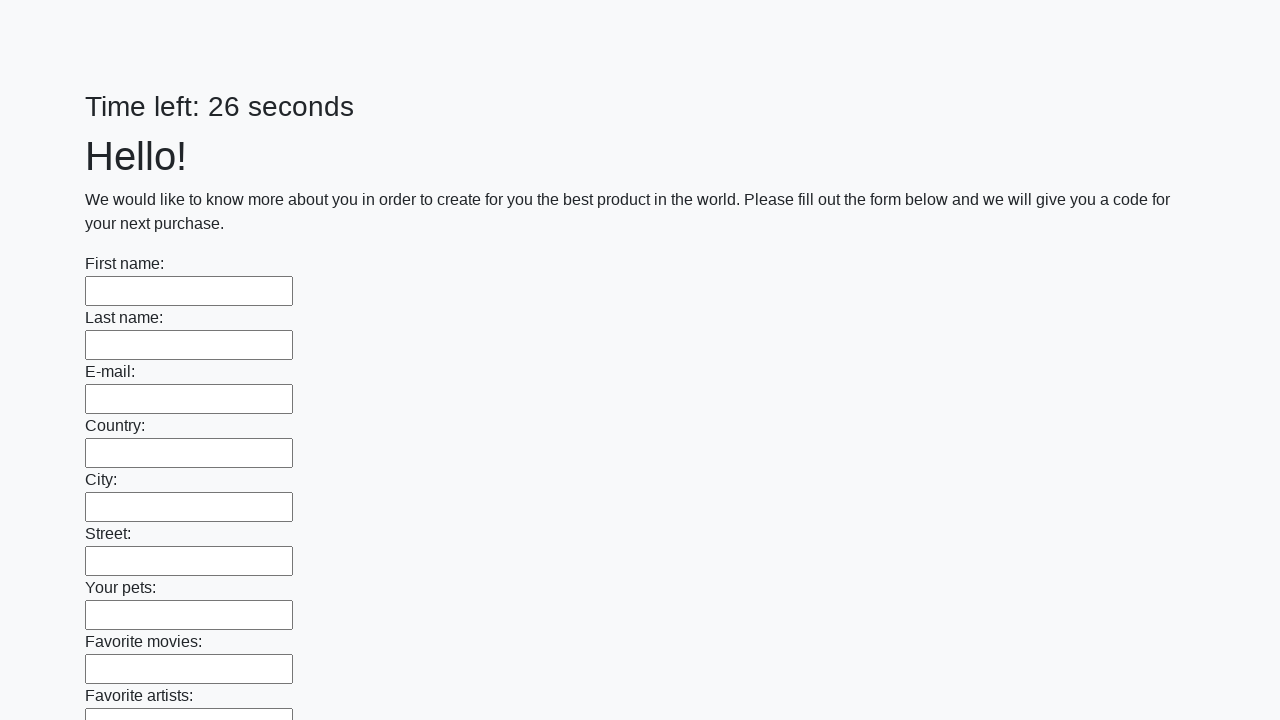

Located all text input fields on the form
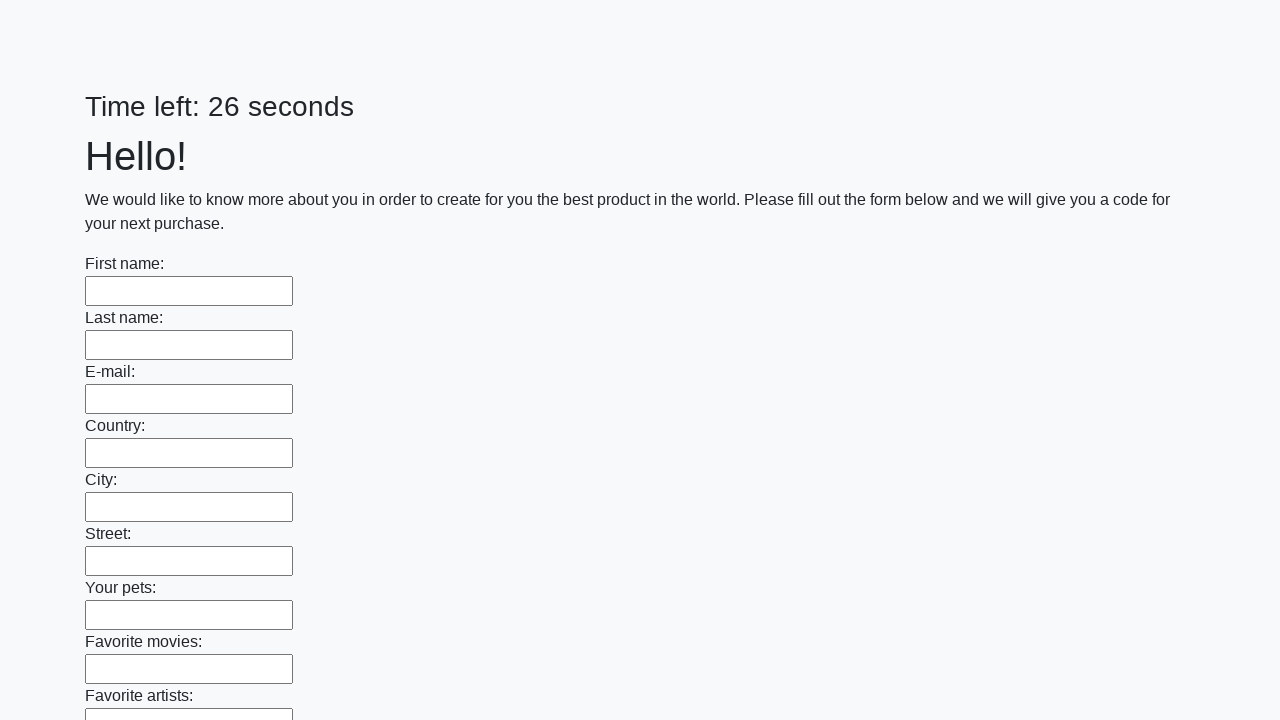

Filled a text input field with 'Мой ответ' on input[type='text'] >> nth=0
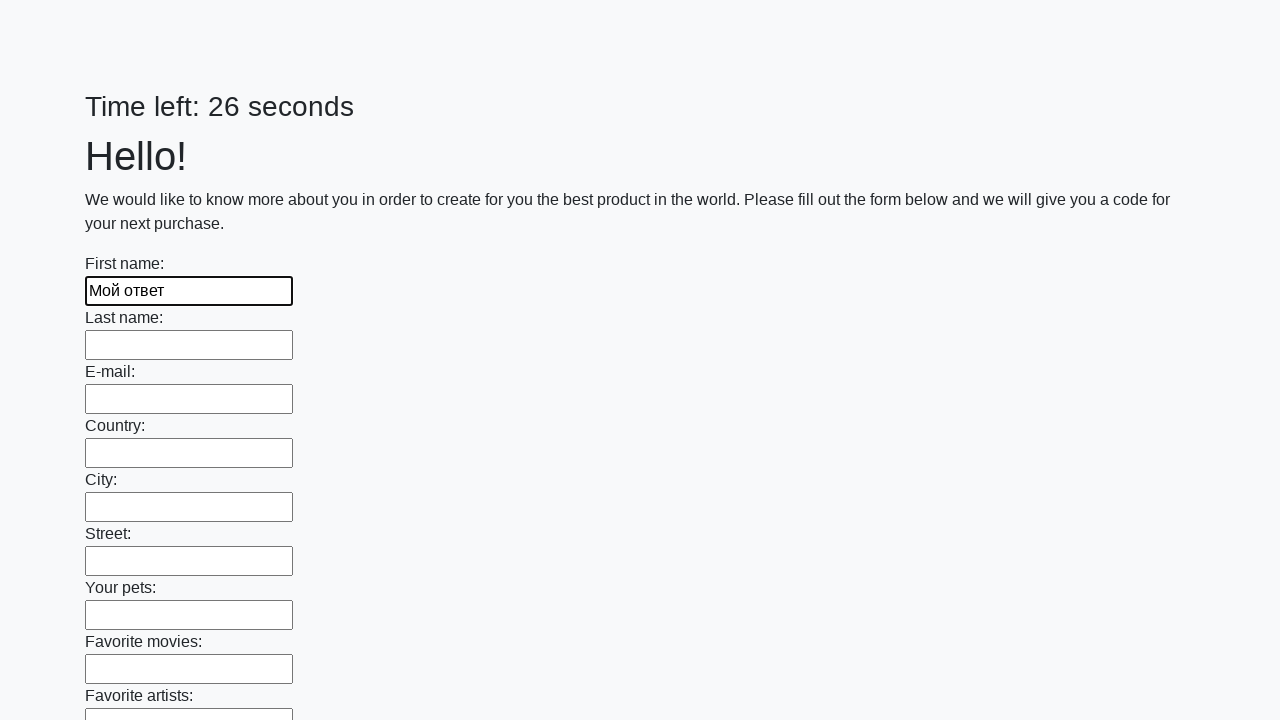

Filled a text input field with 'Мой ответ' on input[type='text'] >> nth=1
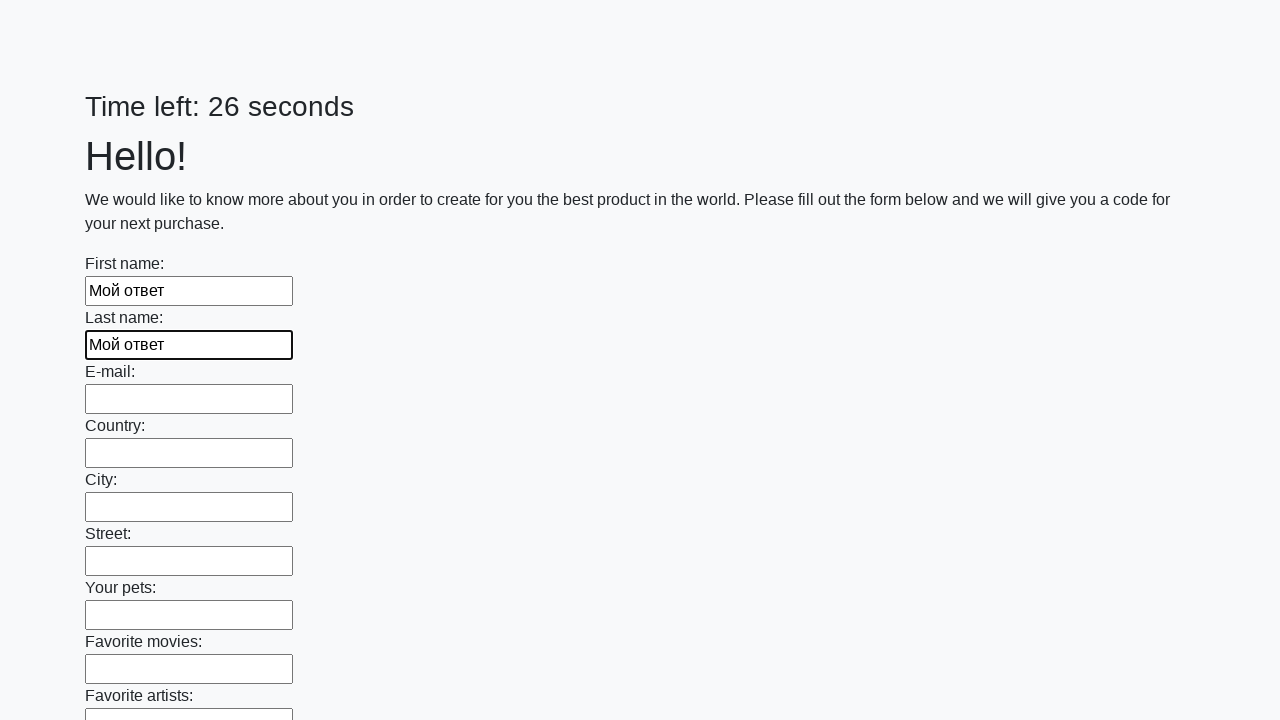

Filled a text input field with 'Мой ответ' on input[type='text'] >> nth=2
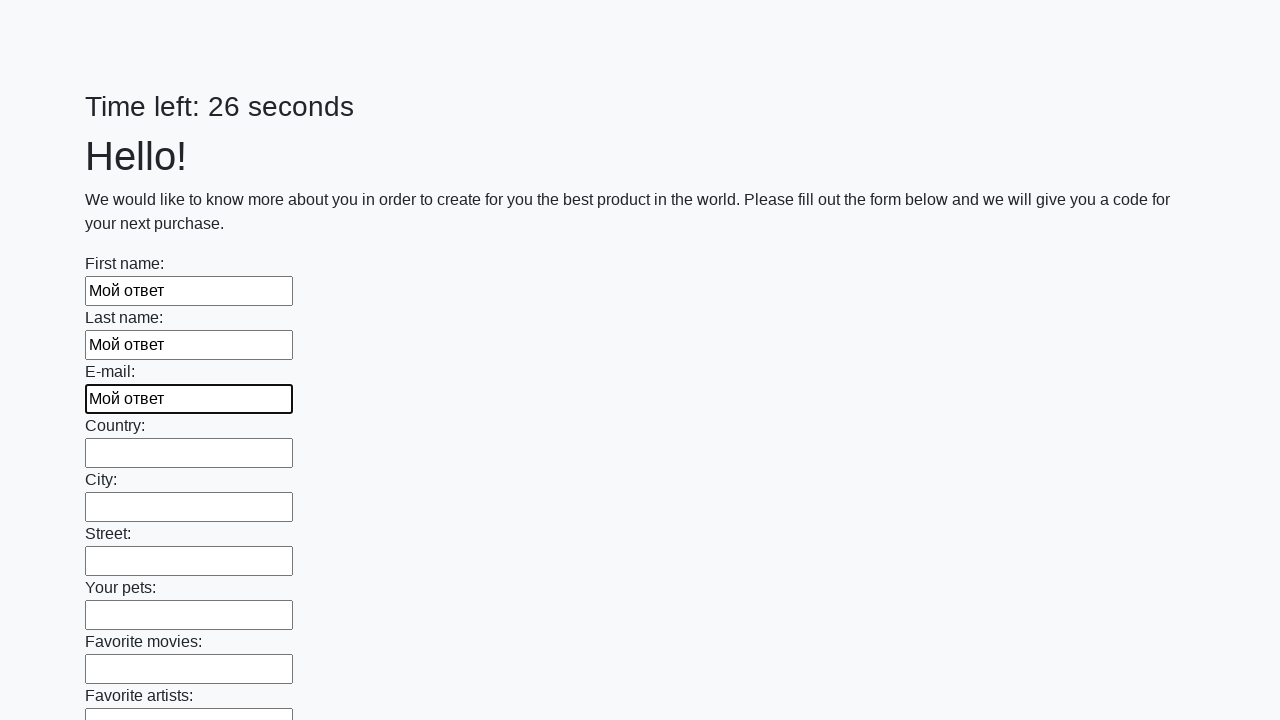

Filled a text input field with 'Мой ответ' on input[type='text'] >> nth=3
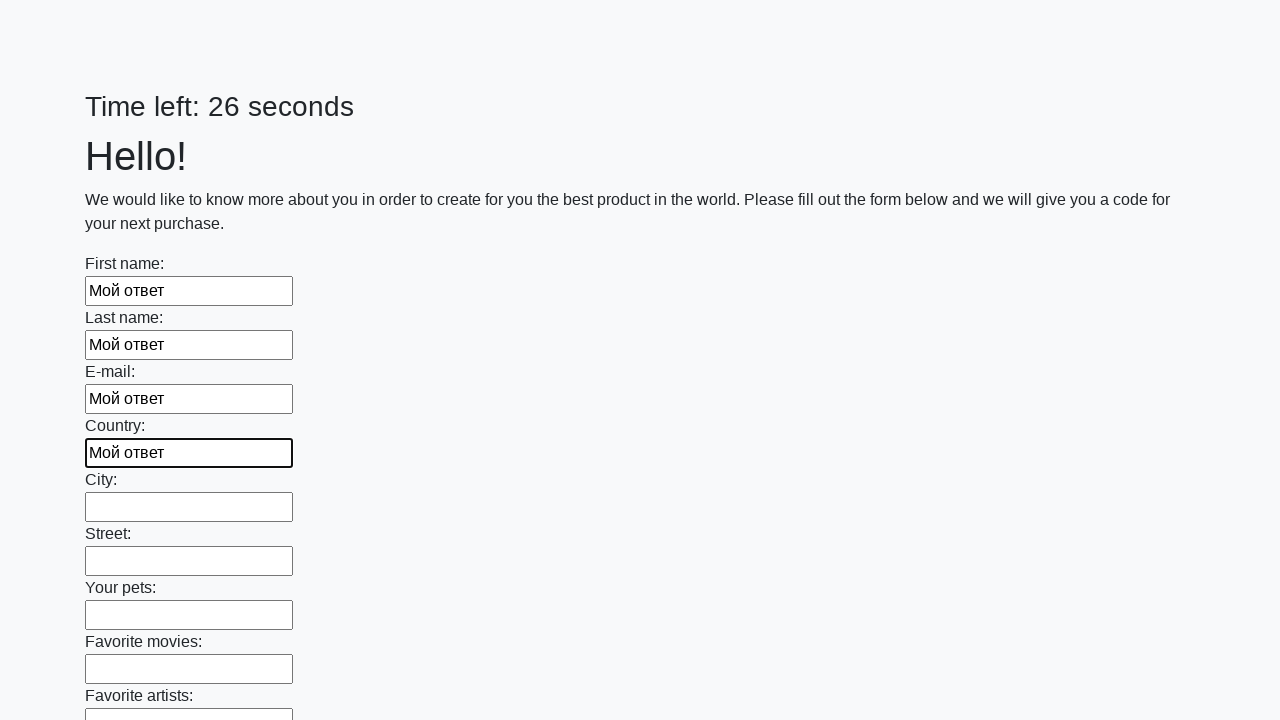

Filled a text input field with 'Мой ответ' on input[type='text'] >> nth=4
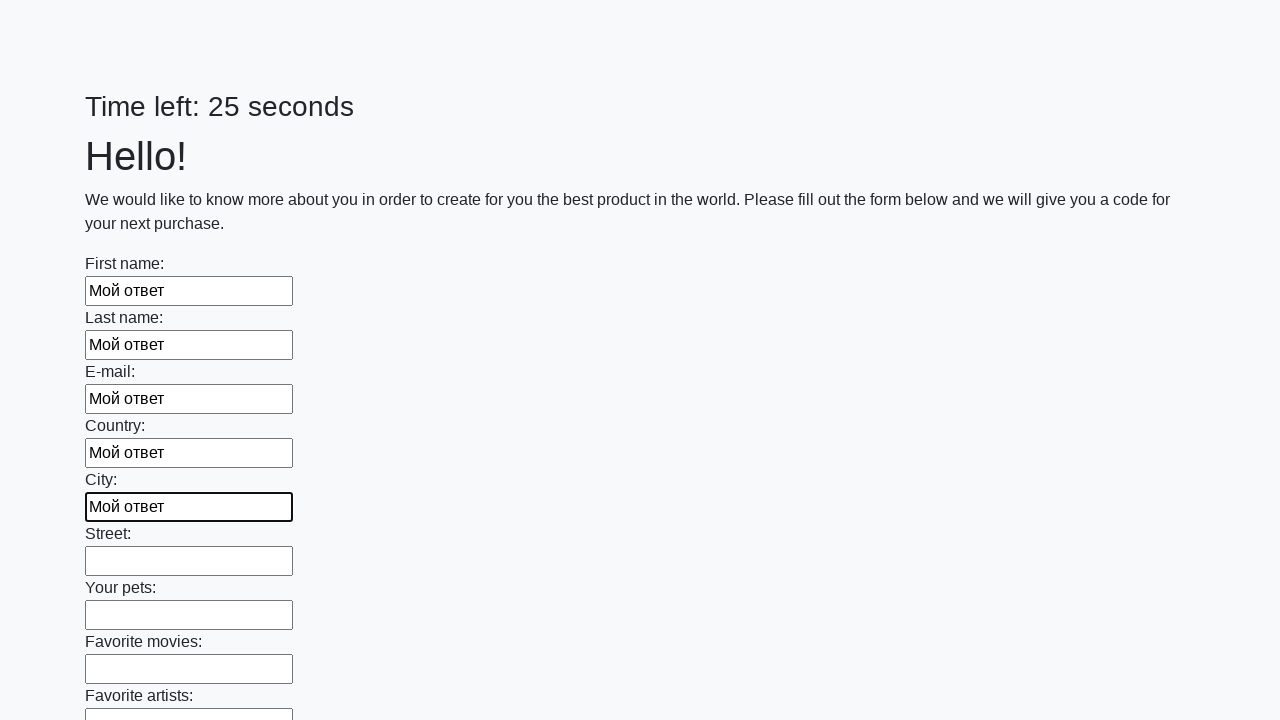

Filled a text input field with 'Мой ответ' on input[type='text'] >> nth=5
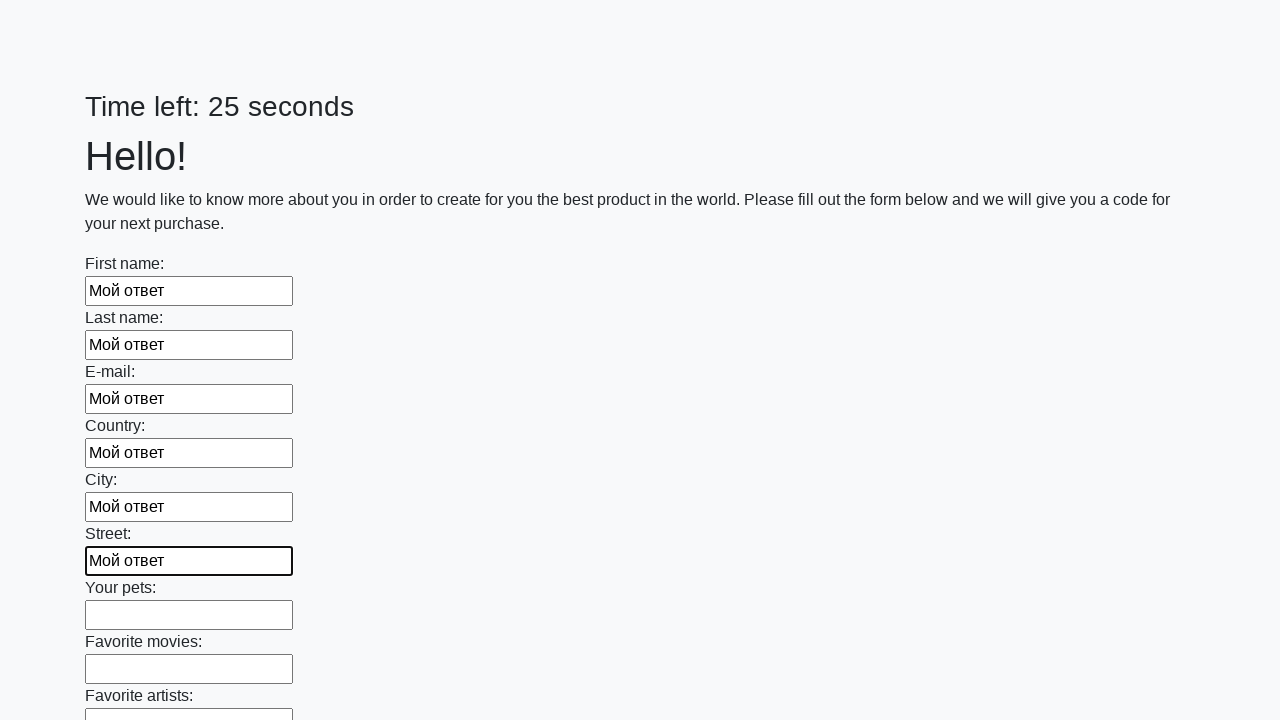

Filled a text input field with 'Мой ответ' on input[type='text'] >> nth=6
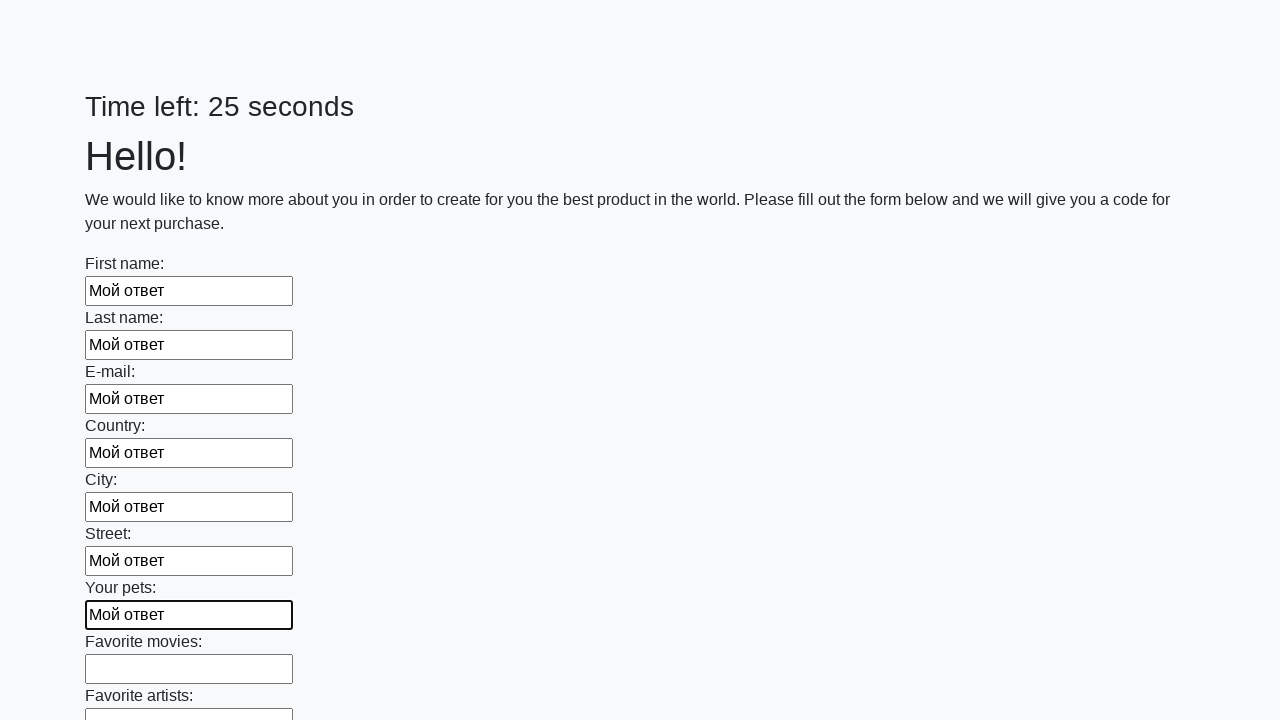

Filled a text input field with 'Мой ответ' on input[type='text'] >> nth=7
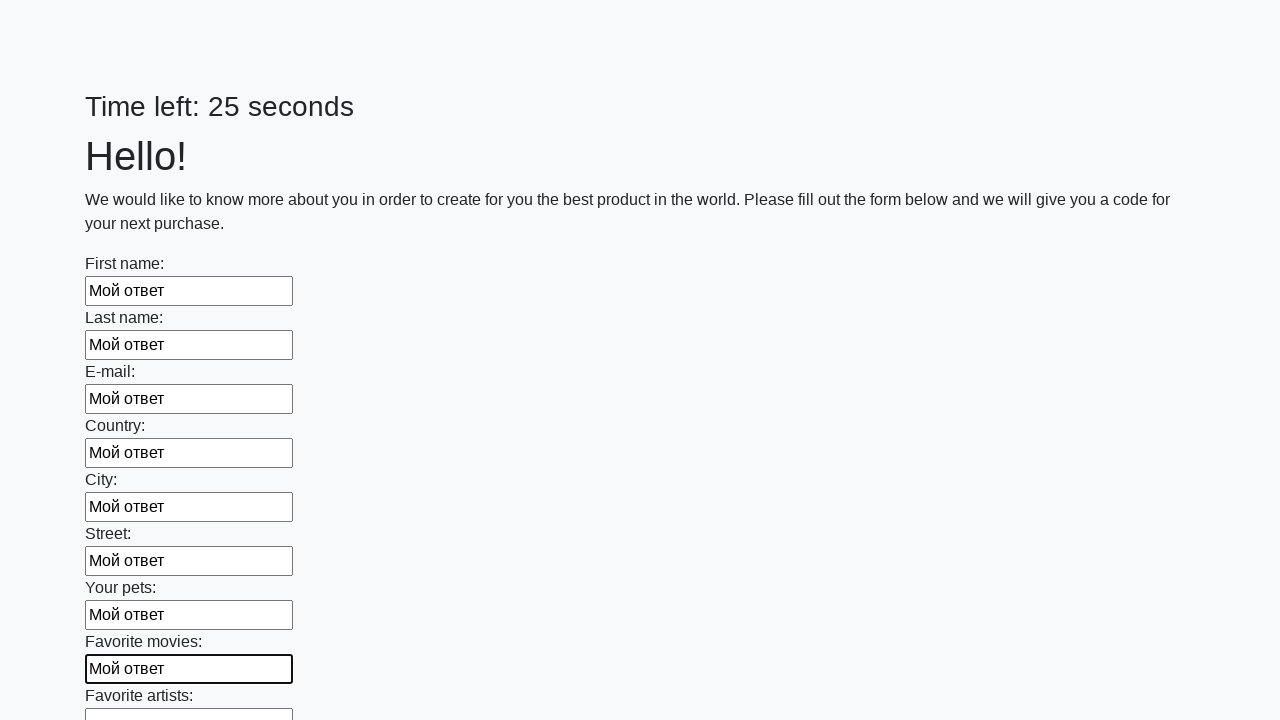

Filled a text input field with 'Мой ответ' on input[type='text'] >> nth=8
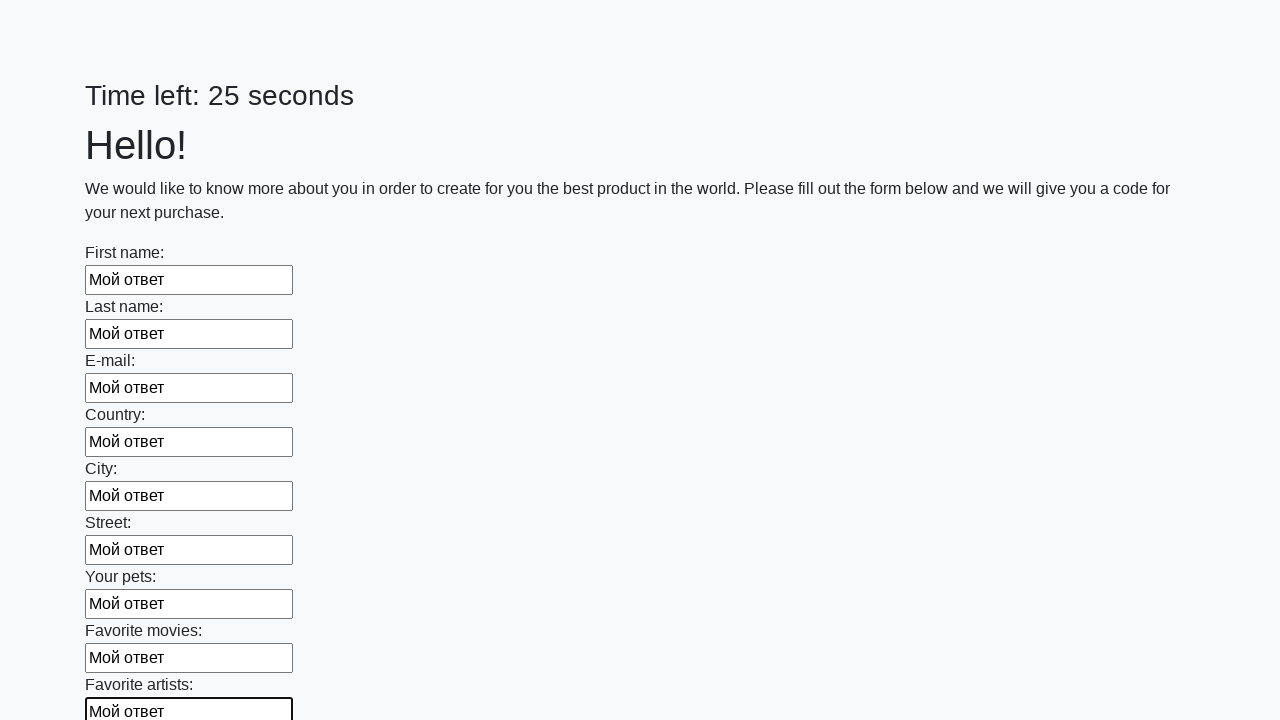

Filled a text input field with 'Мой ответ' on input[type='text'] >> nth=9
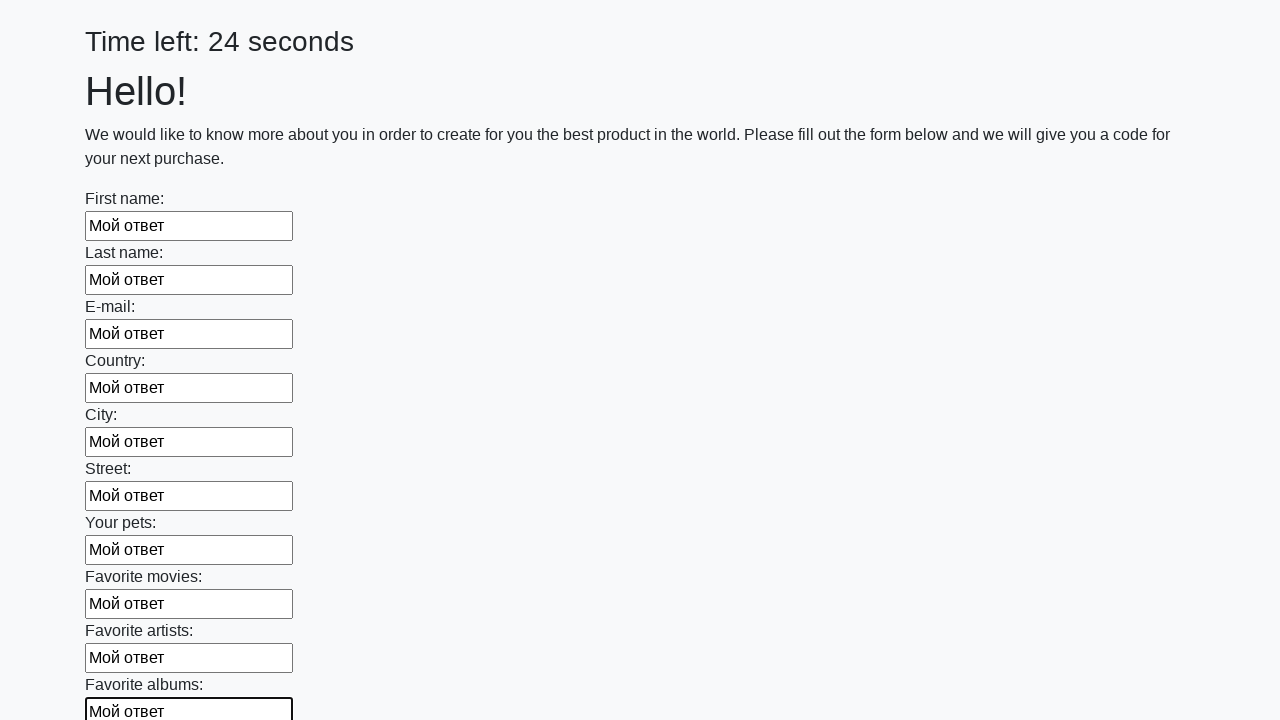

Filled a text input field with 'Мой ответ' on input[type='text'] >> nth=10
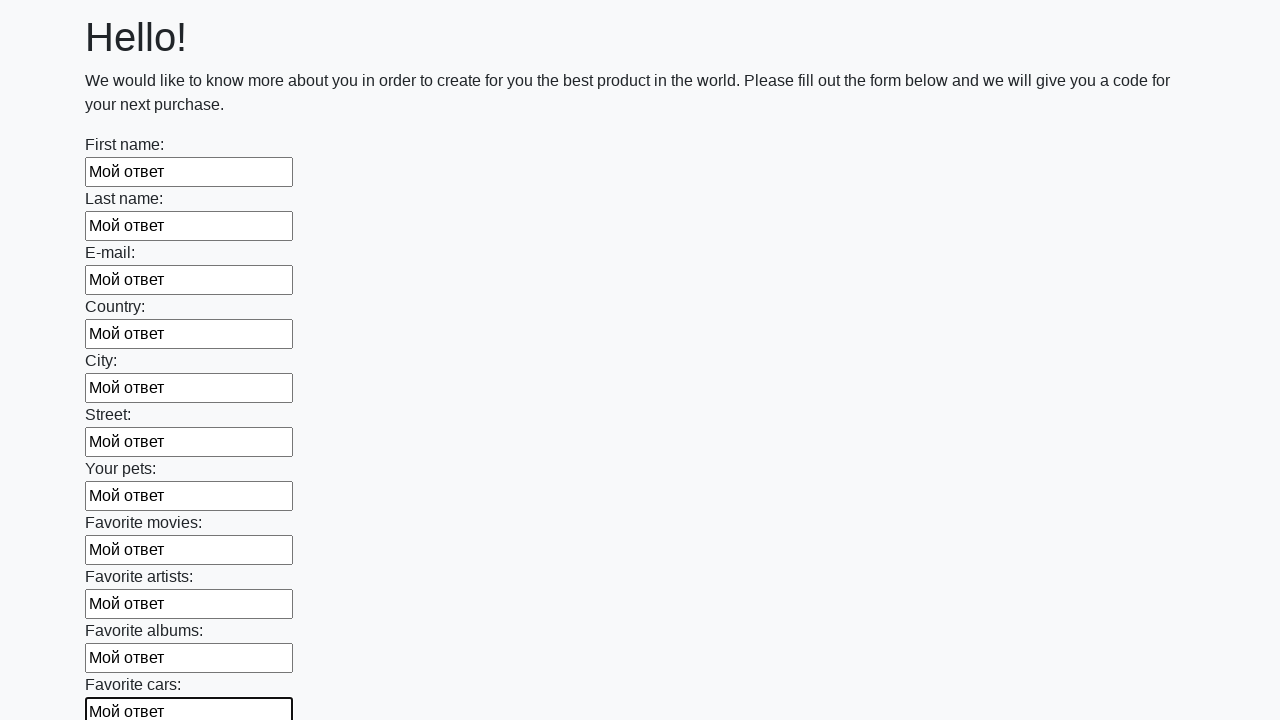

Filled a text input field with 'Мой ответ' on input[type='text'] >> nth=11
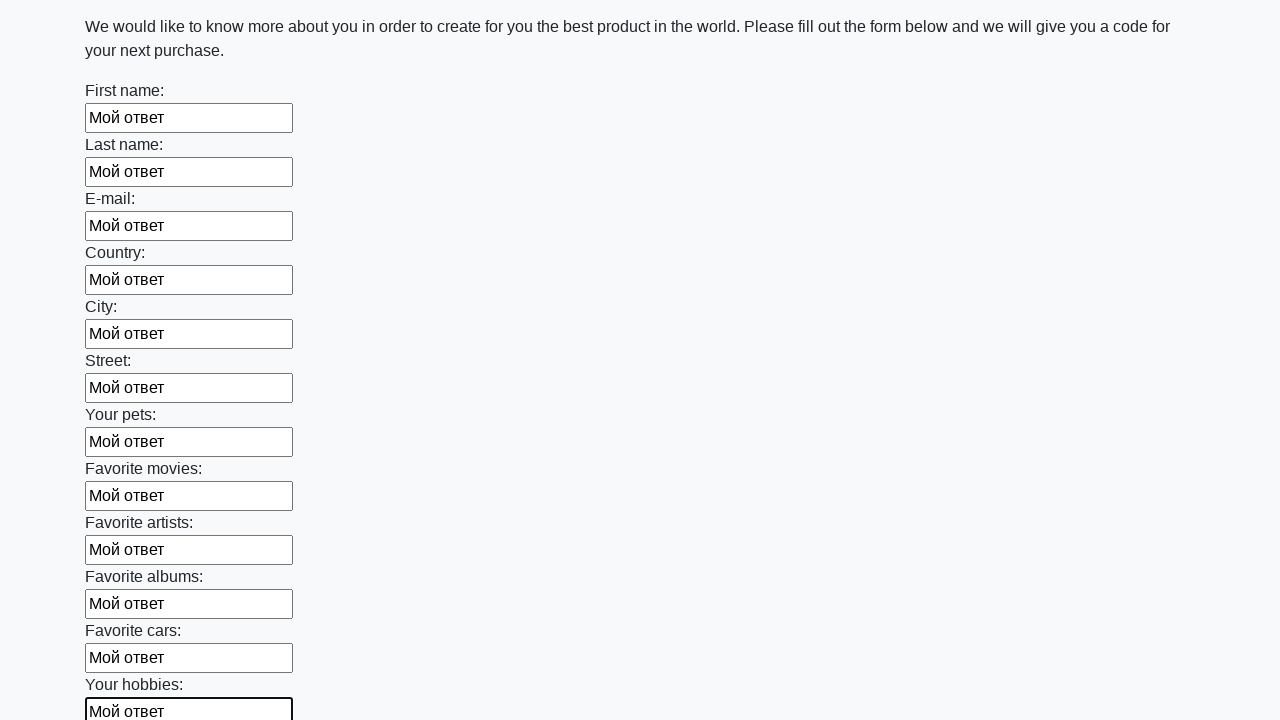

Filled a text input field with 'Мой ответ' on input[type='text'] >> nth=12
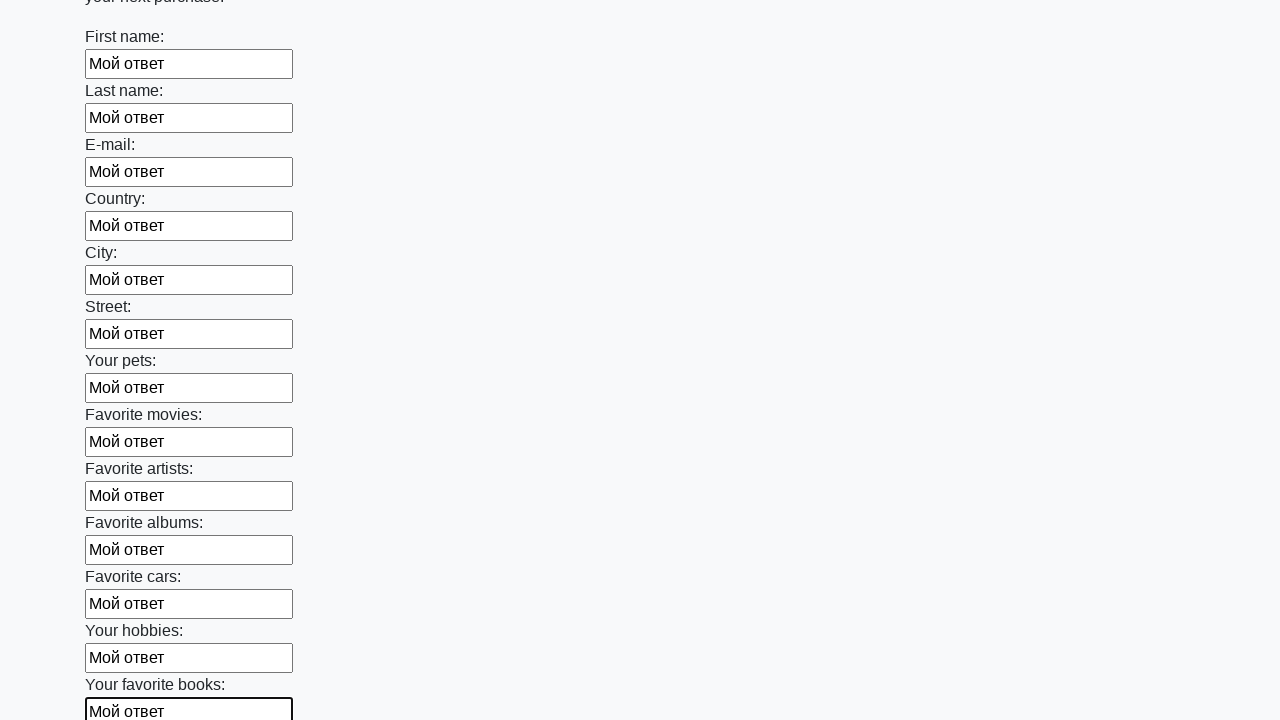

Filled a text input field with 'Мой ответ' on input[type='text'] >> nth=13
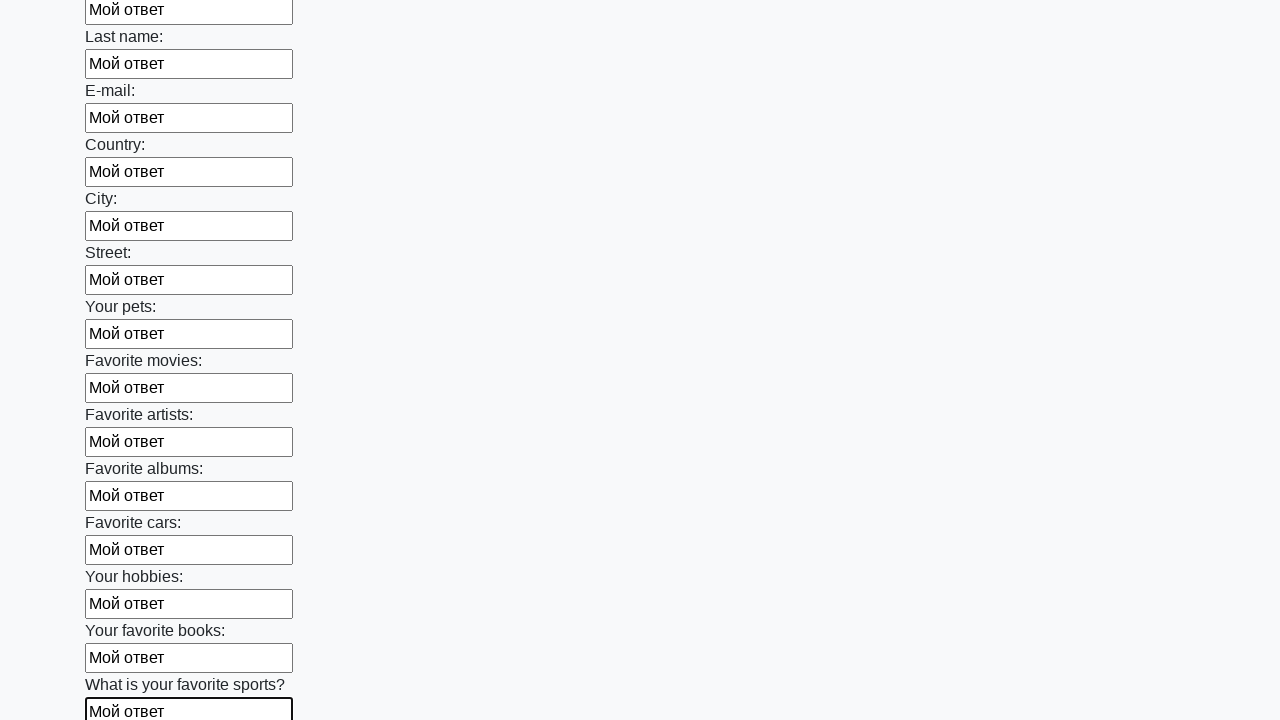

Filled a text input field with 'Мой ответ' on input[type='text'] >> nth=14
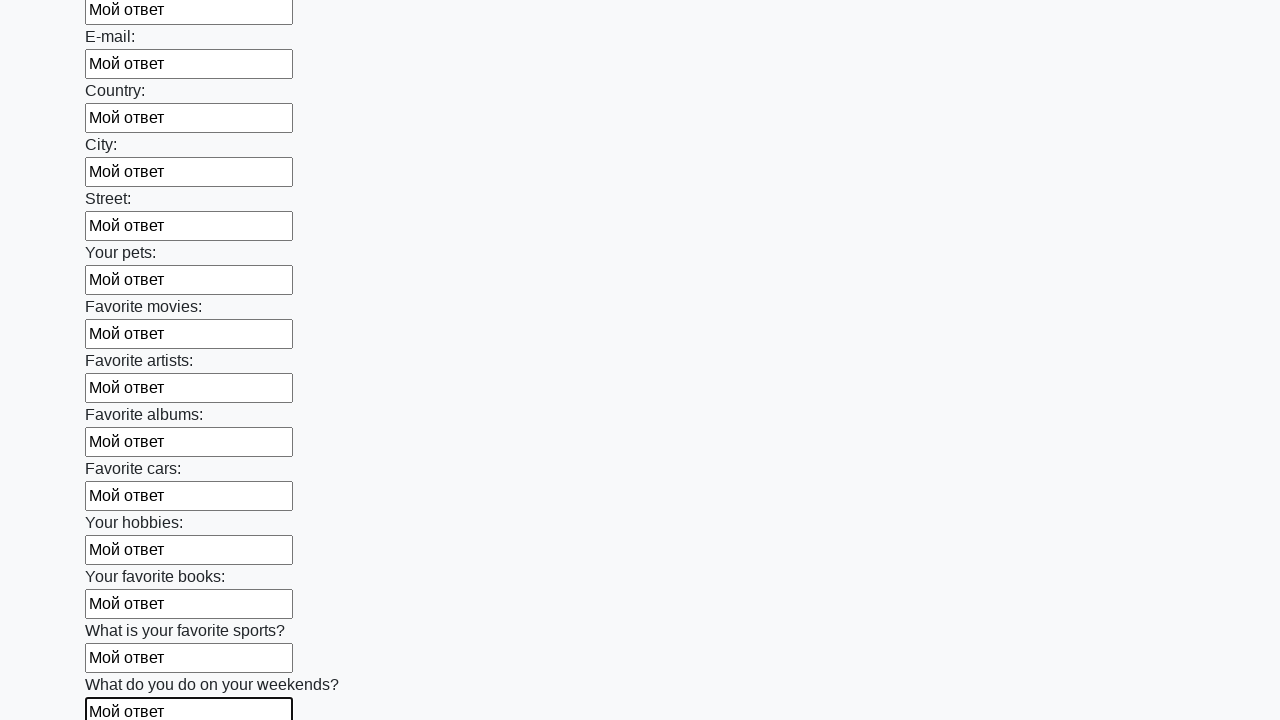

Filled a text input field with 'Мой ответ' on input[type='text'] >> nth=15
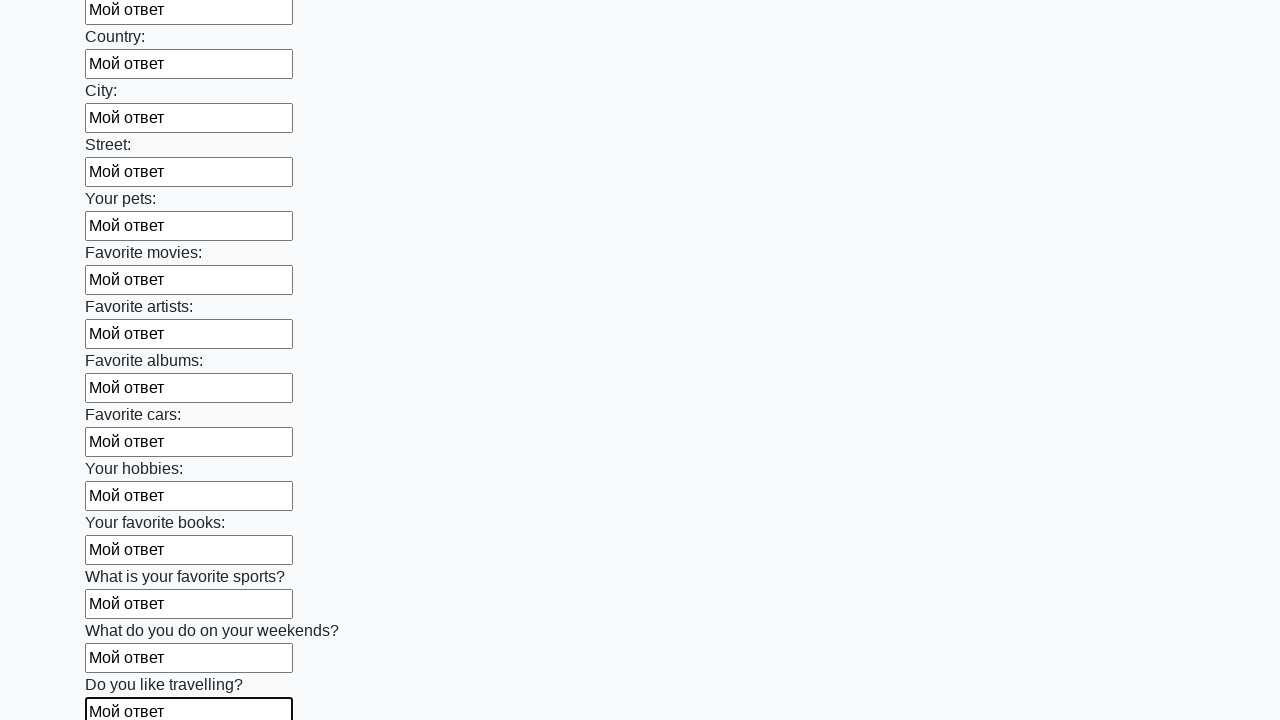

Filled a text input field with 'Мой ответ' on input[type='text'] >> nth=16
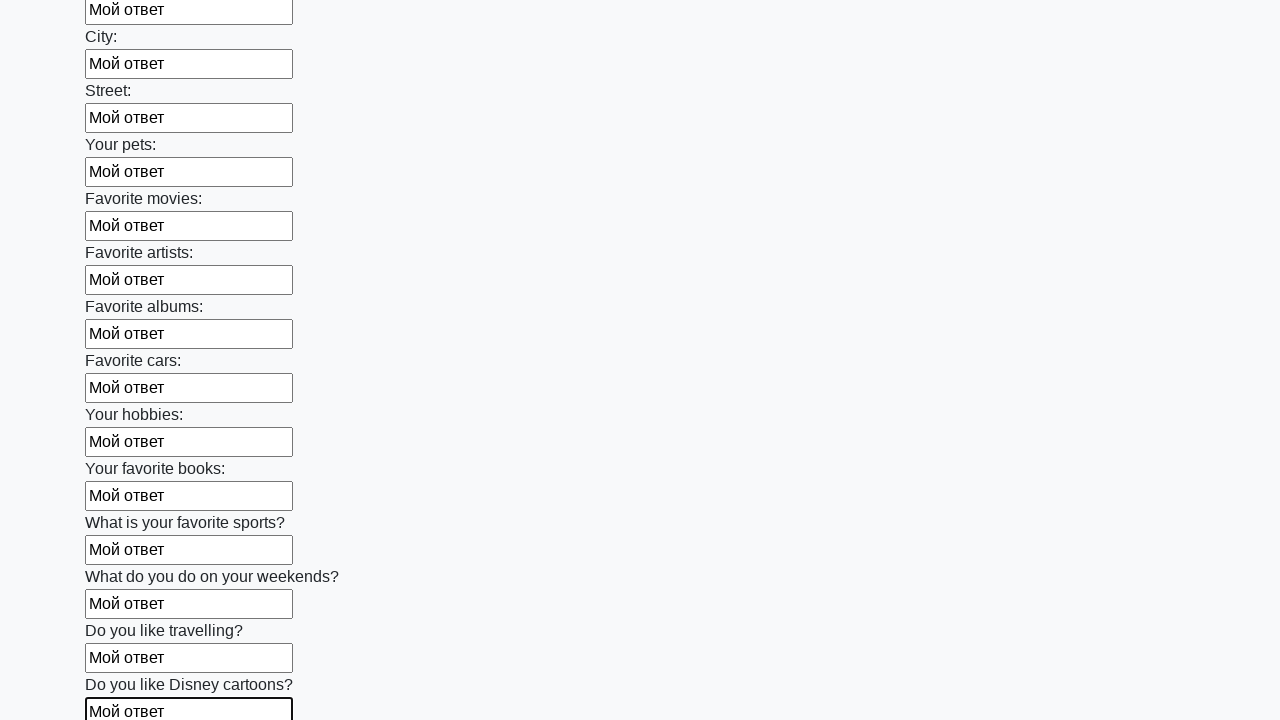

Filled a text input field with 'Мой ответ' on input[type='text'] >> nth=17
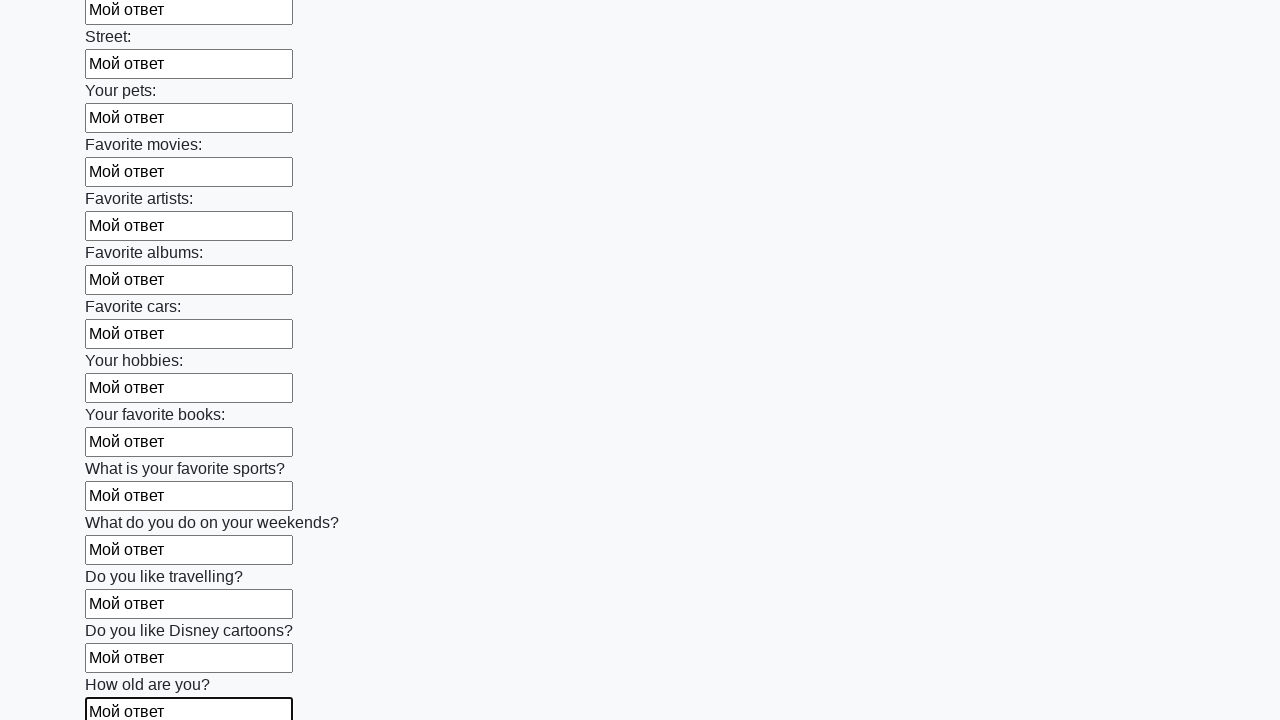

Filled a text input field with 'Мой ответ' on input[type='text'] >> nth=18
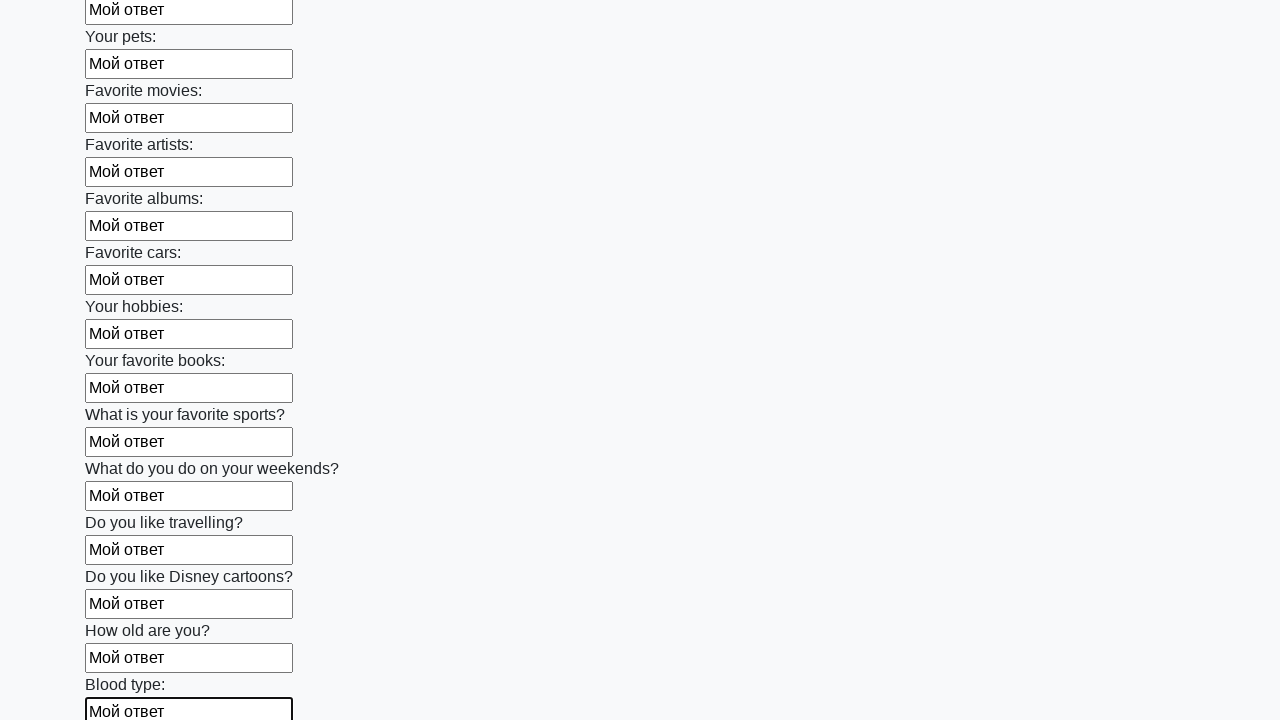

Filled a text input field with 'Мой ответ' on input[type='text'] >> nth=19
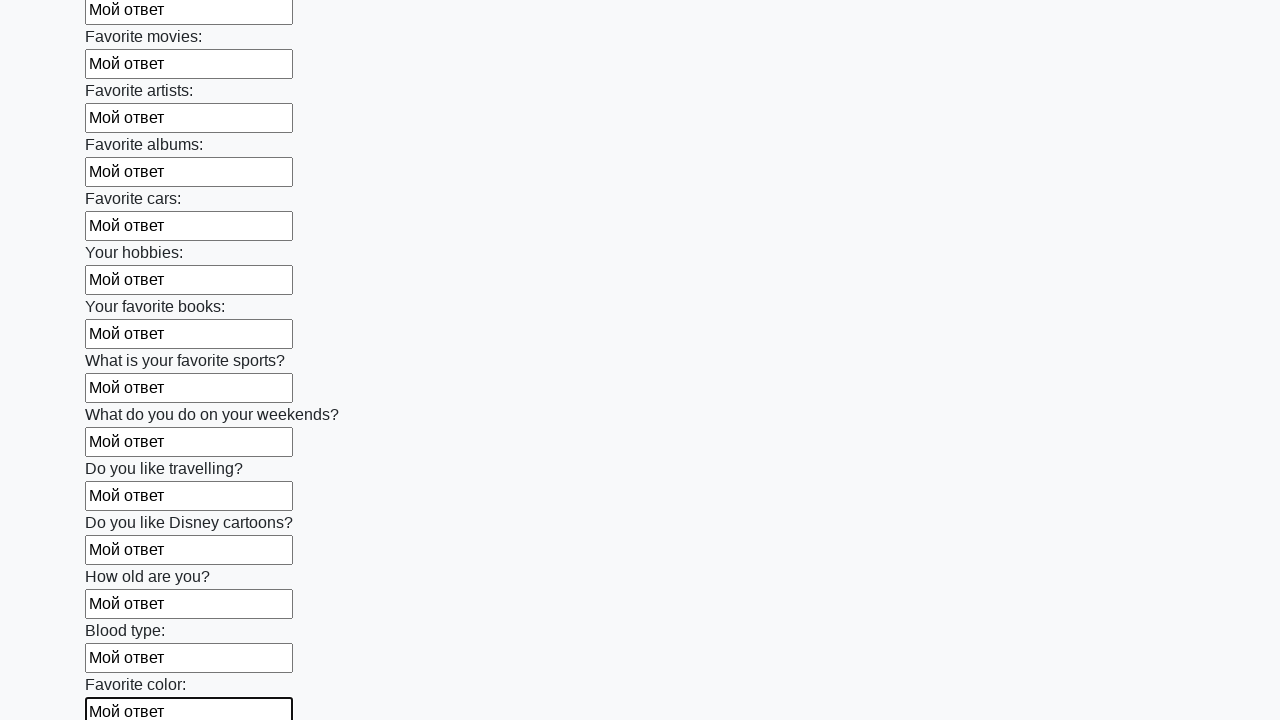

Filled a text input field with 'Мой ответ' on input[type='text'] >> nth=20
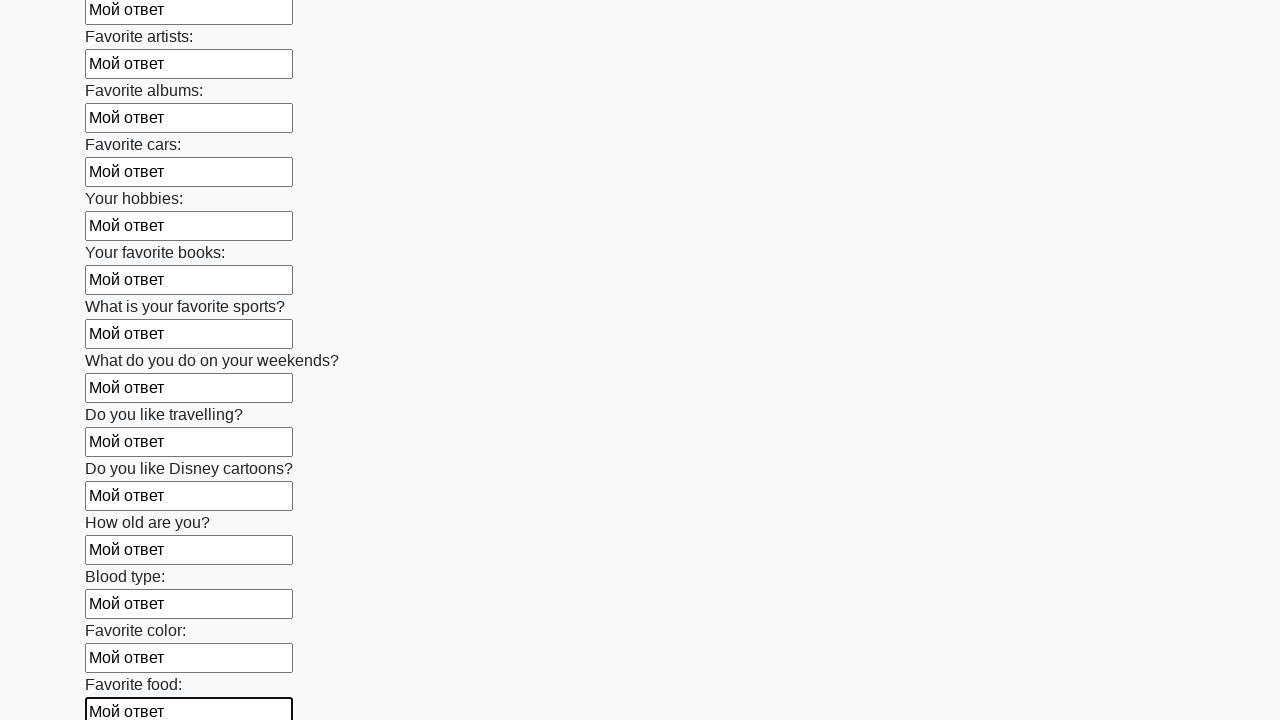

Filled a text input field with 'Мой ответ' on input[type='text'] >> nth=21
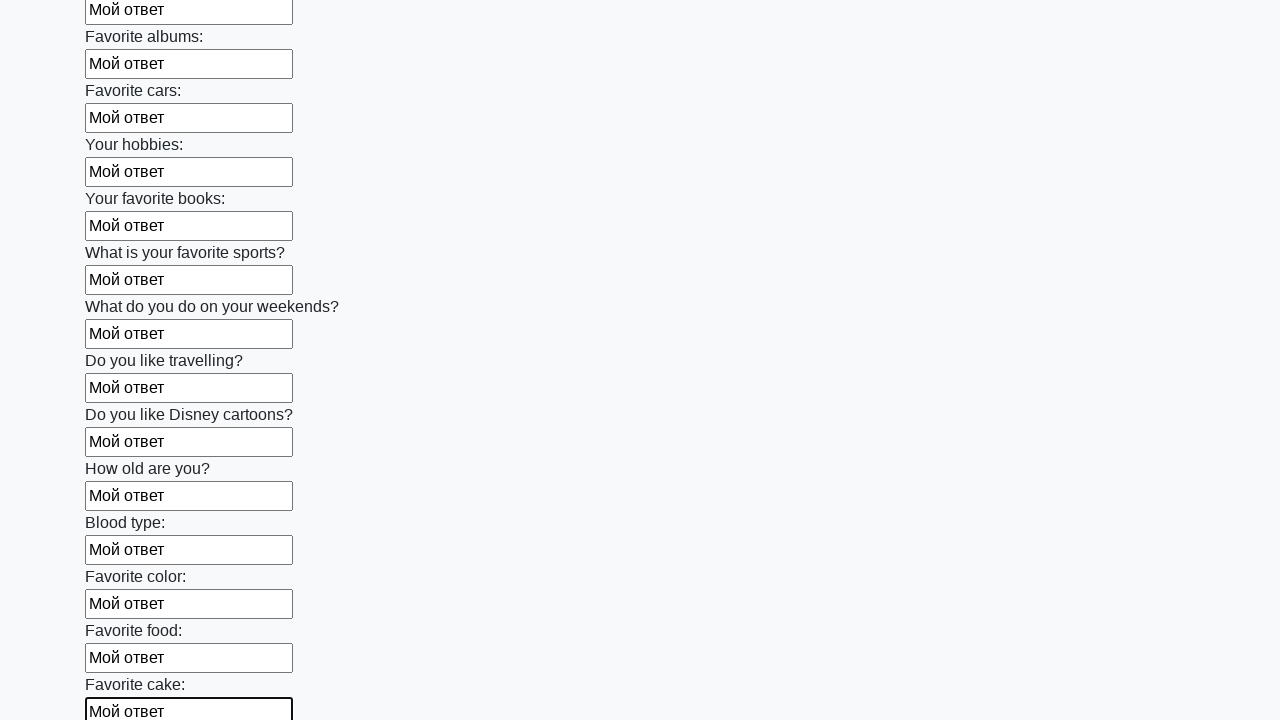

Filled a text input field with 'Мой ответ' on input[type='text'] >> nth=22
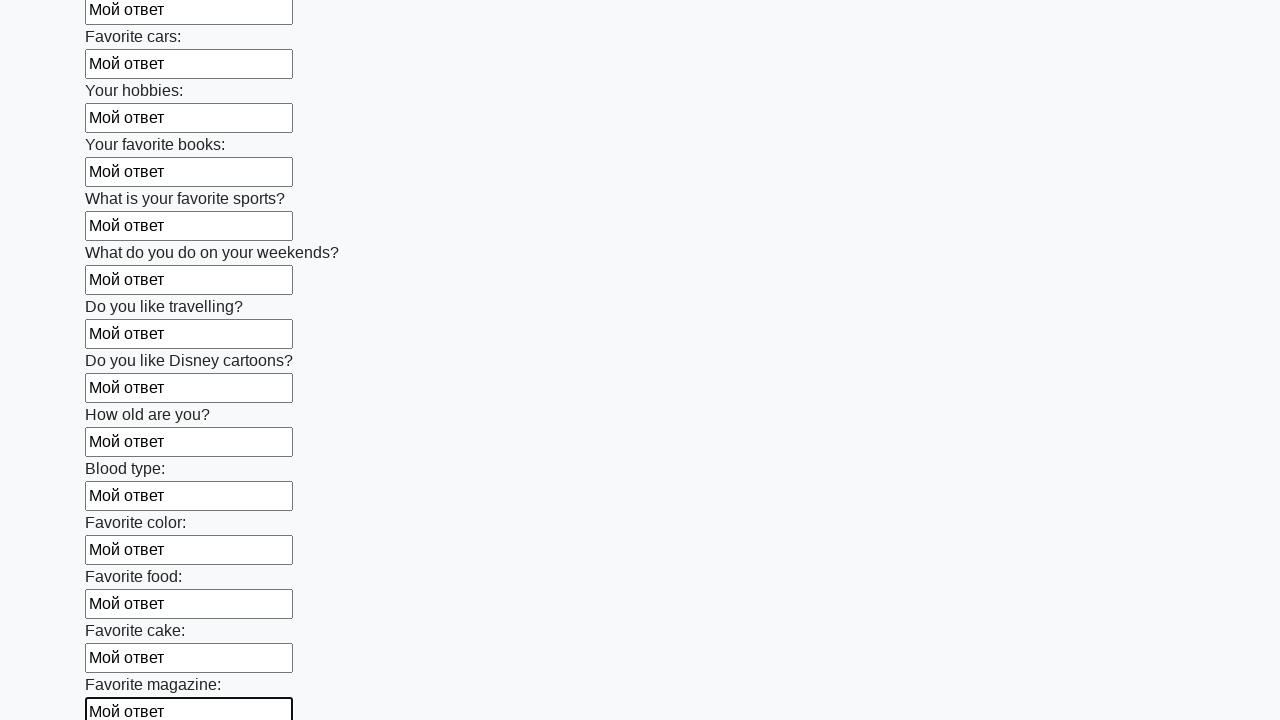

Filled a text input field with 'Мой ответ' on input[type='text'] >> nth=23
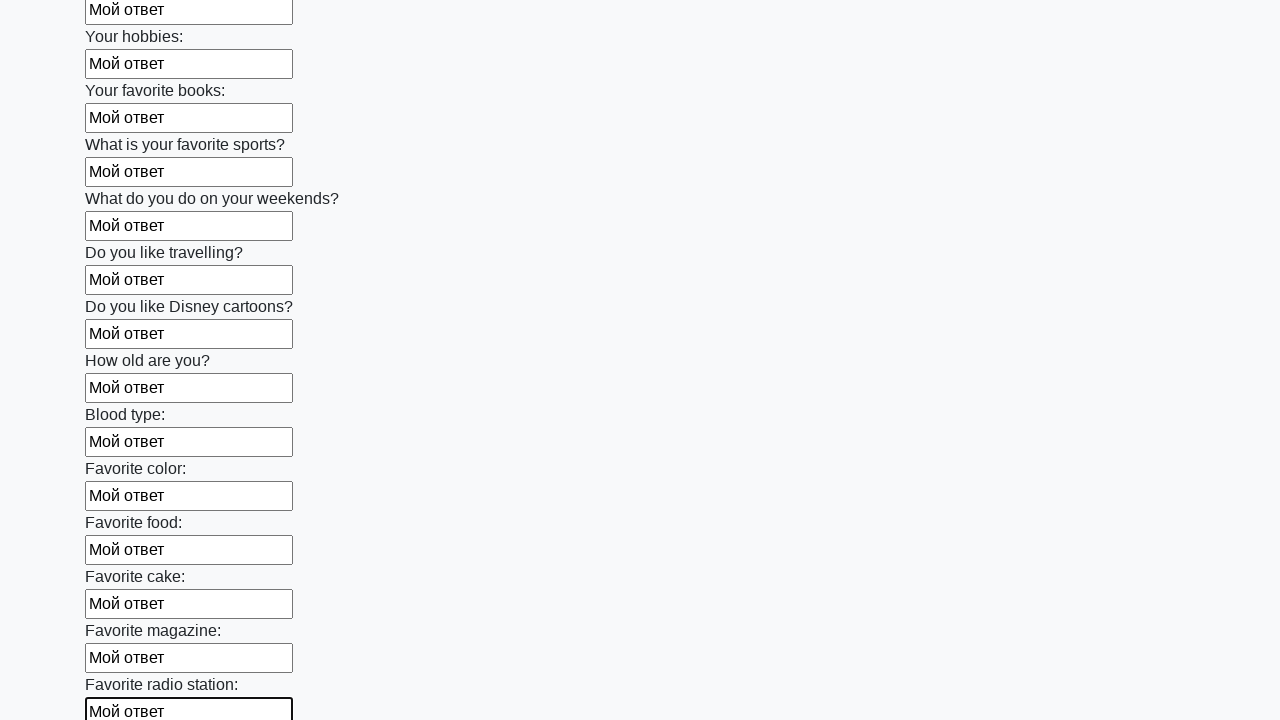

Filled a text input field with 'Мой ответ' on input[type='text'] >> nth=24
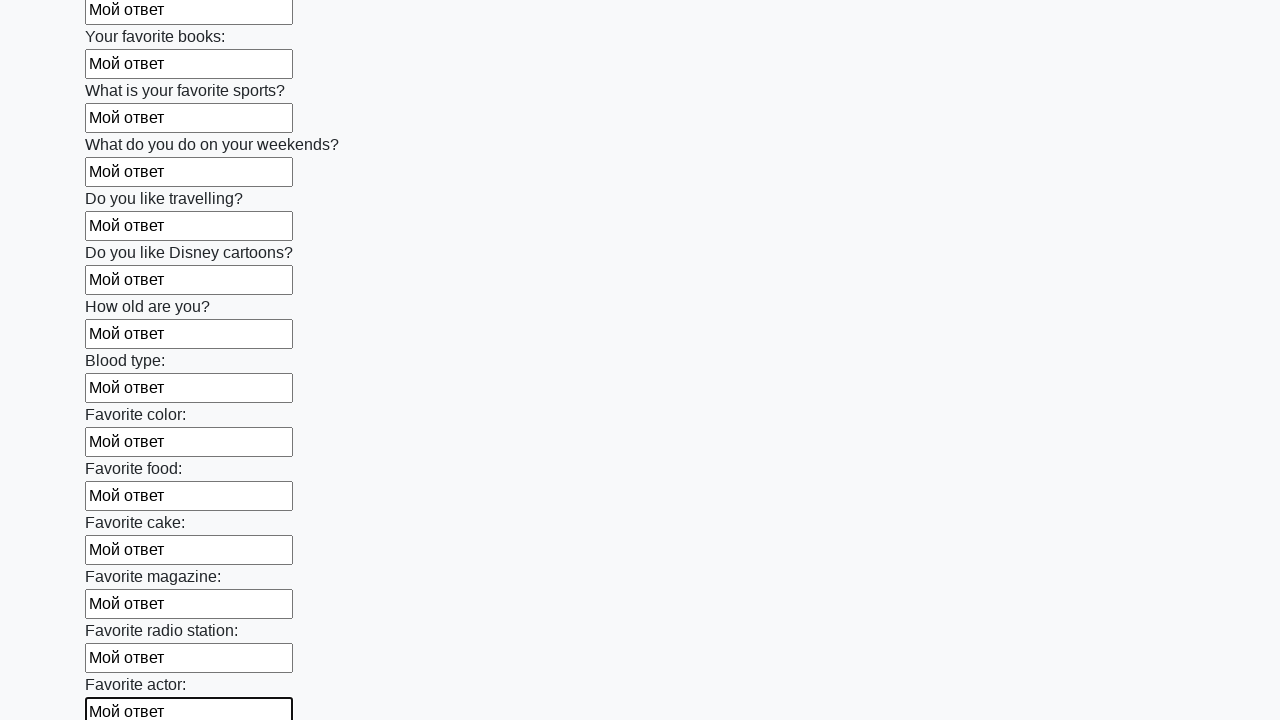

Filled a text input field with 'Мой ответ' on input[type='text'] >> nth=25
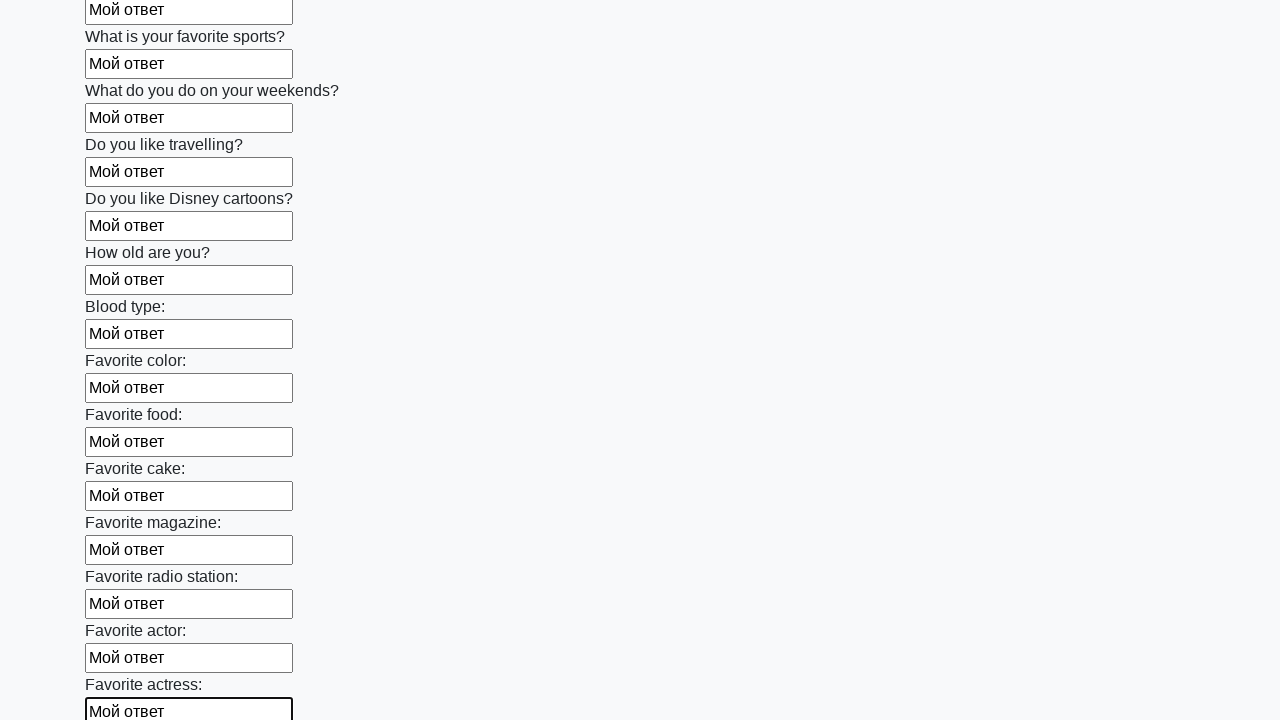

Filled a text input field with 'Мой ответ' on input[type='text'] >> nth=26
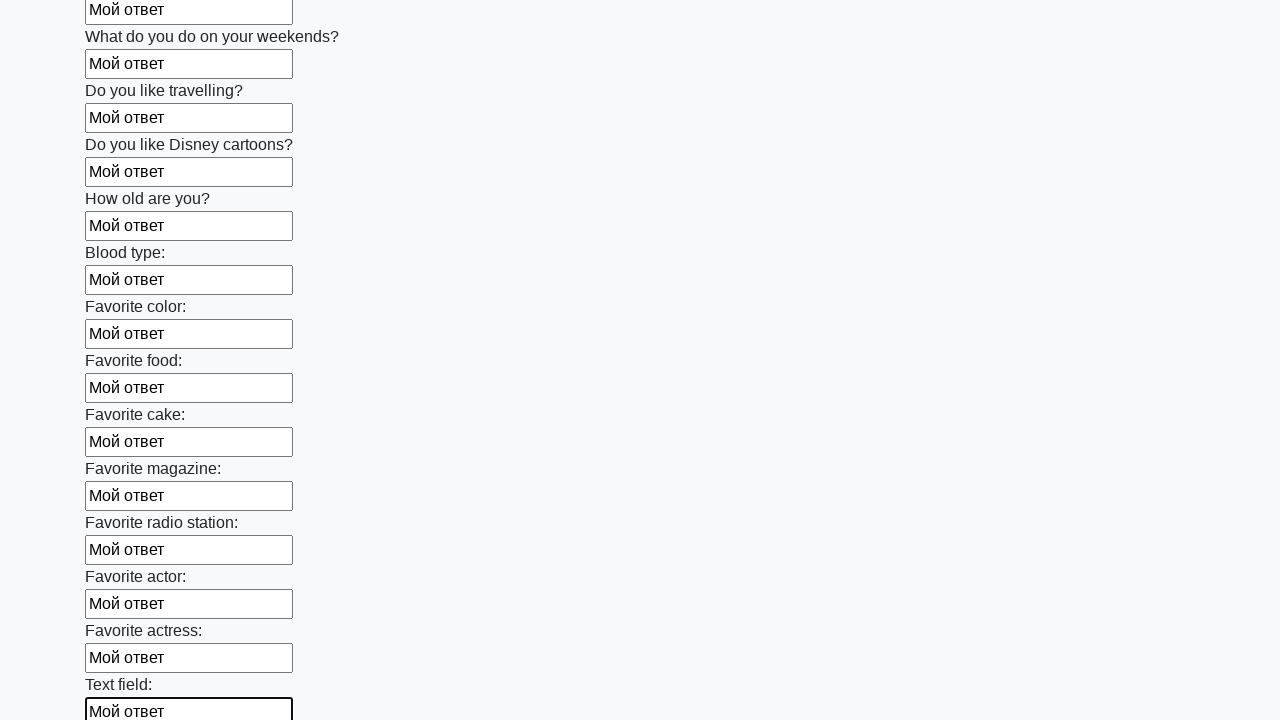

Filled a text input field with 'Мой ответ' on input[type='text'] >> nth=27
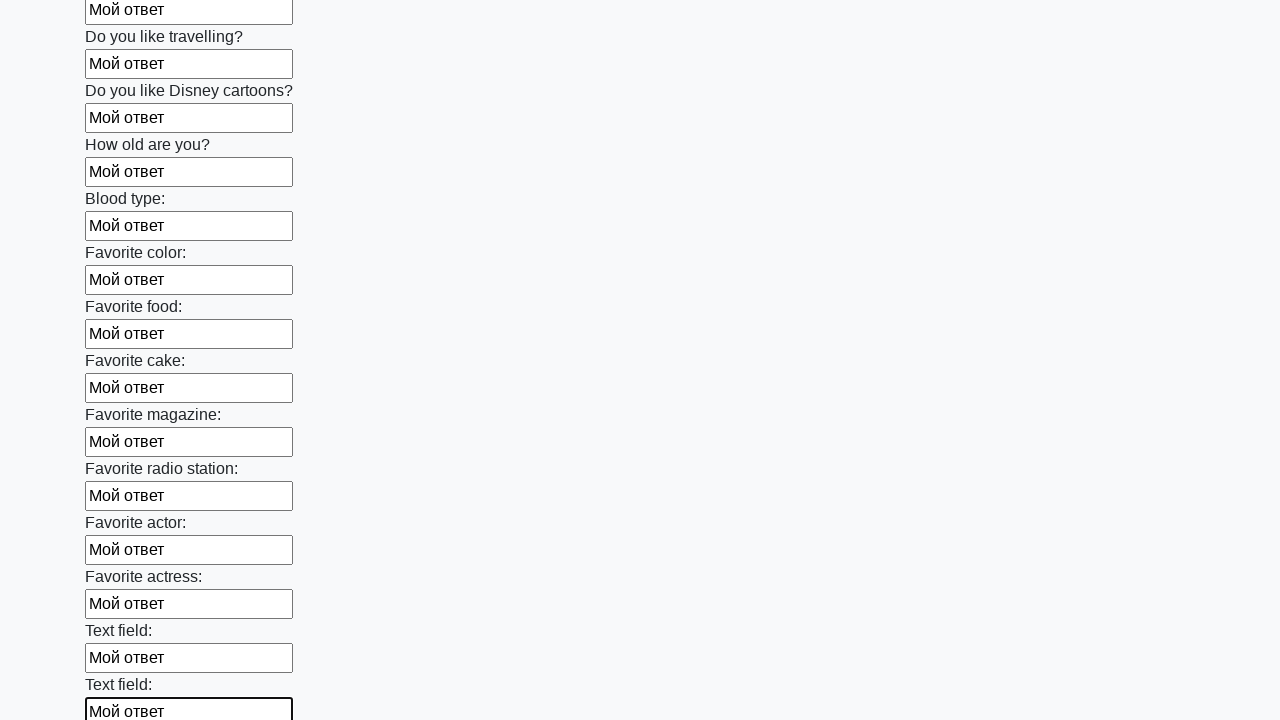

Filled a text input field with 'Мой ответ' on input[type='text'] >> nth=28
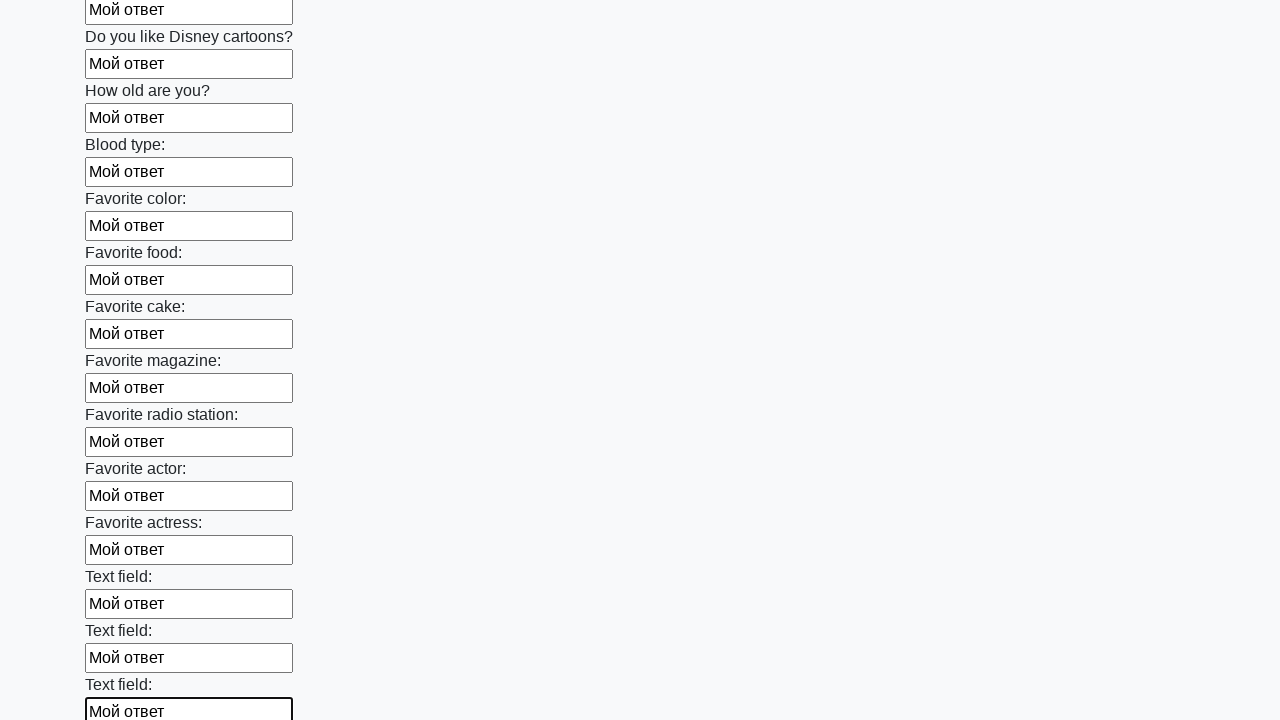

Filled a text input field with 'Мой ответ' on input[type='text'] >> nth=29
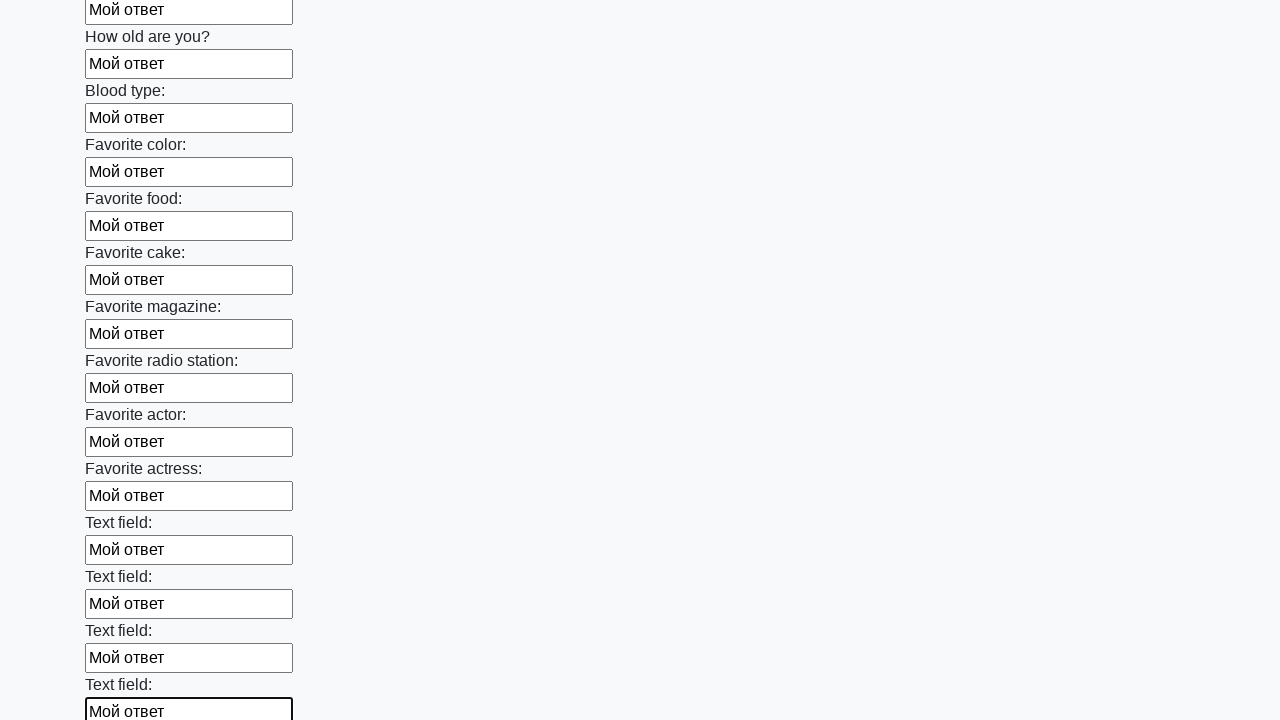

Filled a text input field with 'Мой ответ' on input[type='text'] >> nth=30
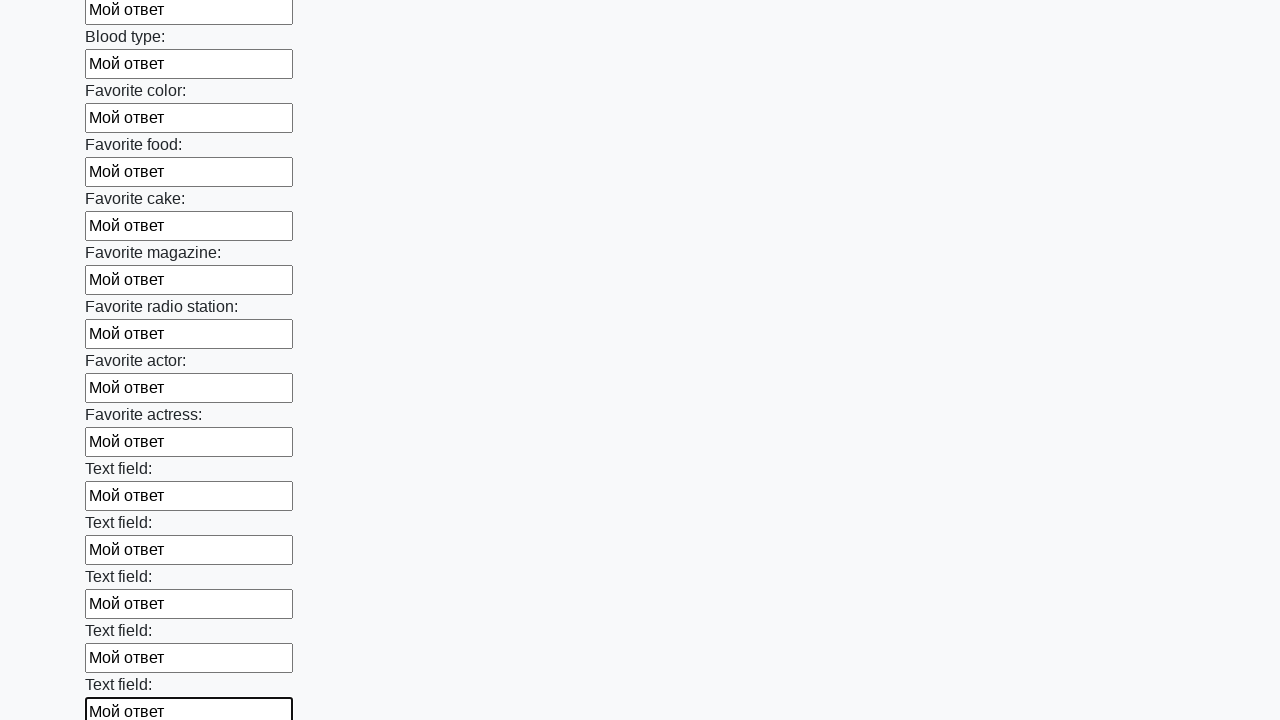

Filled a text input field with 'Мой ответ' on input[type='text'] >> nth=31
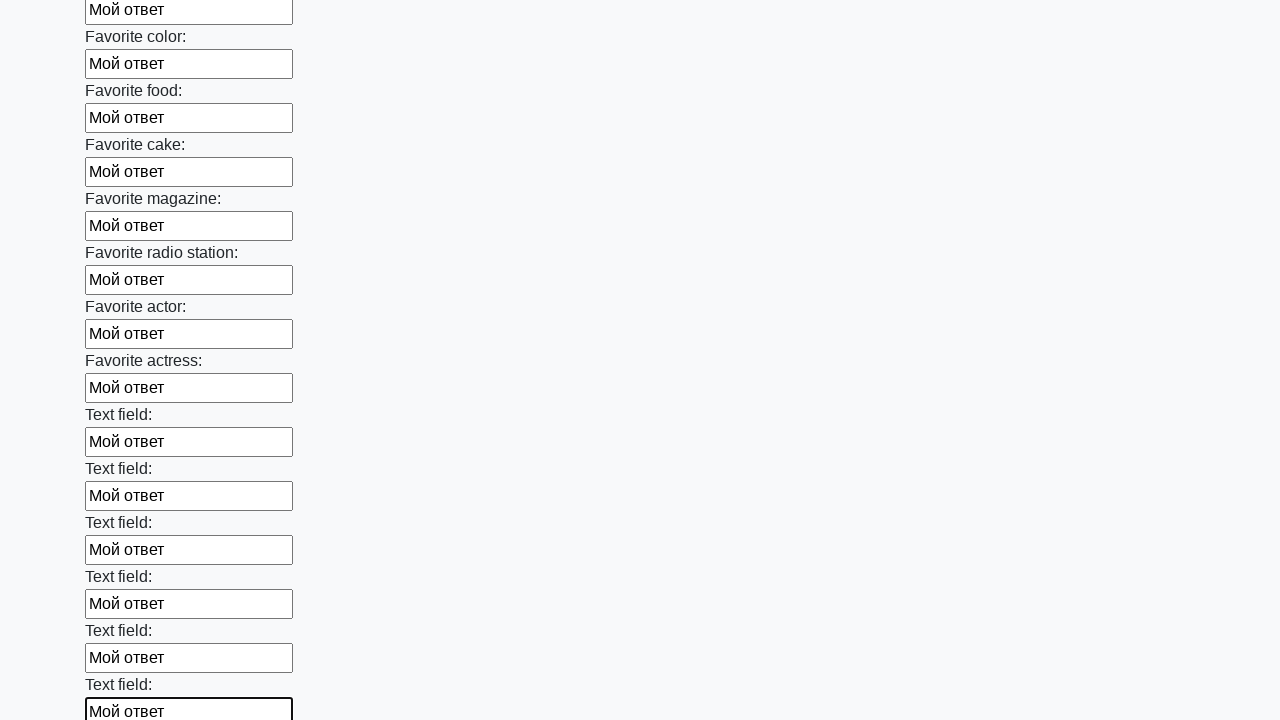

Filled a text input field with 'Мой ответ' on input[type='text'] >> nth=32
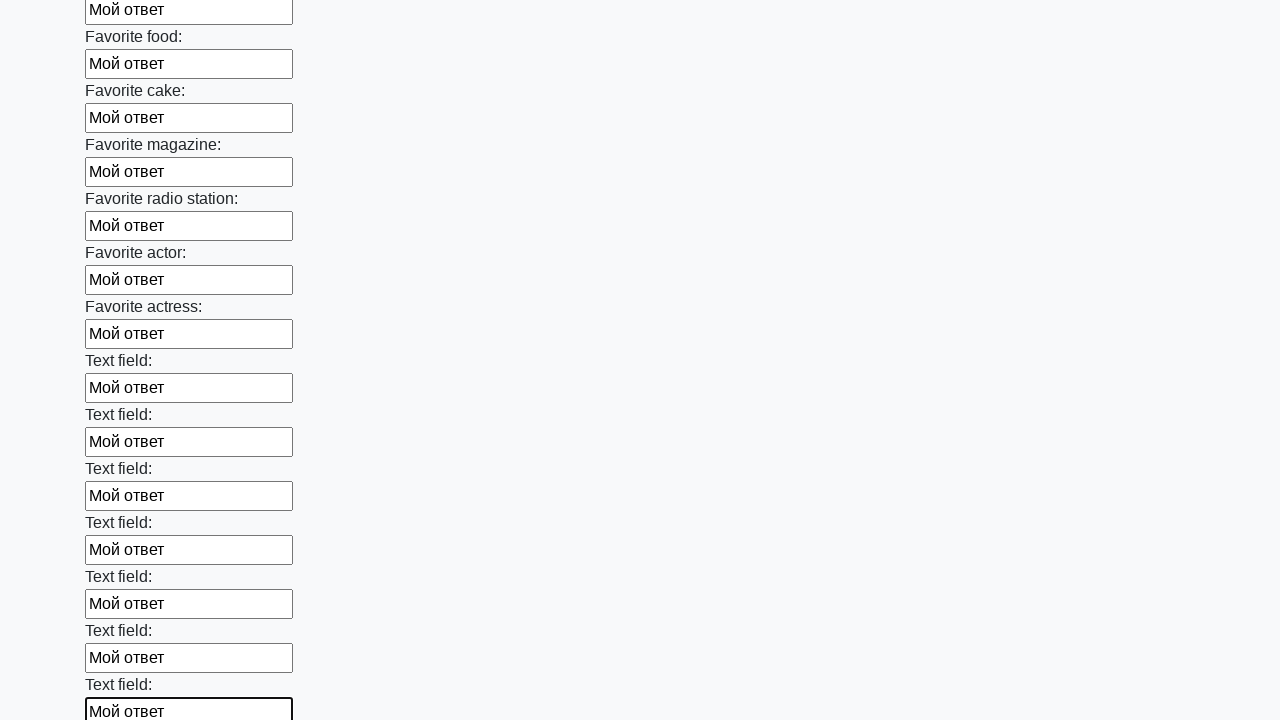

Filled a text input field with 'Мой ответ' on input[type='text'] >> nth=33
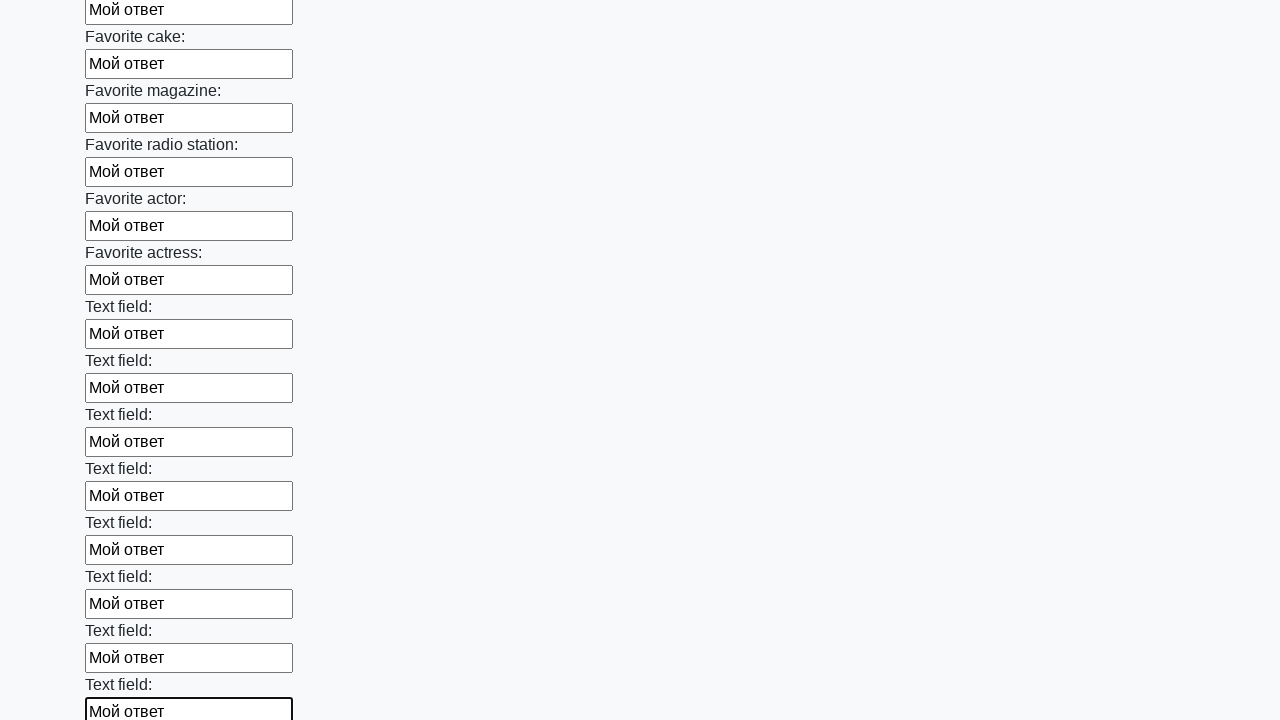

Filled a text input field with 'Мой ответ' on input[type='text'] >> nth=34
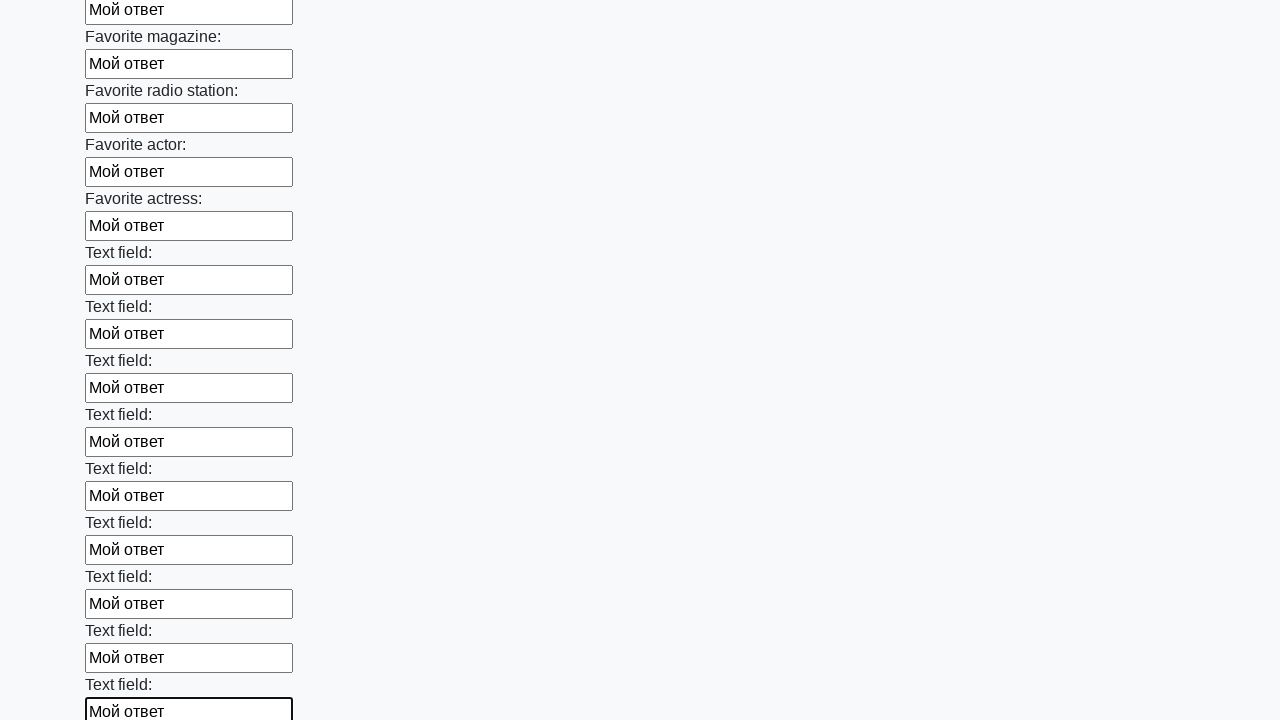

Filled a text input field with 'Мой ответ' on input[type='text'] >> nth=35
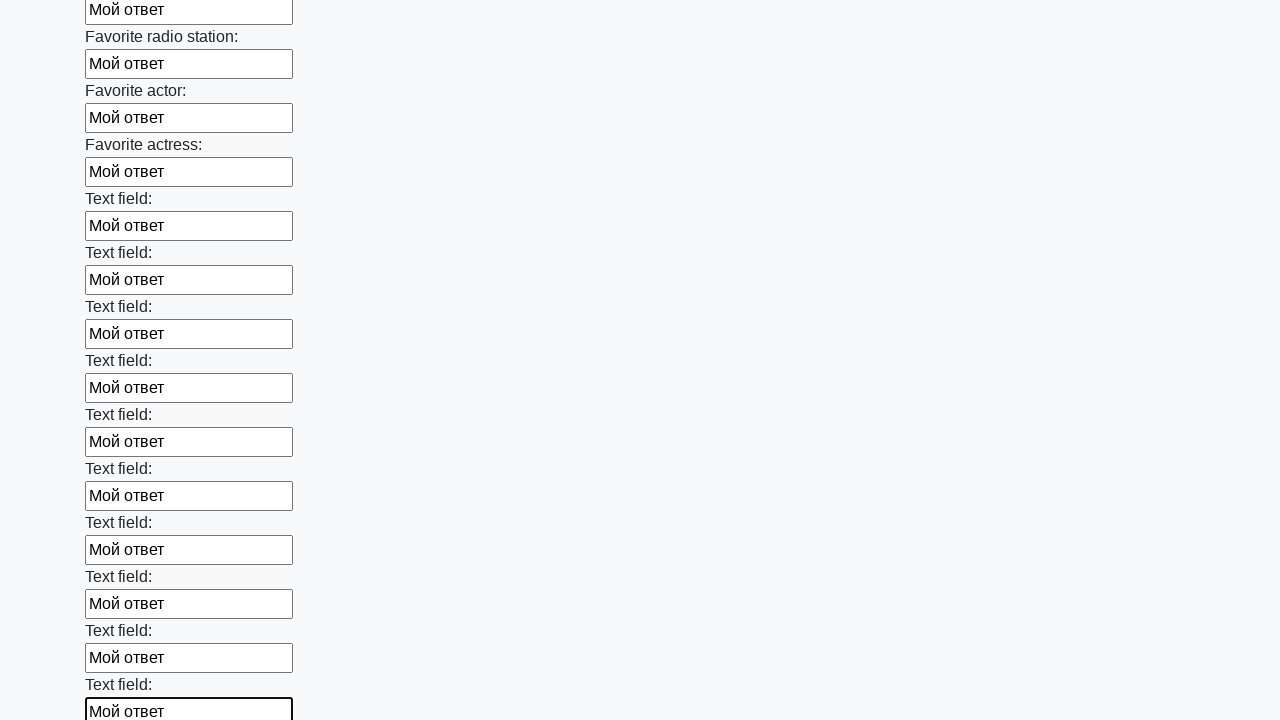

Filled a text input field with 'Мой ответ' on input[type='text'] >> nth=36
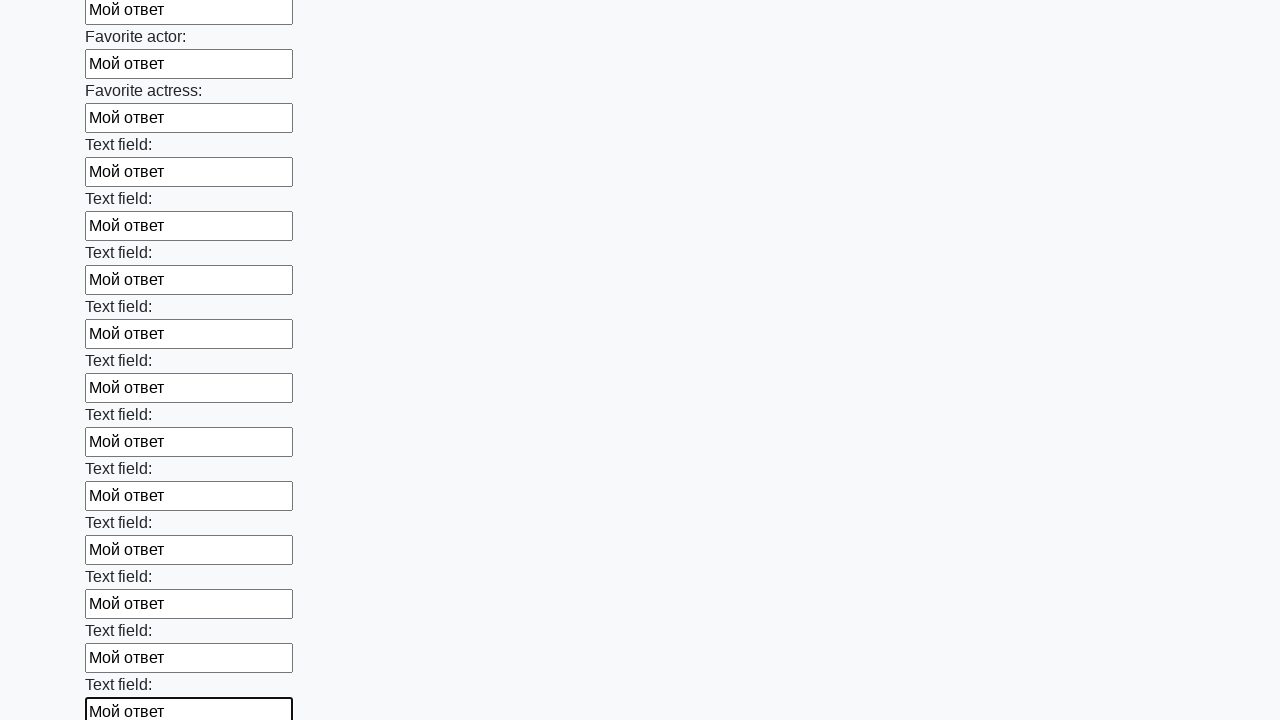

Filled a text input field with 'Мой ответ' on input[type='text'] >> nth=37
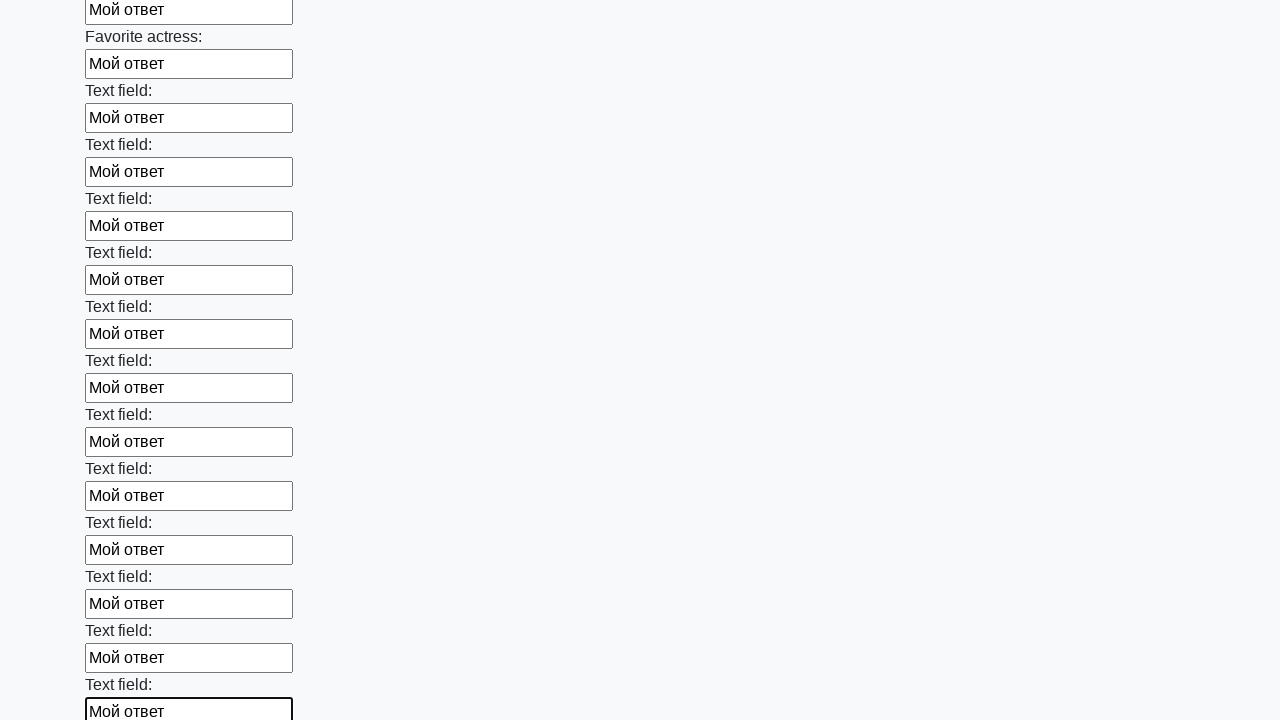

Filled a text input field with 'Мой ответ' on input[type='text'] >> nth=38
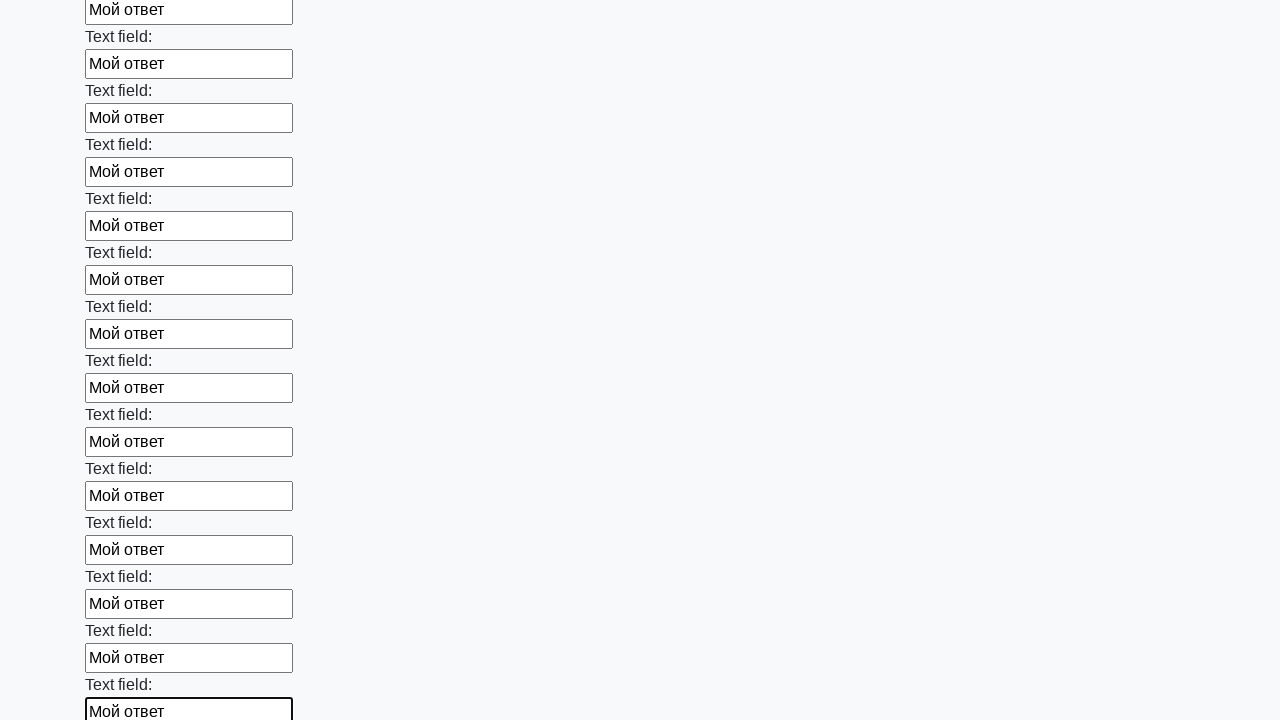

Filled a text input field with 'Мой ответ' on input[type='text'] >> nth=39
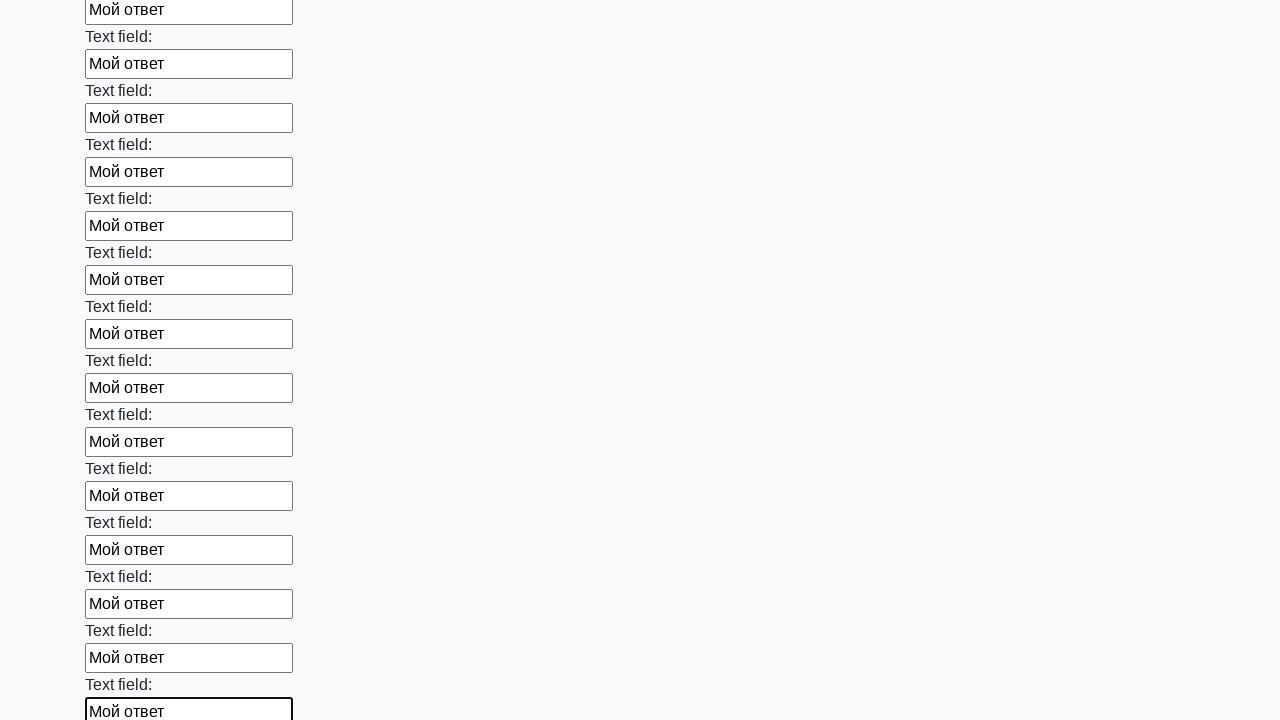

Filled a text input field with 'Мой ответ' on input[type='text'] >> nth=40
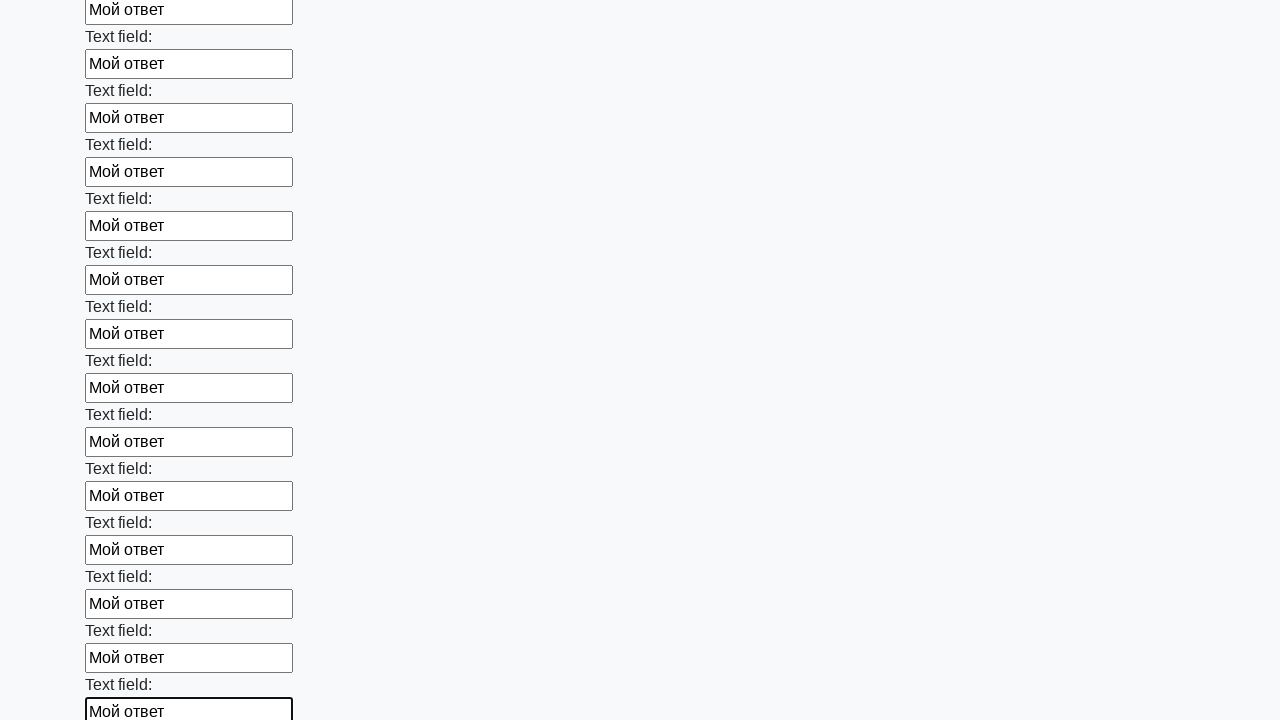

Filled a text input field with 'Мой ответ' on input[type='text'] >> nth=41
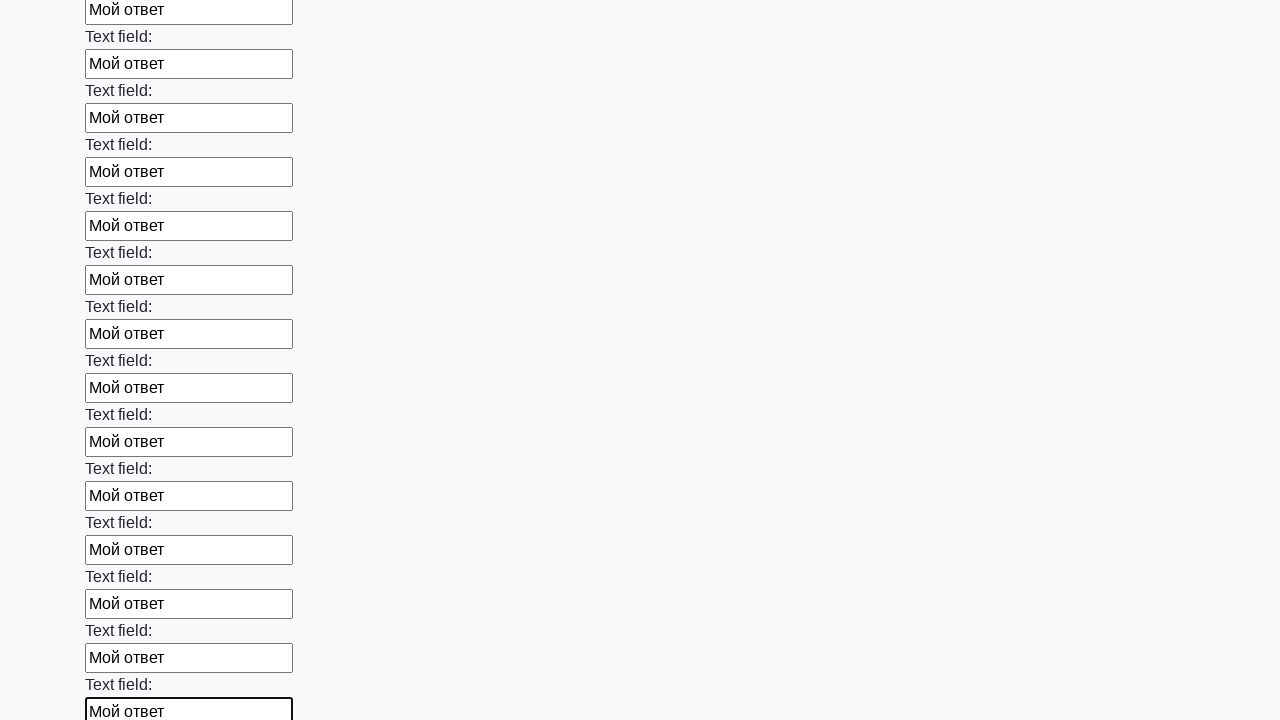

Filled a text input field with 'Мой ответ' on input[type='text'] >> nth=42
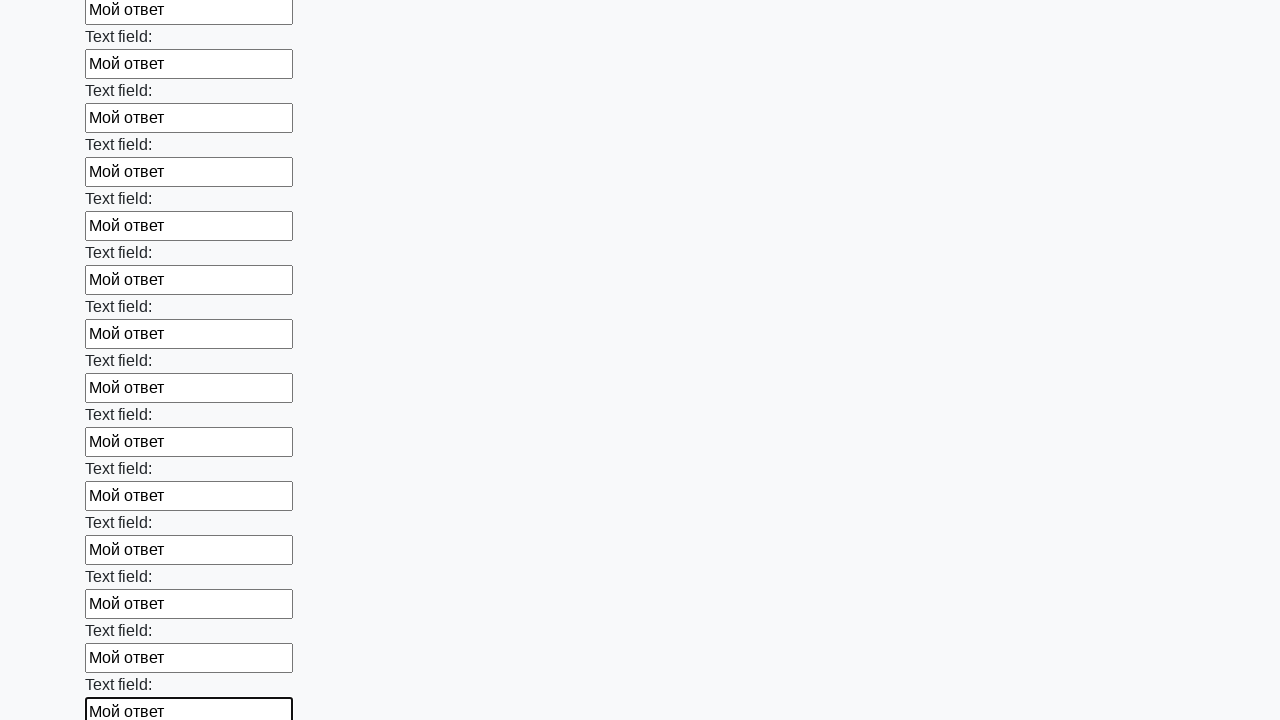

Filled a text input field with 'Мой ответ' on input[type='text'] >> nth=43
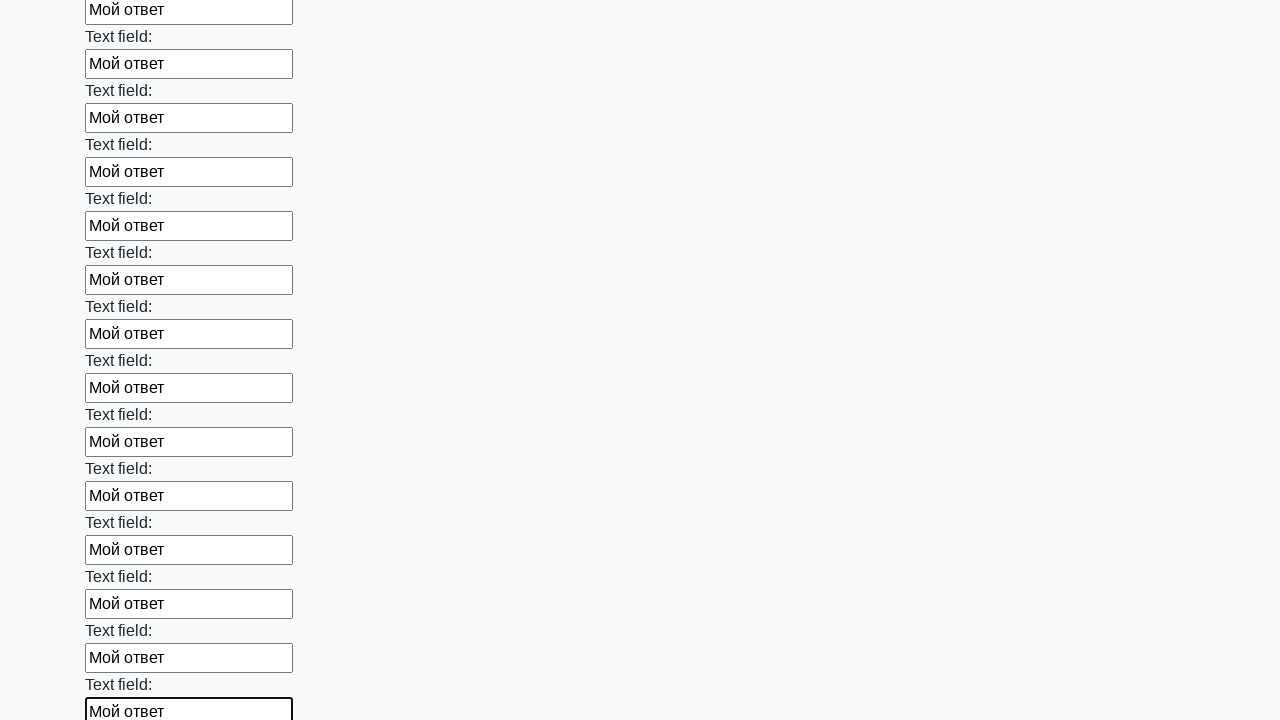

Filled a text input field with 'Мой ответ' on input[type='text'] >> nth=44
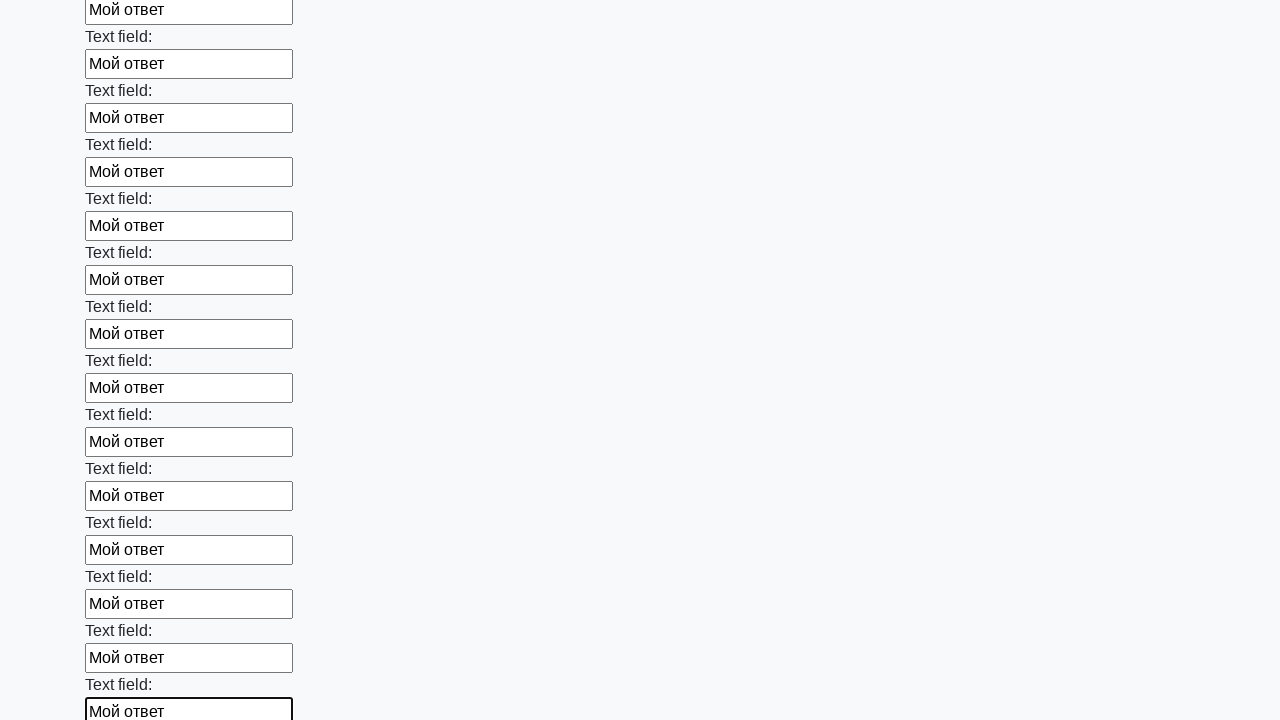

Filled a text input field with 'Мой ответ' on input[type='text'] >> nth=45
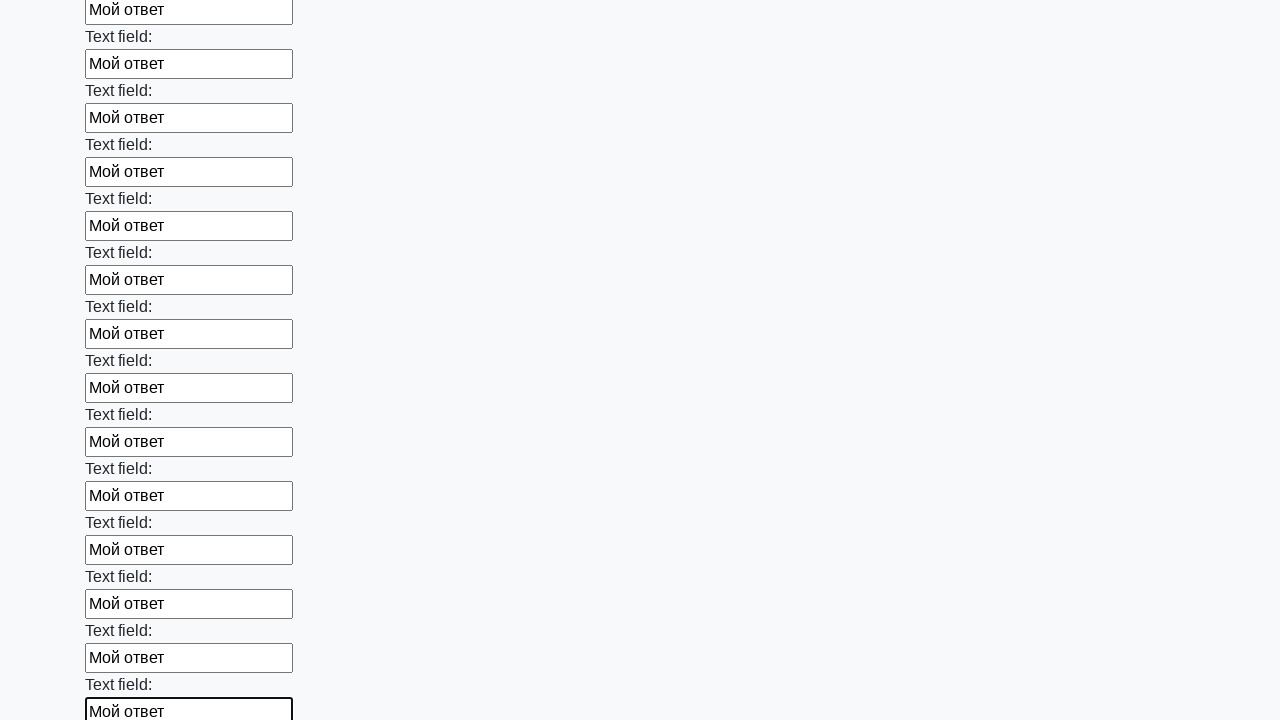

Filled a text input field with 'Мой ответ' on input[type='text'] >> nth=46
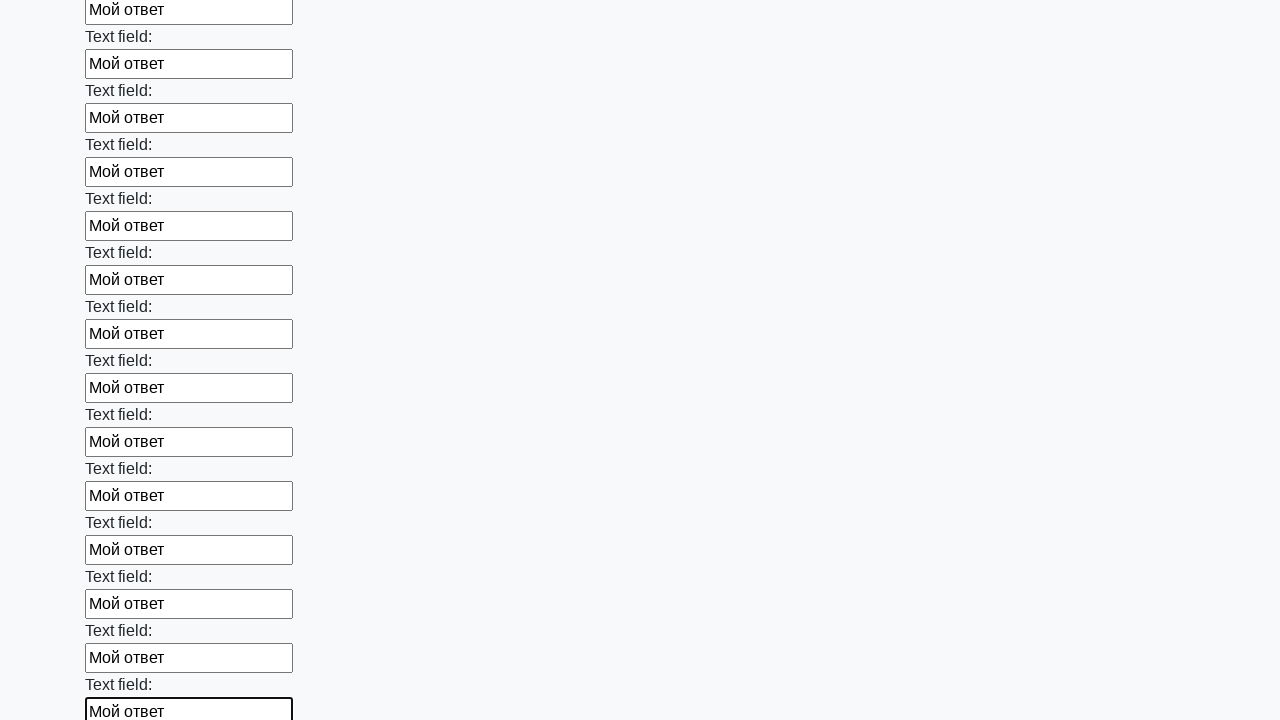

Filled a text input field with 'Мой ответ' on input[type='text'] >> nth=47
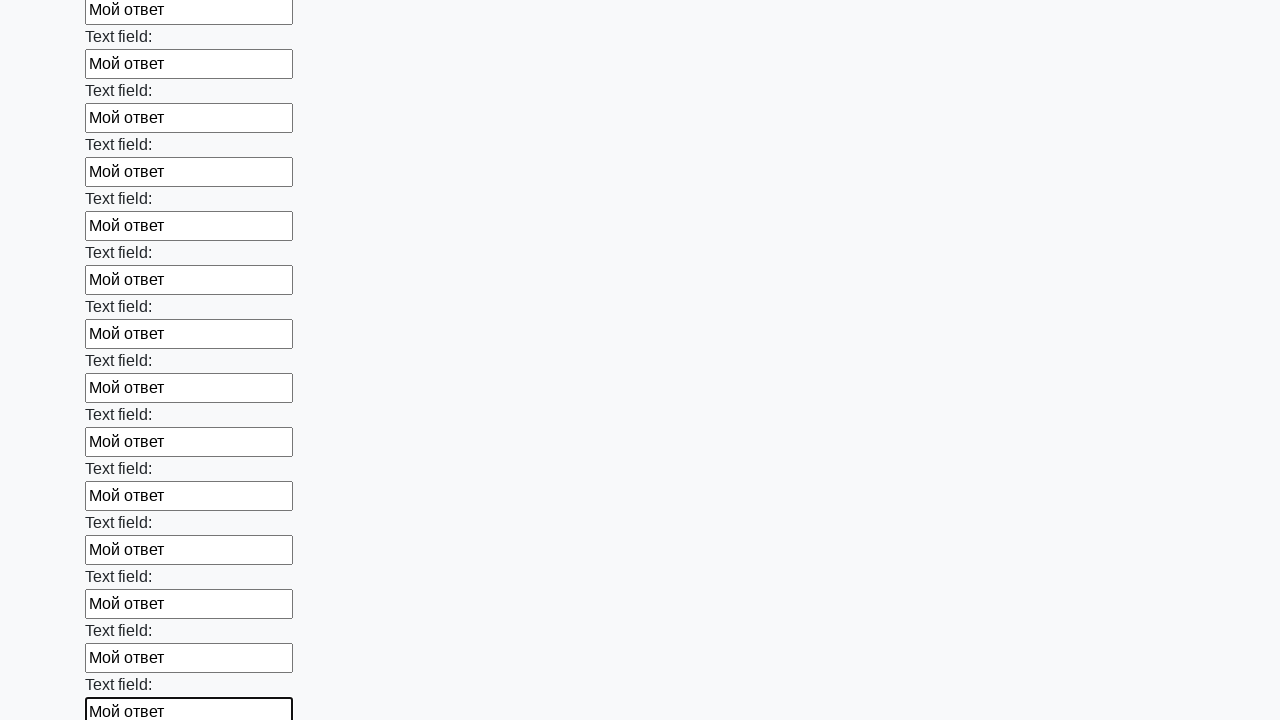

Filled a text input field with 'Мой ответ' on input[type='text'] >> nth=48
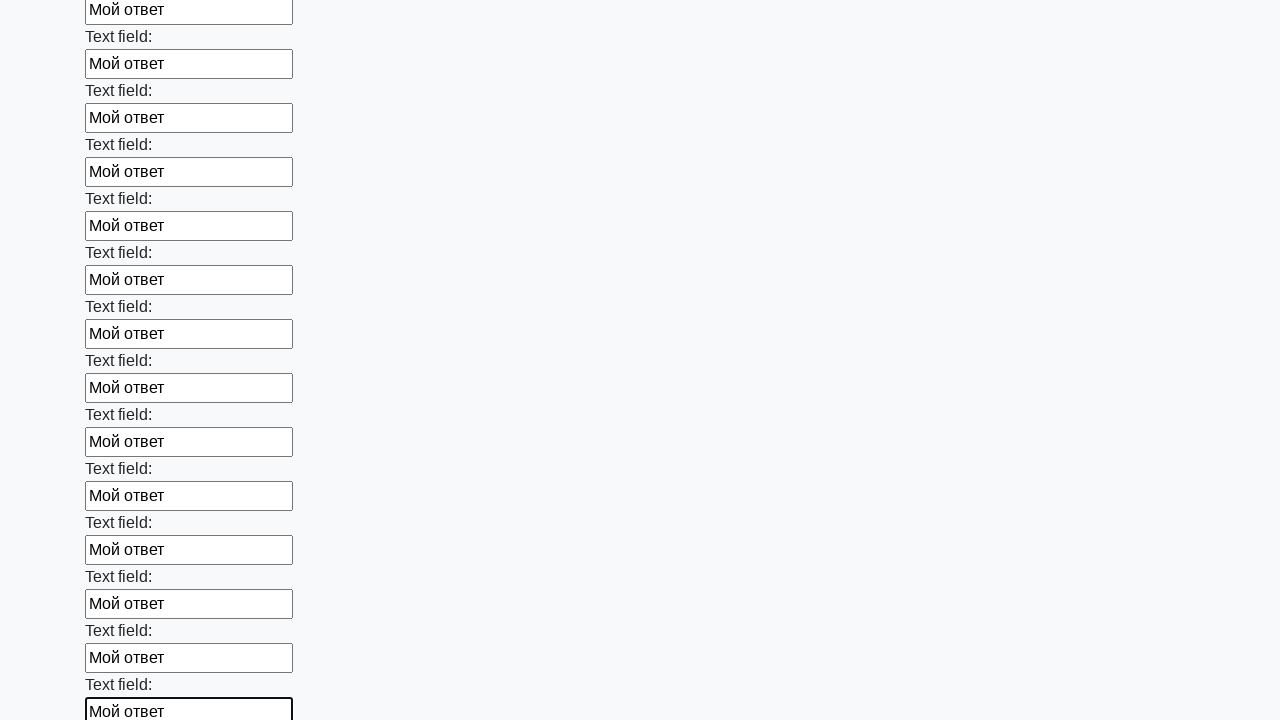

Filled a text input field with 'Мой ответ' on input[type='text'] >> nth=49
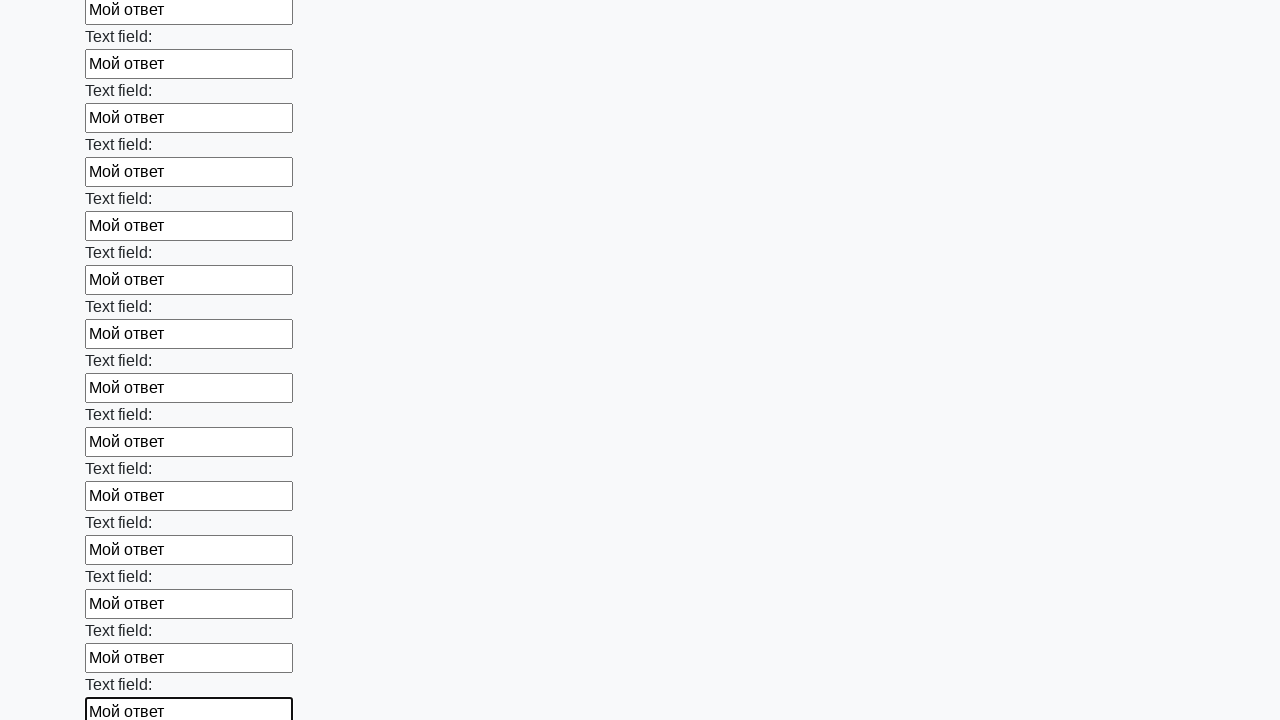

Filled a text input field with 'Мой ответ' on input[type='text'] >> nth=50
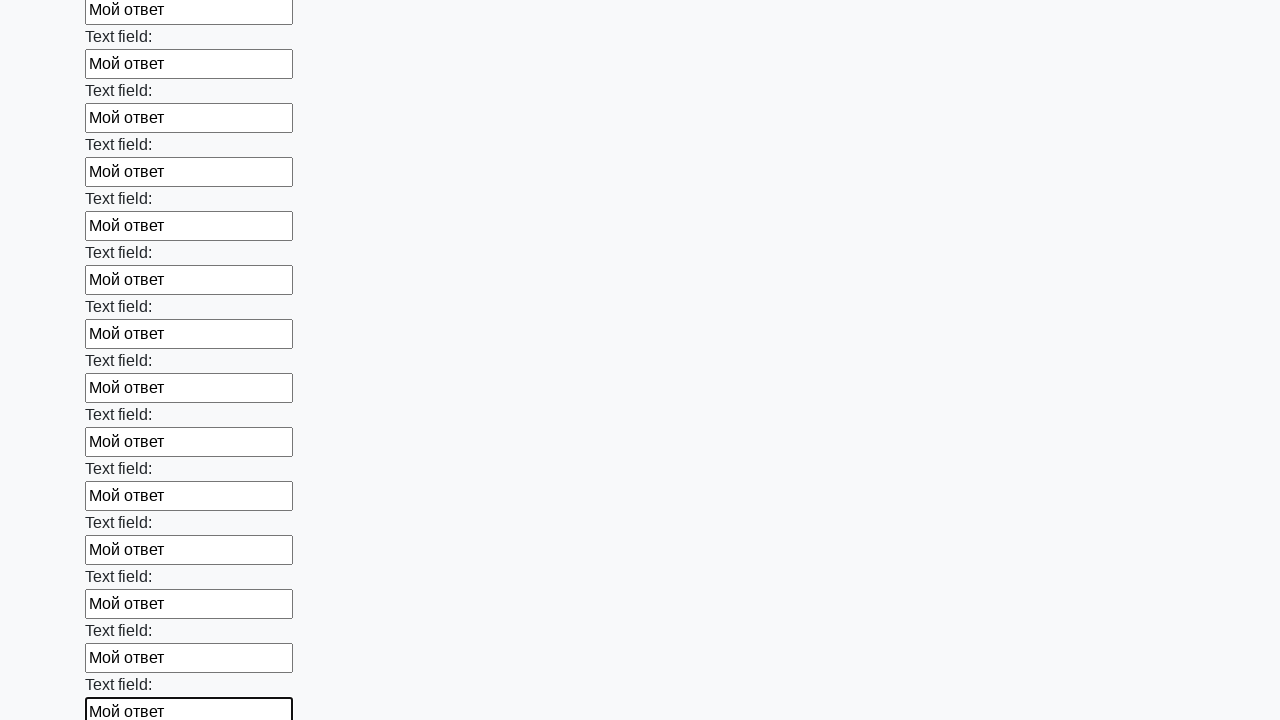

Filled a text input field with 'Мой ответ' on input[type='text'] >> nth=51
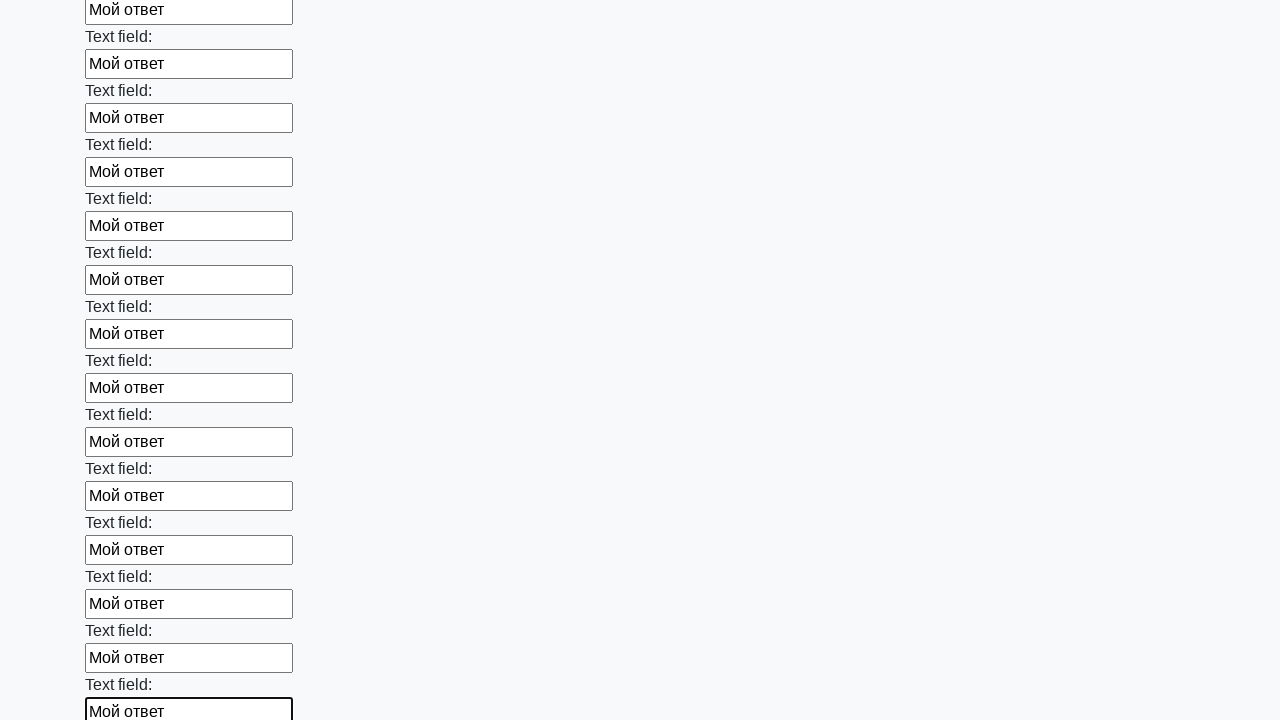

Filled a text input field with 'Мой ответ' on input[type='text'] >> nth=52
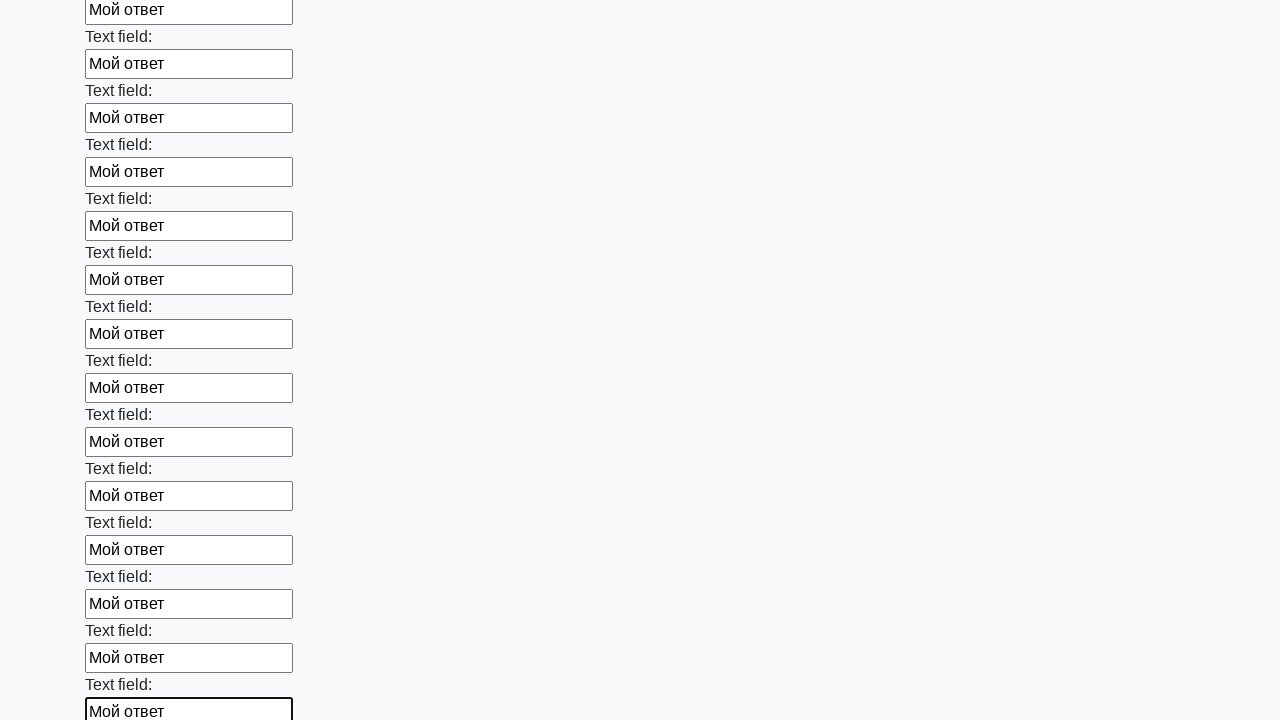

Filled a text input field with 'Мой ответ' on input[type='text'] >> nth=53
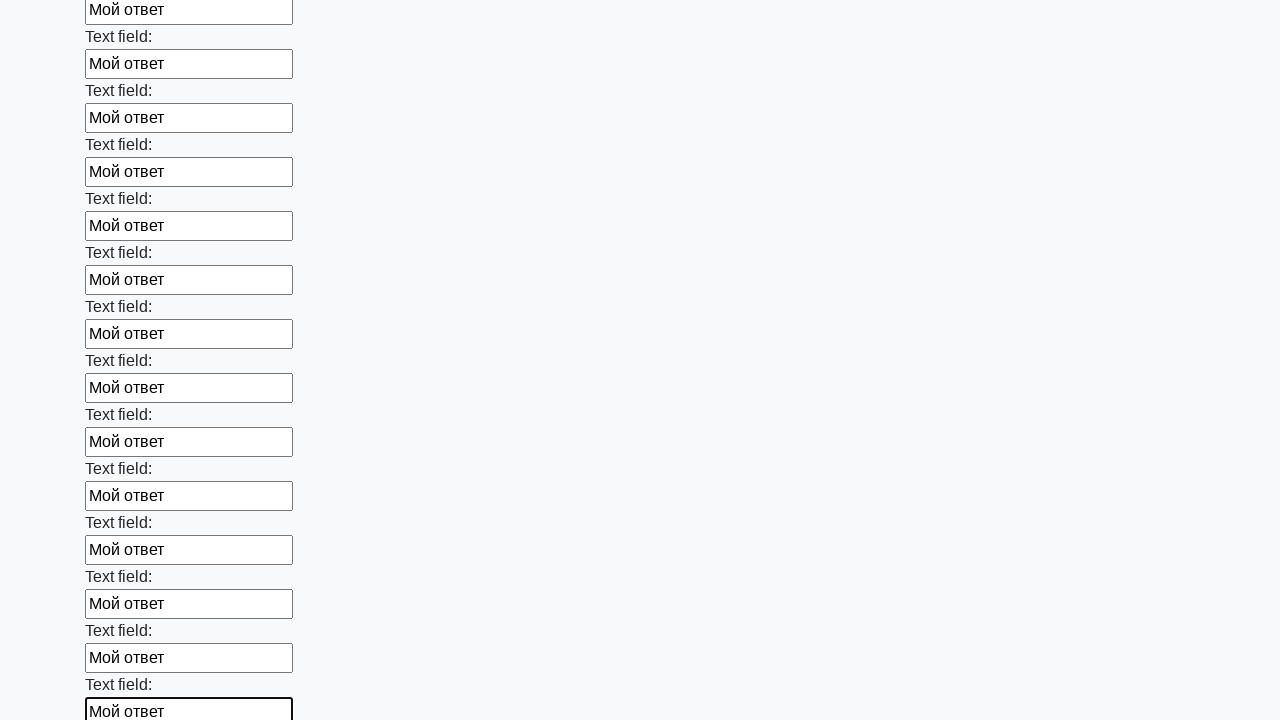

Filled a text input field with 'Мой ответ' on input[type='text'] >> nth=54
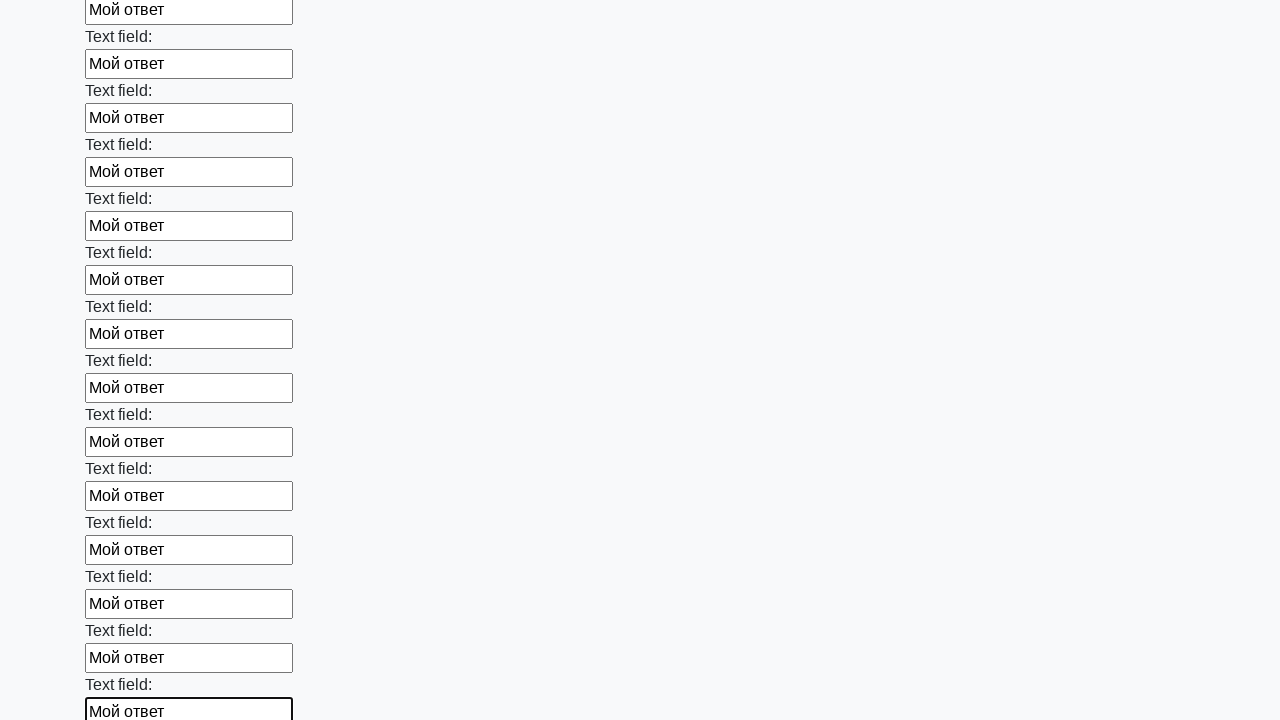

Filled a text input field with 'Мой ответ' on input[type='text'] >> nth=55
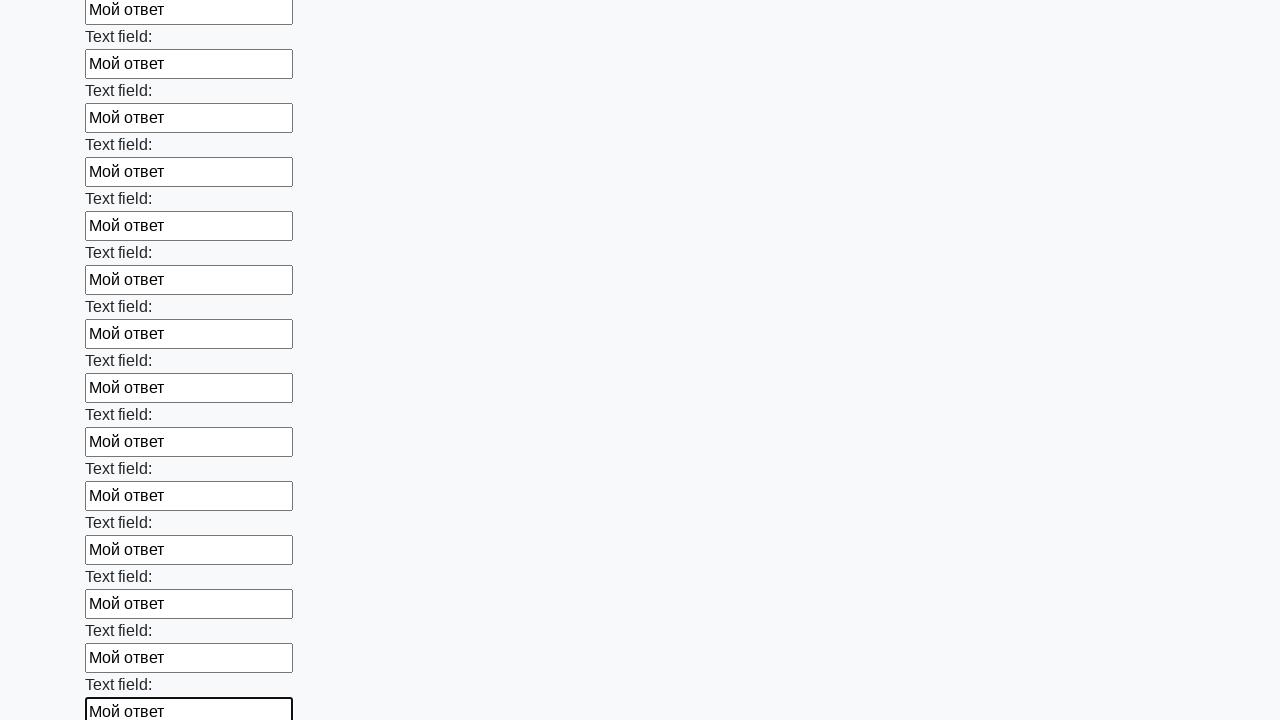

Filled a text input field with 'Мой ответ' on input[type='text'] >> nth=56
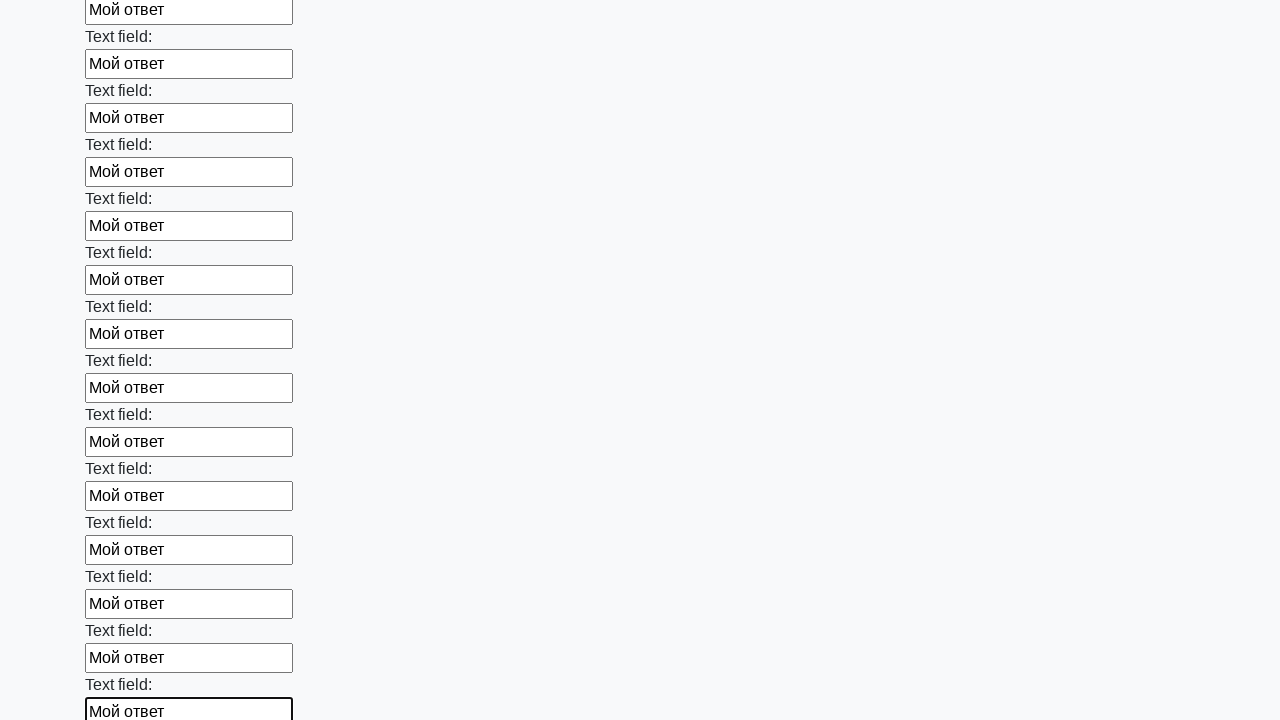

Filled a text input field with 'Мой ответ' on input[type='text'] >> nth=57
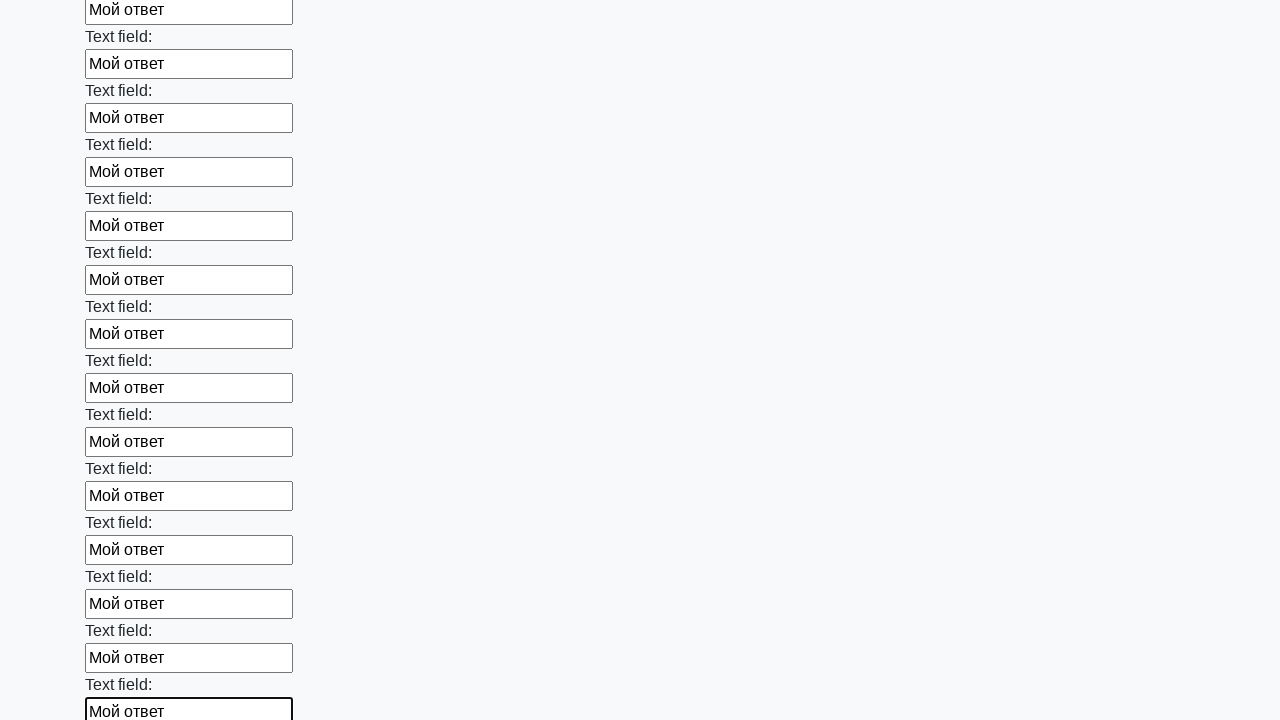

Filled a text input field with 'Мой ответ' on input[type='text'] >> nth=58
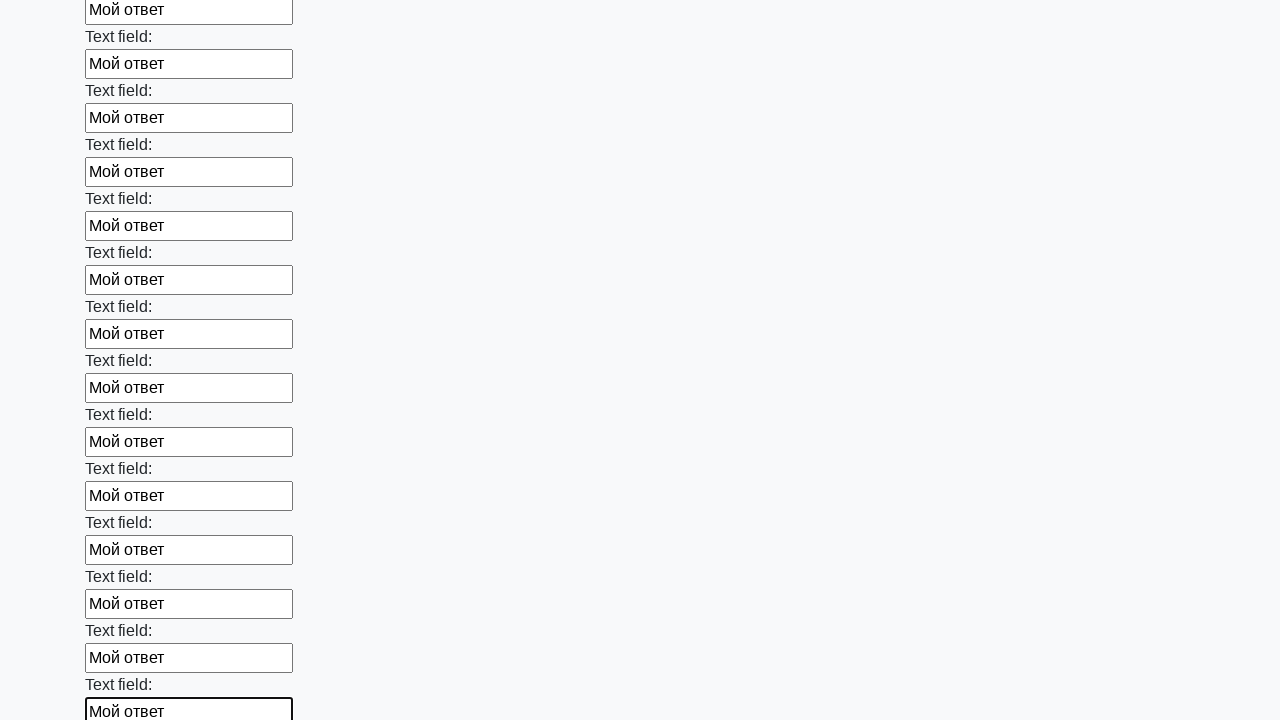

Filled a text input field with 'Мой ответ' on input[type='text'] >> nth=59
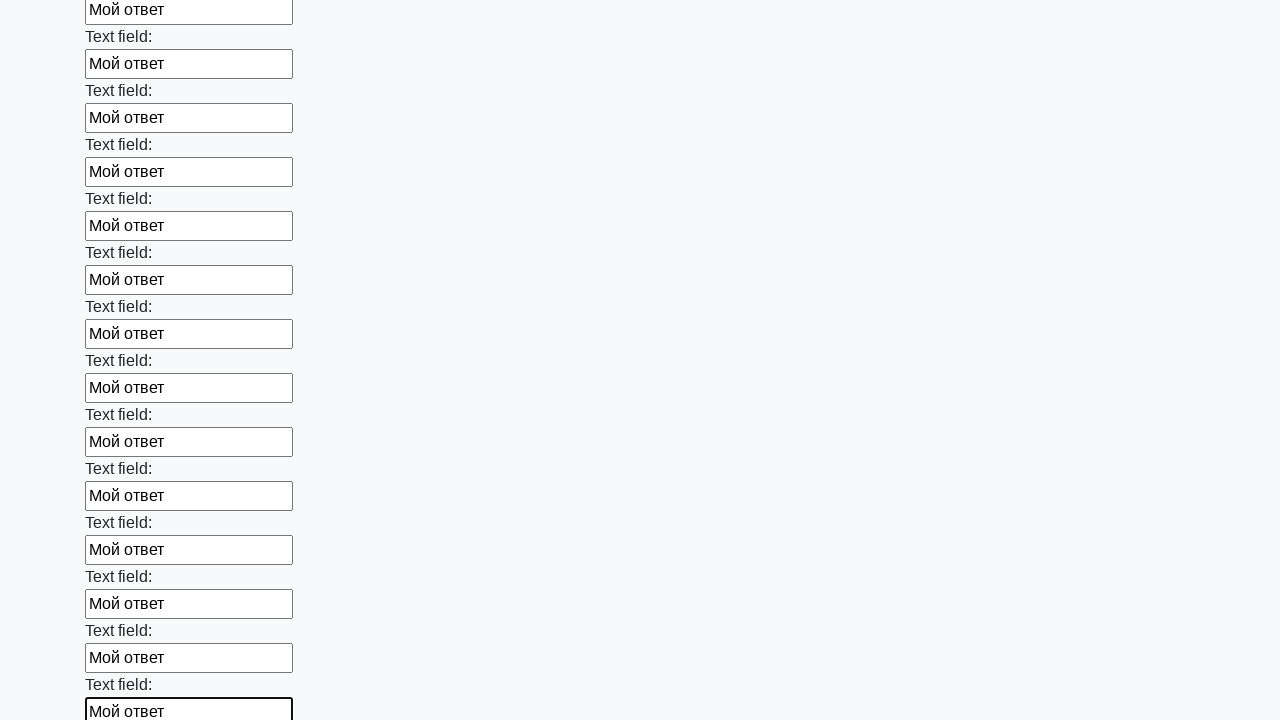

Filled a text input field with 'Мой ответ' on input[type='text'] >> nth=60
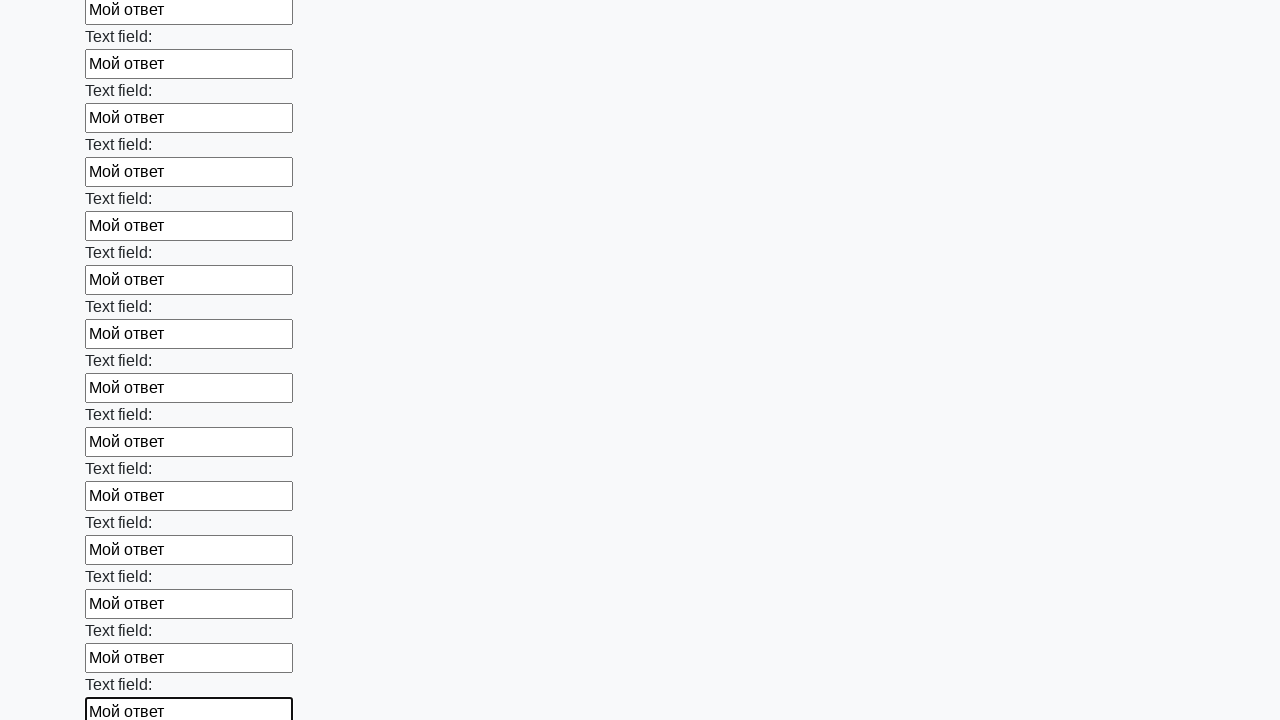

Filled a text input field with 'Мой ответ' on input[type='text'] >> nth=61
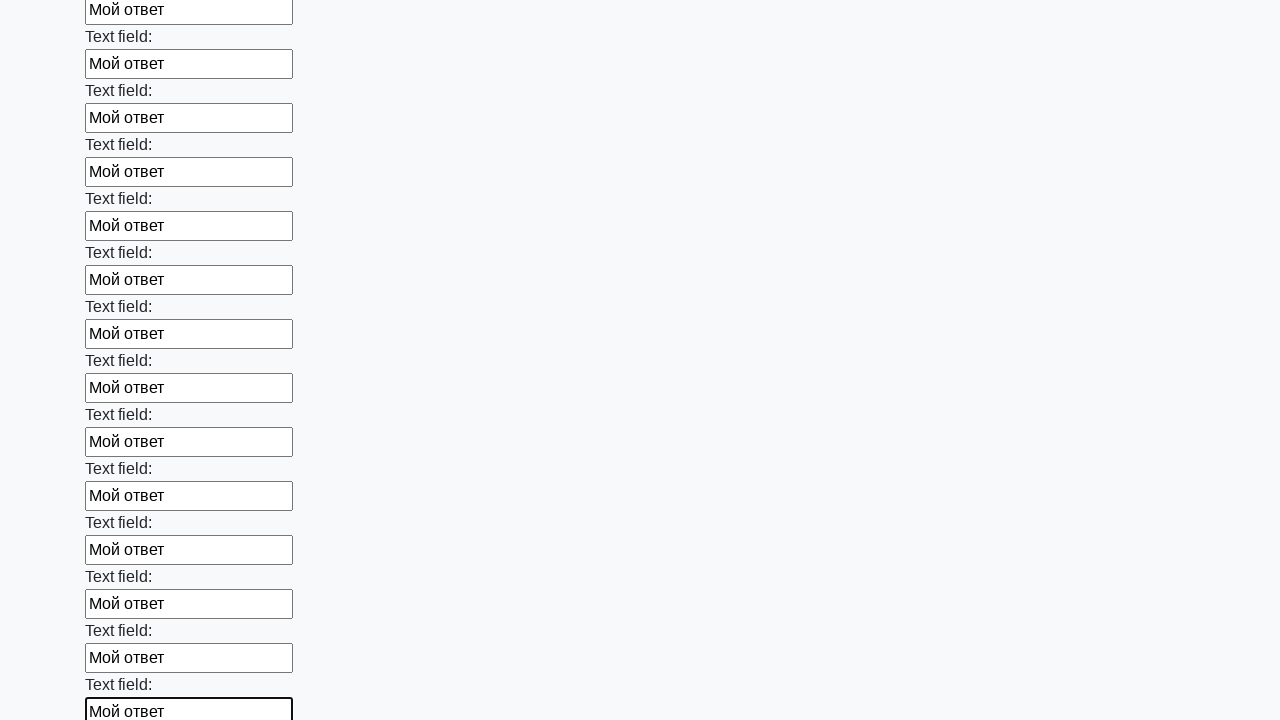

Filled a text input field with 'Мой ответ' on input[type='text'] >> nth=62
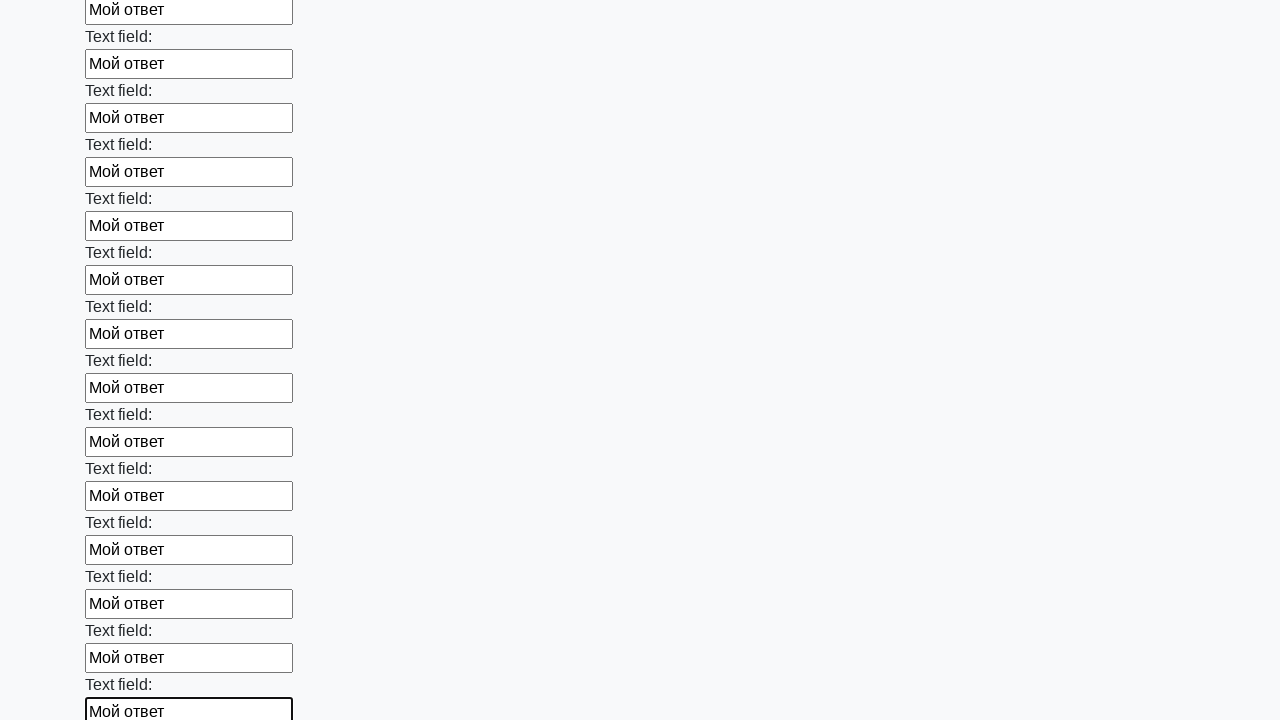

Filled a text input field with 'Мой ответ' on input[type='text'] >> nth=63
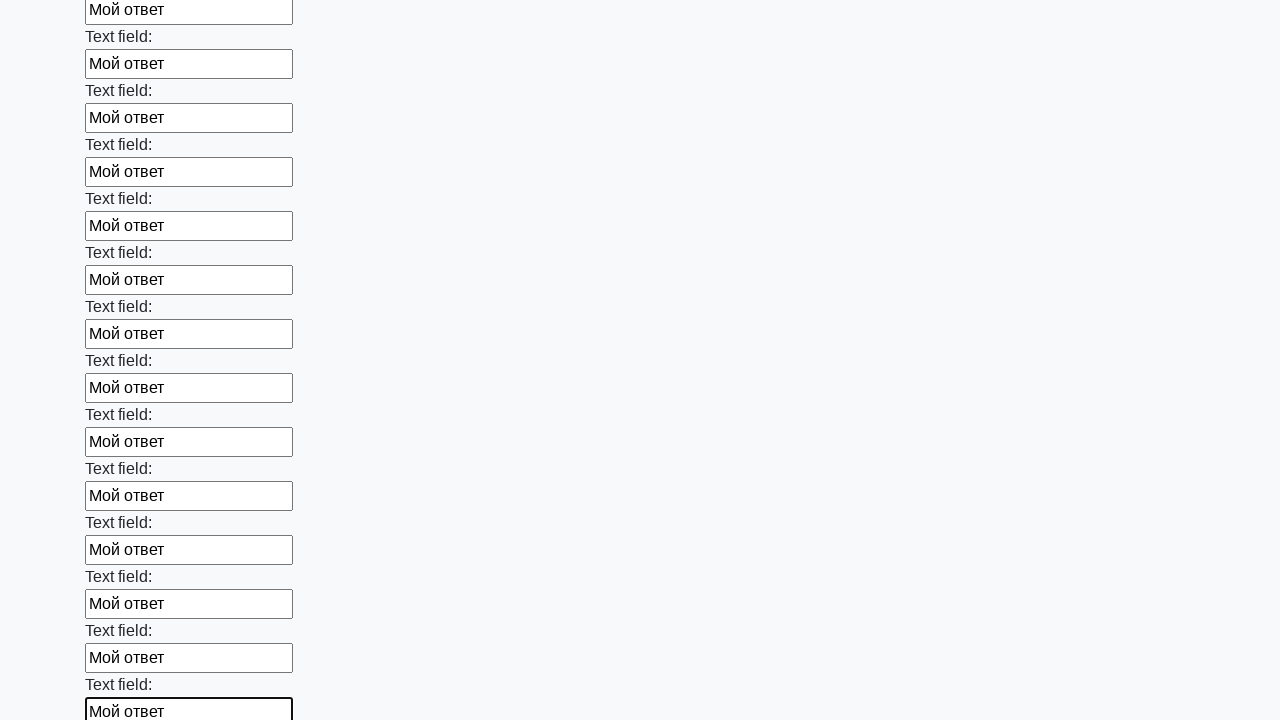

Filled a text input field with 'Мой ответ' on input[type='text'] >> nth=64
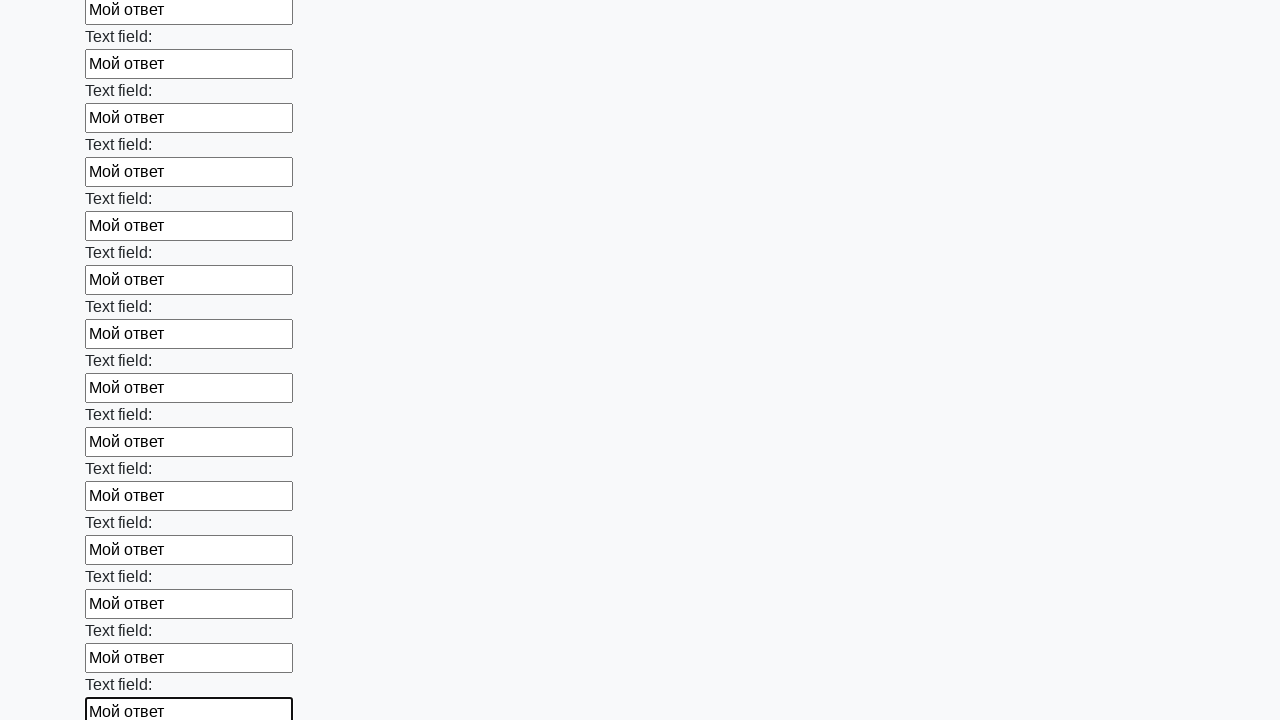

Filled a text input field with 'Мой ответ' on input[type='text'] >> nth=65
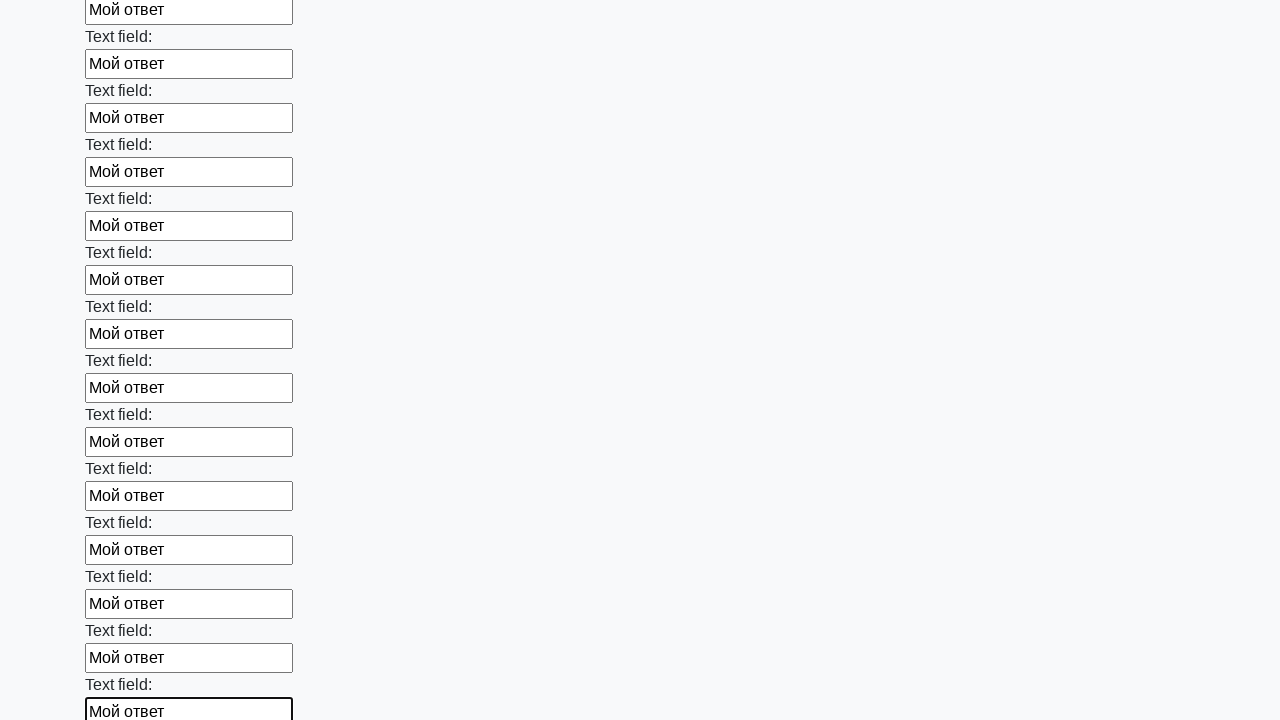

Filled a text input field with 'Мой ответ' on input[type='text'] >> nth=66
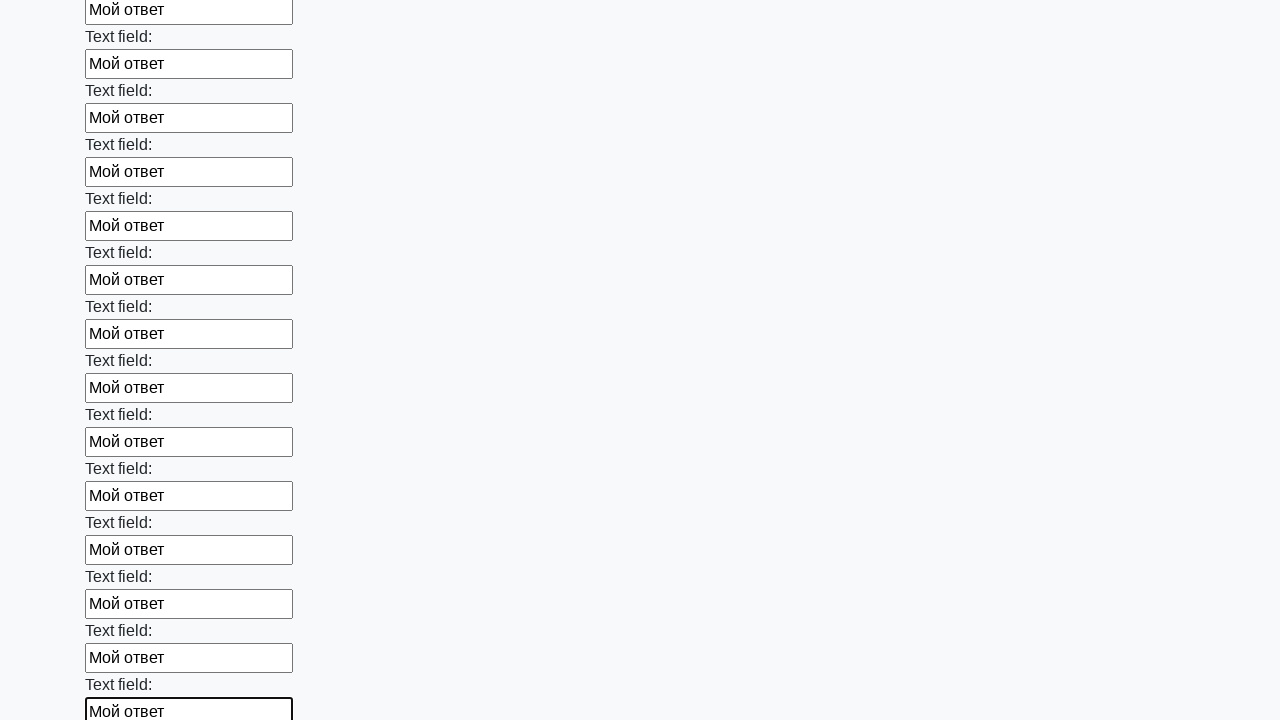

Filled a text input field with 'Мой ответ' on input[type='text'] >> nth=67
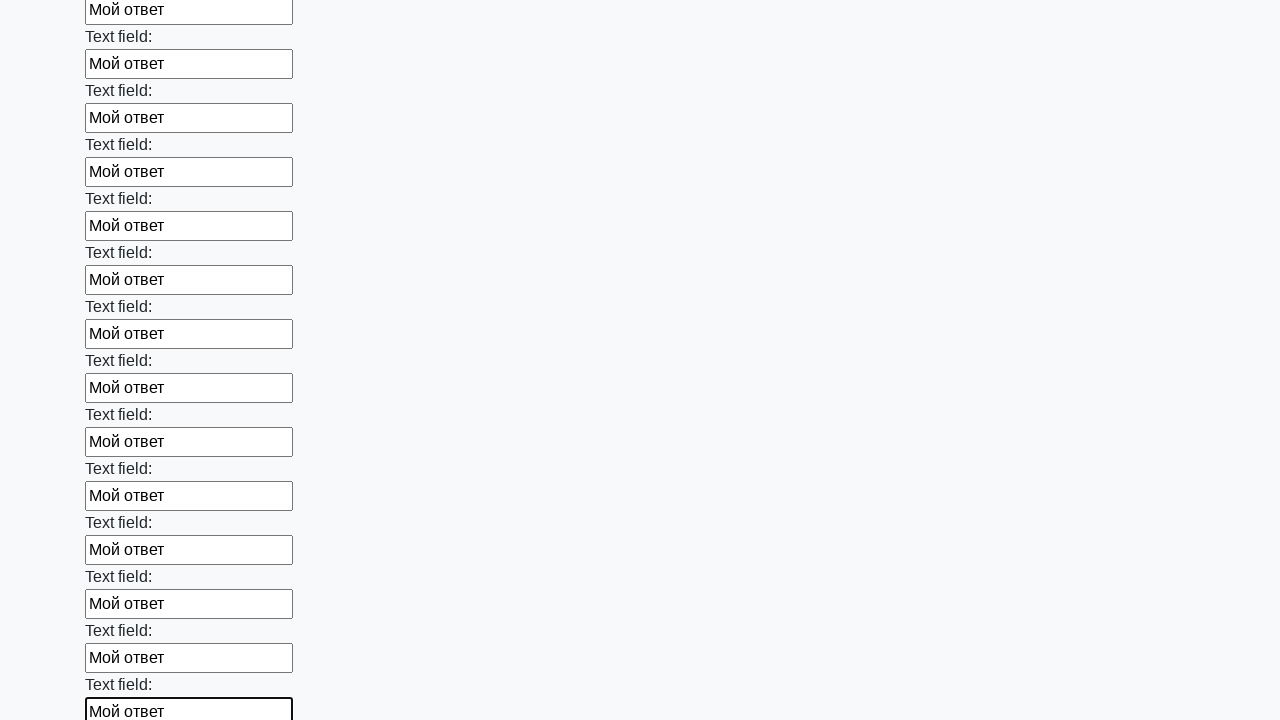

Filled a text input field with 'Мой ответ' on input[type='text'] >> nth=68
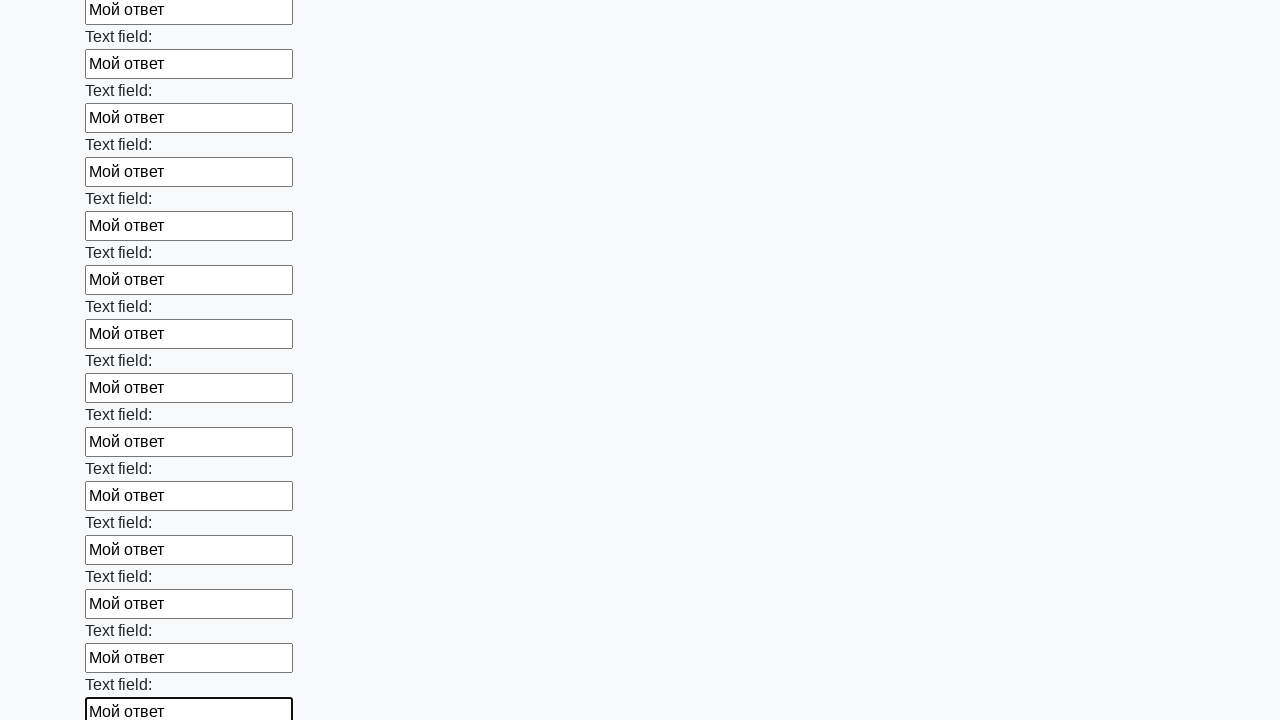

Filled a text input field with 'Мой ответ' on input[type='text'] >> nth=69
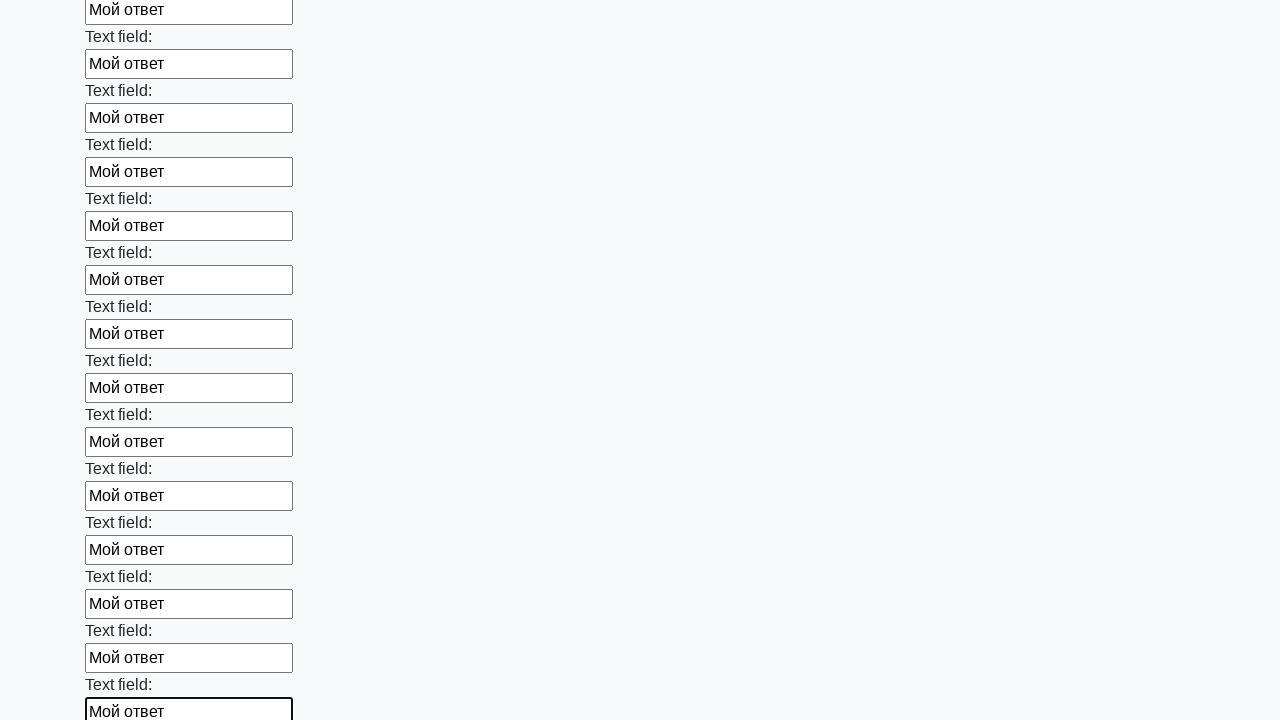

Filled a text input field with 'Мой ответ' on input[type='text'] >> nth=70
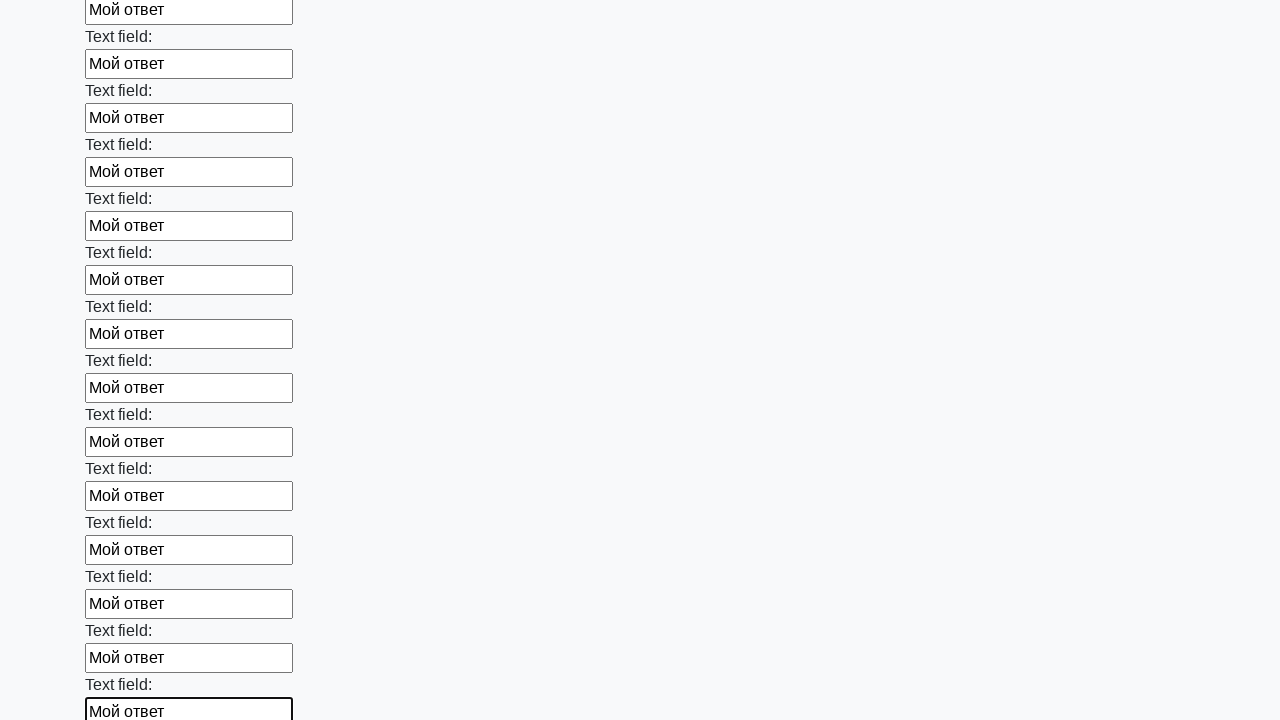

Filled a text input field with 'Мой ответ' on input[type='text'] >> nth=71
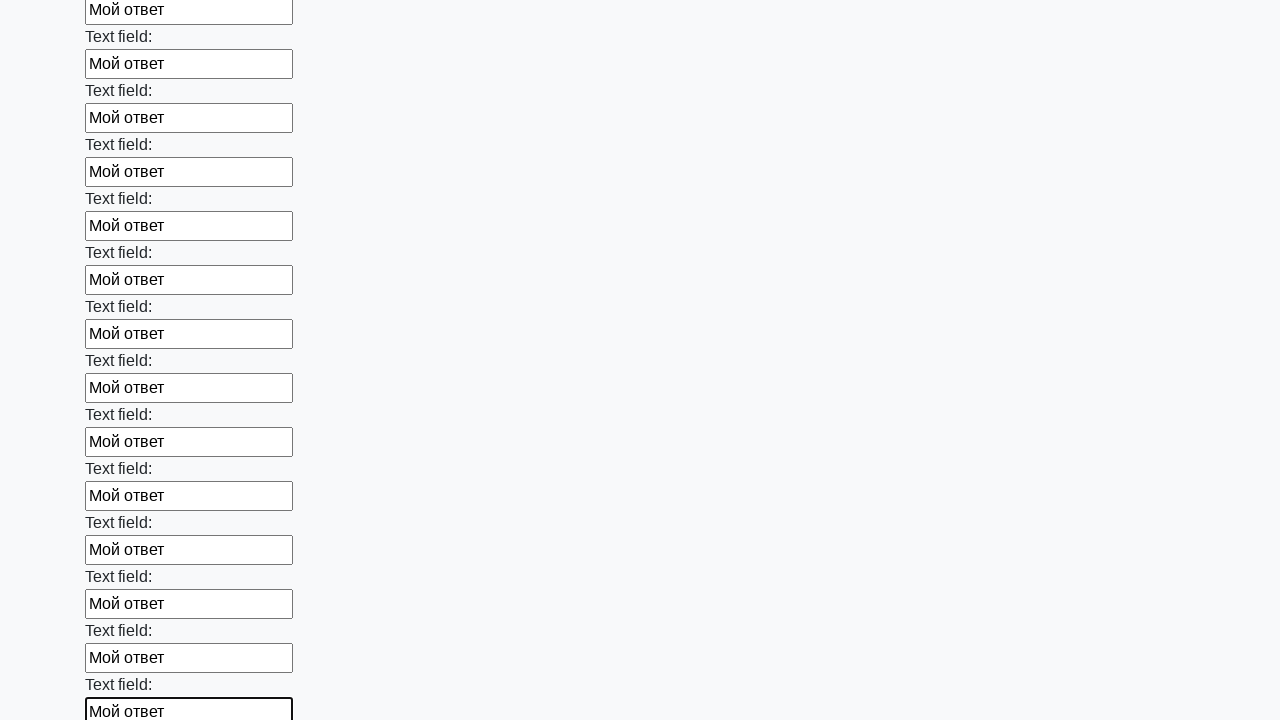

Filled a text input field with 'Мой ответ' on input[type='text'] >> nth=72
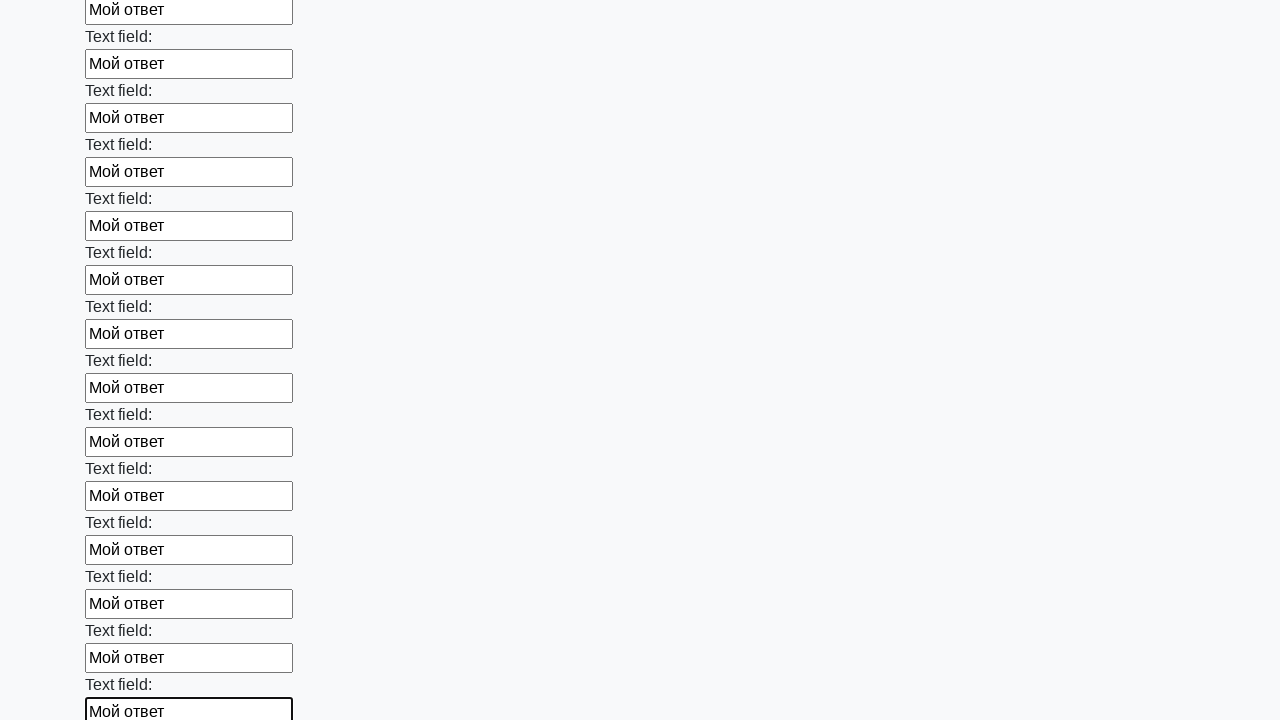

Filled a text input field with 'Мой ответ' on input[type='text'] >> nth=73
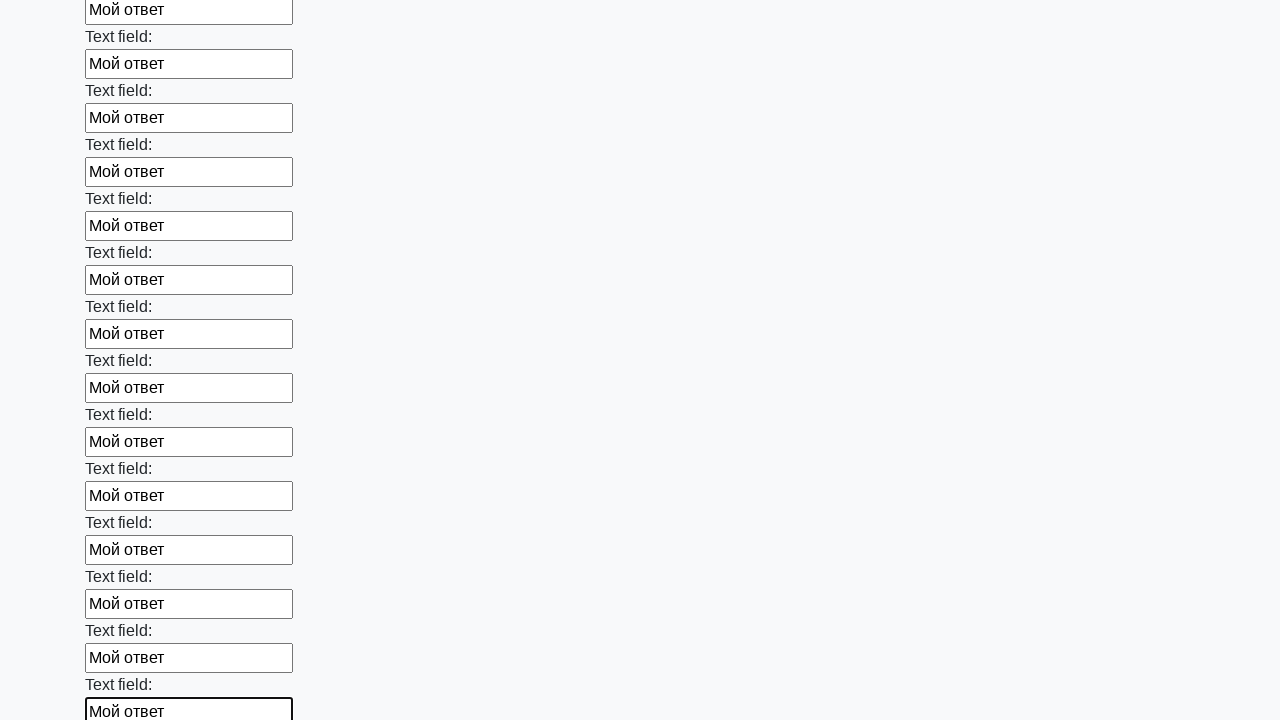

Filled a text input field with 'Мой ответ' on input[type='text'] >> nth=74
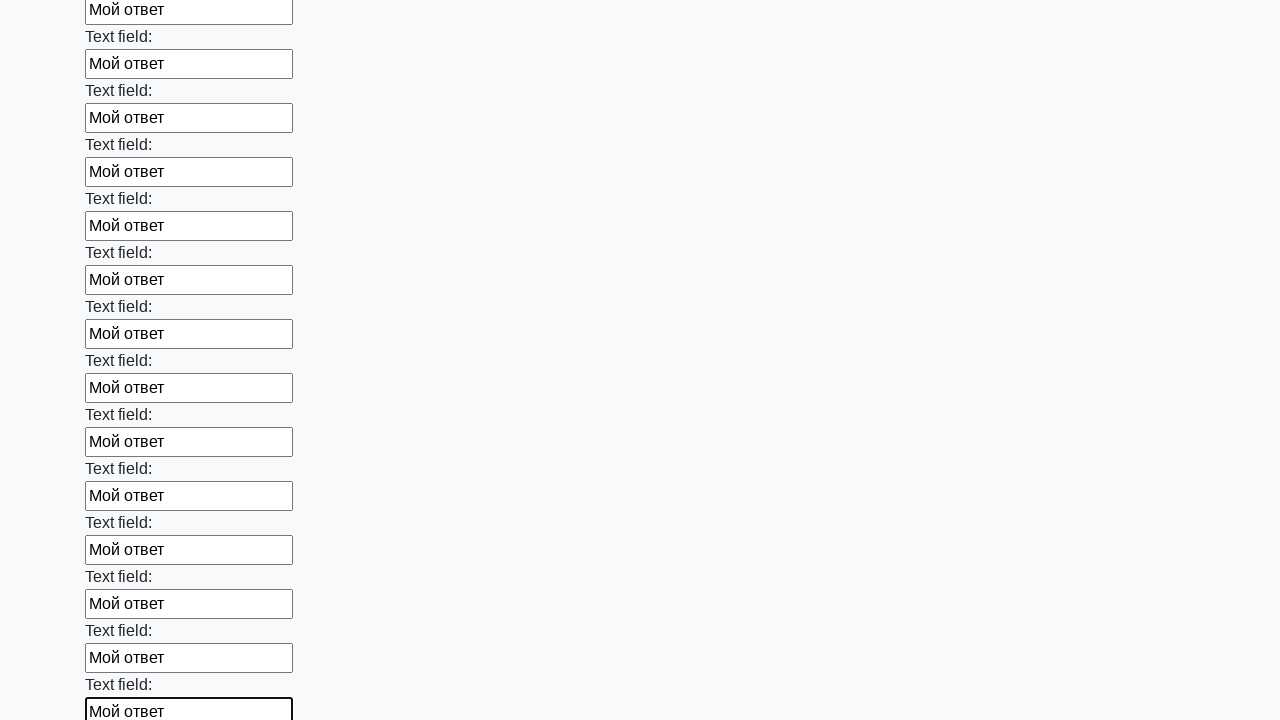

Filled a text input field with 'Мой ответ' on input[type='text'] >> nth=75
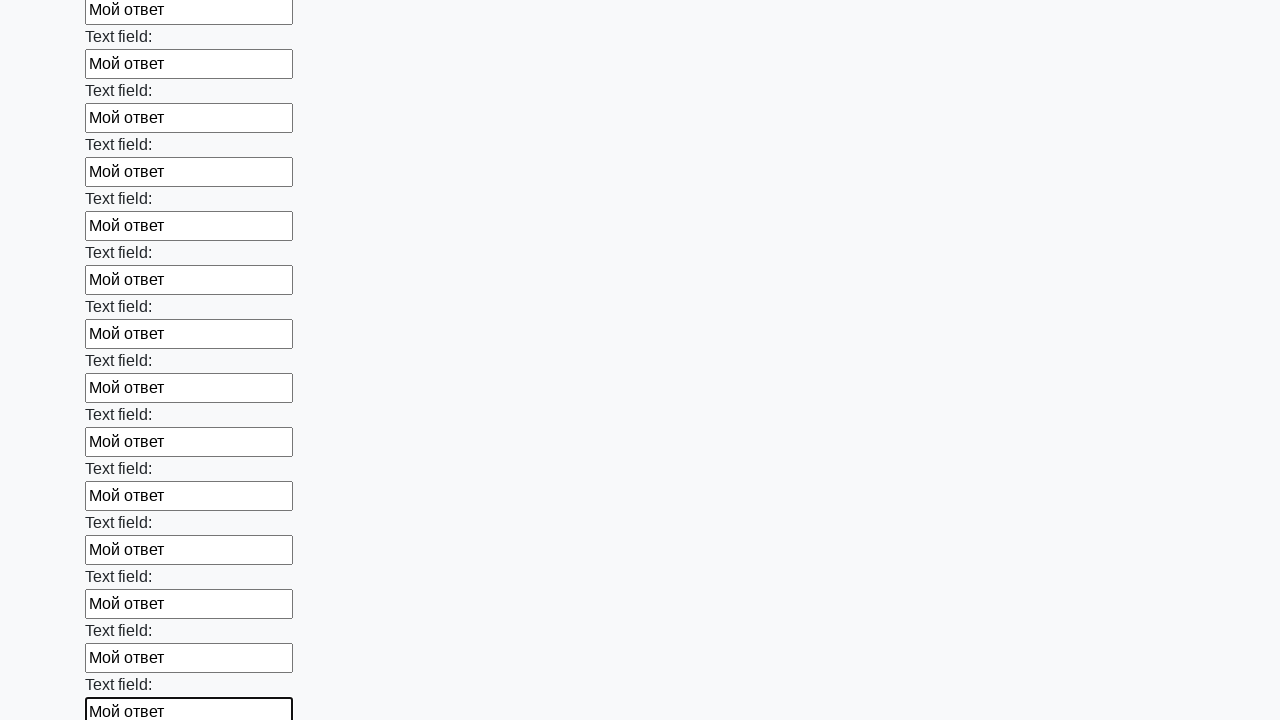

Filled a text input field with 'Мой ответ' on input[type='text'] >> nth=76
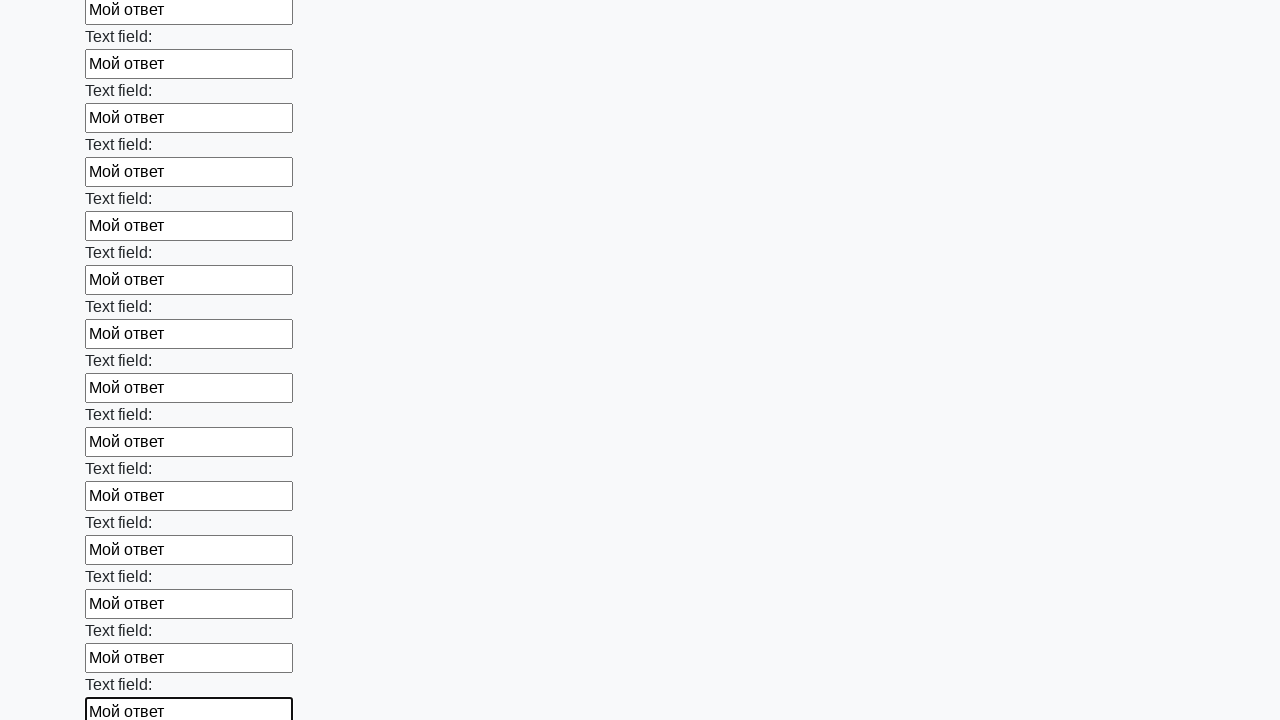

Filled a text input field with 'Мой ответ' on input[type='text'] >> nth=77
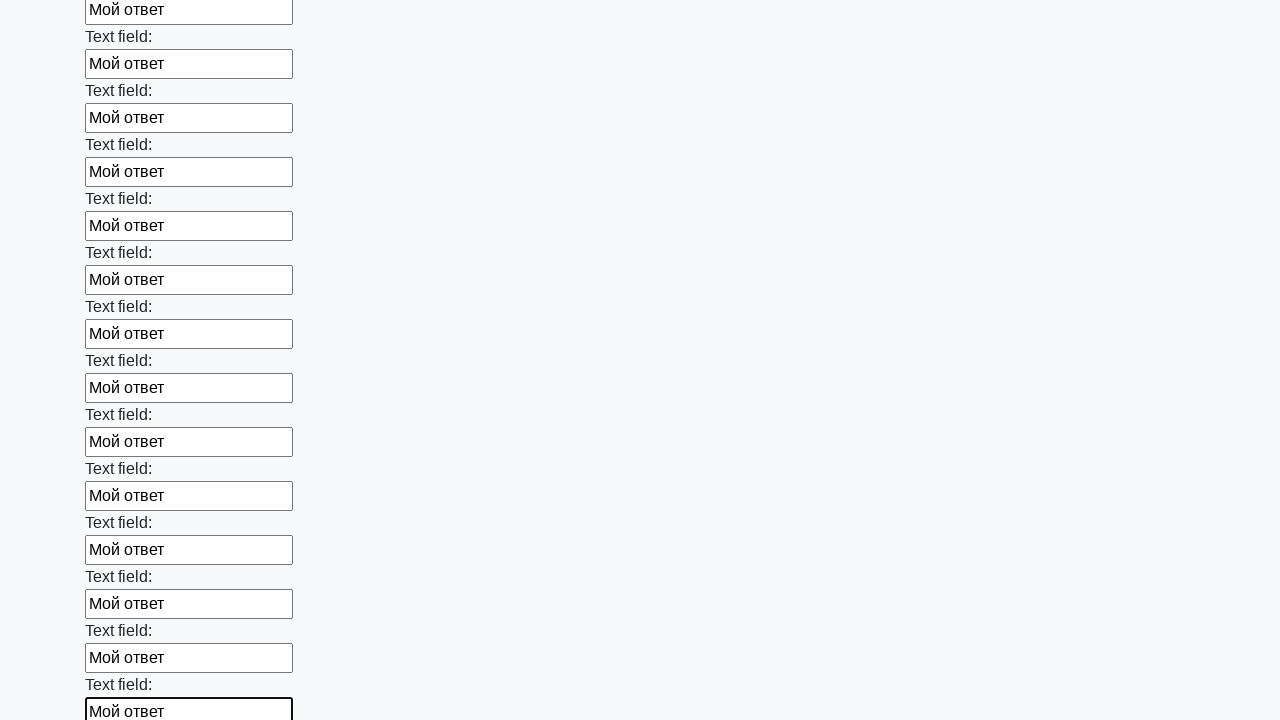

Filled a text input field with 'Мой ответ' on input[type='text'] >> nth=78
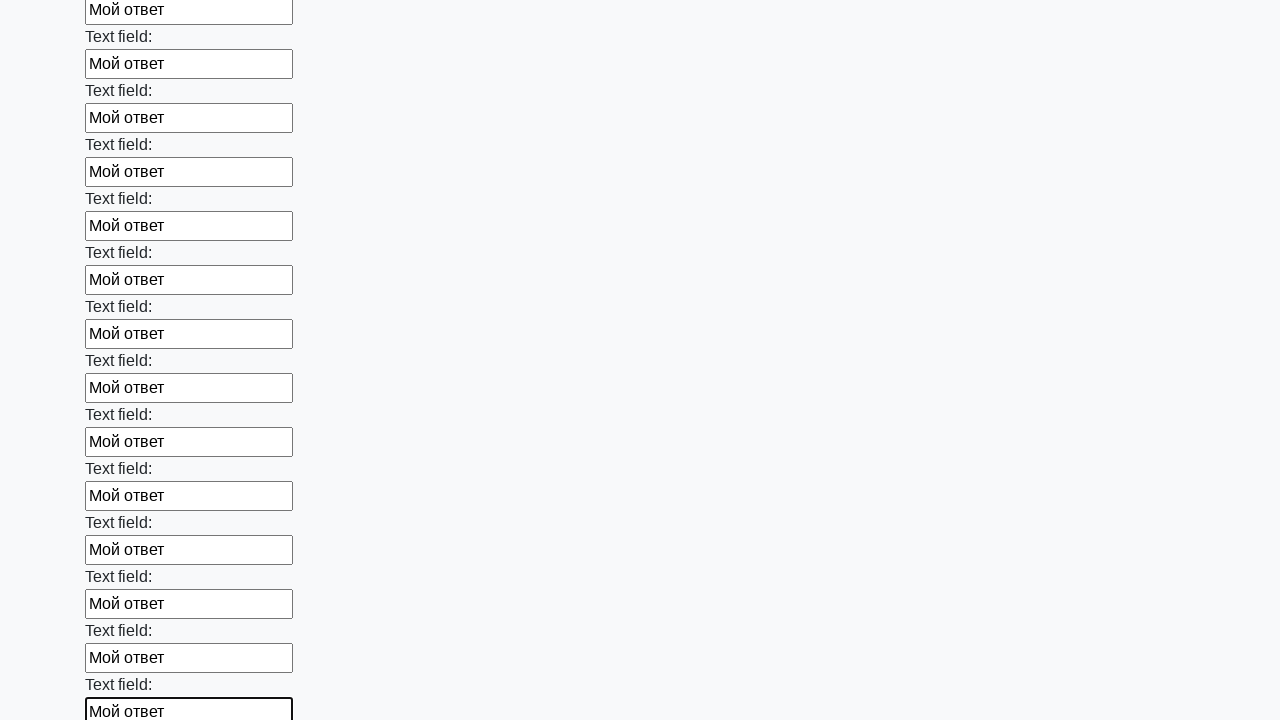

Filled a text input field with 'Мой ответ' on input[type='text'] >> nth=79
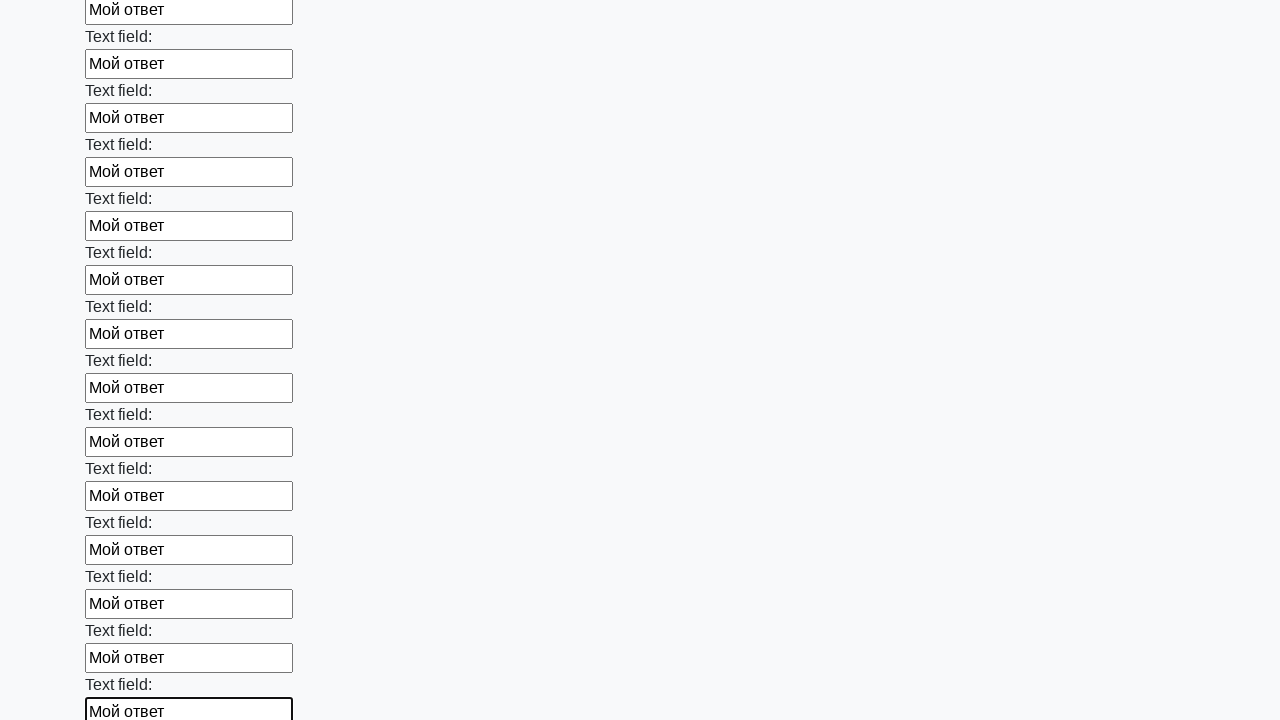

Filled a text input field with 'Мой ответ' on input[type='text'] >> nth=80
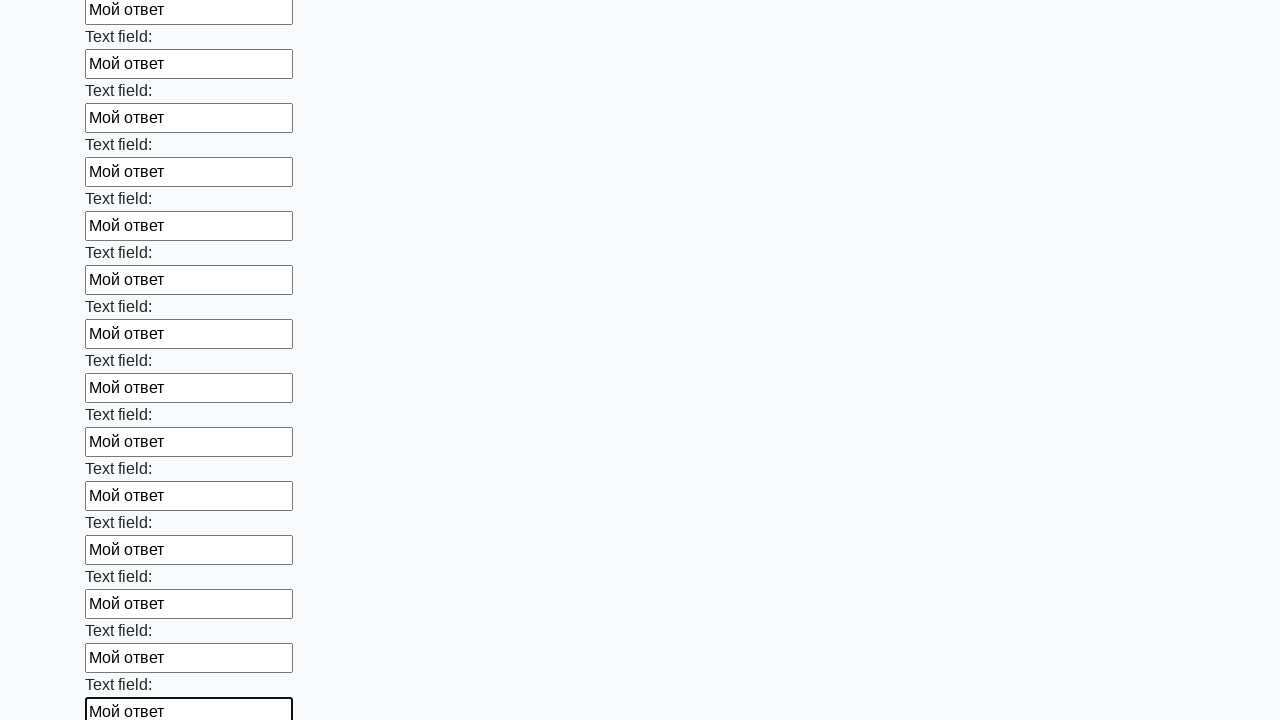

Filled a text input field with 'Мой ответ' on input[type='text'] >> nth=81
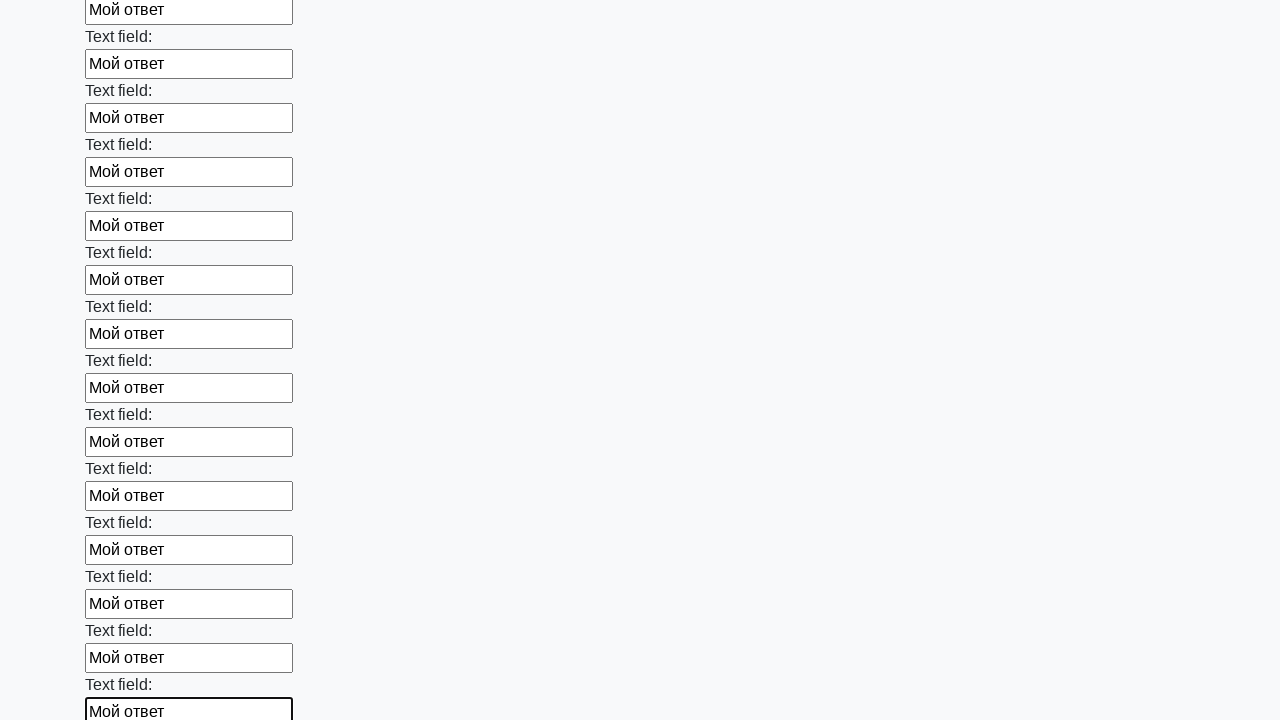

Filled a text input field with 'Мой ответ' on input[type='text'] >> nth=82
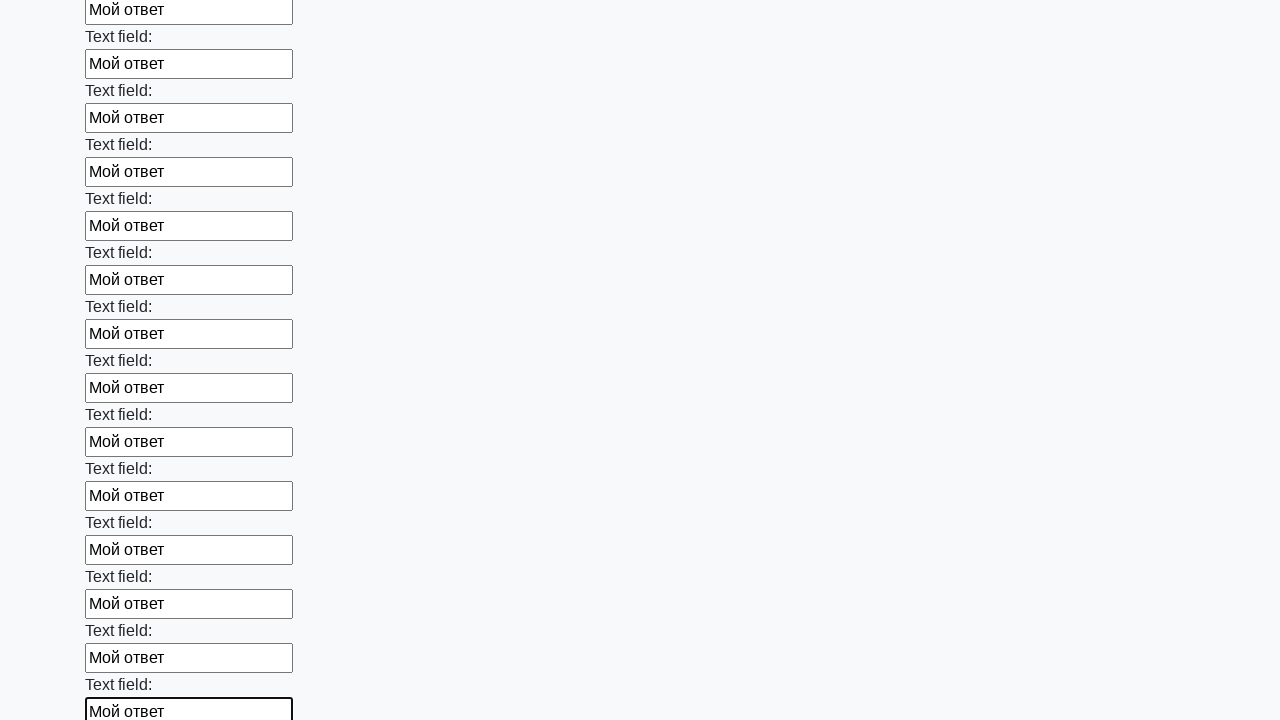

Filled a text input field with 'Мой ответ' on input[type='text'] >> nth=83
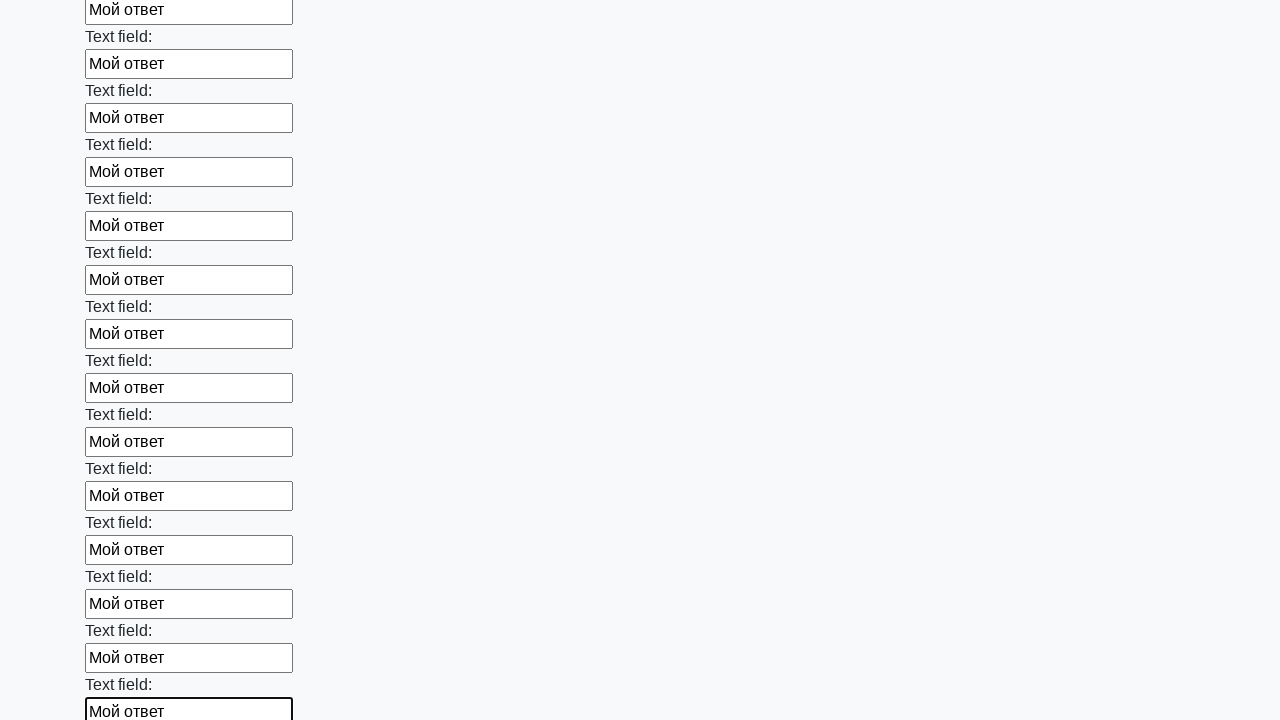

Filled a text input field with 'Мой ответ' on input[type='text'] >> nth=84
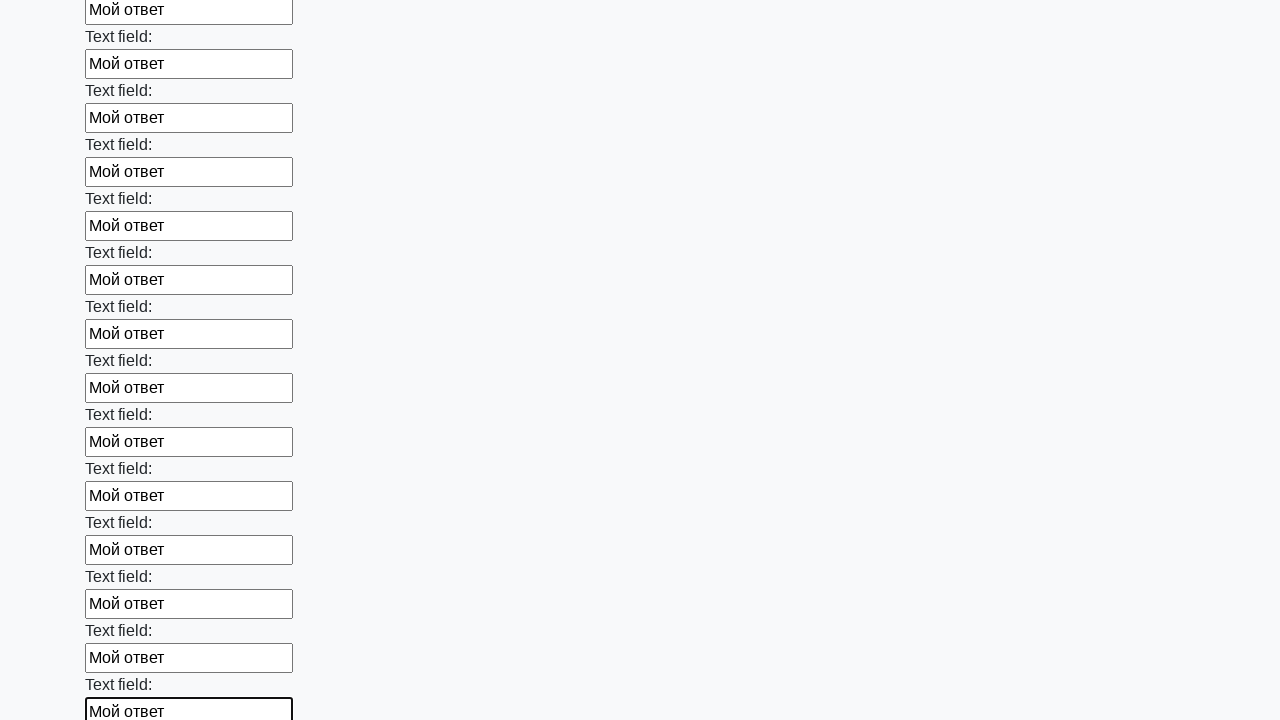

Filled a text input field with 'Мой ответ' on input[type='text'] >> nth=85
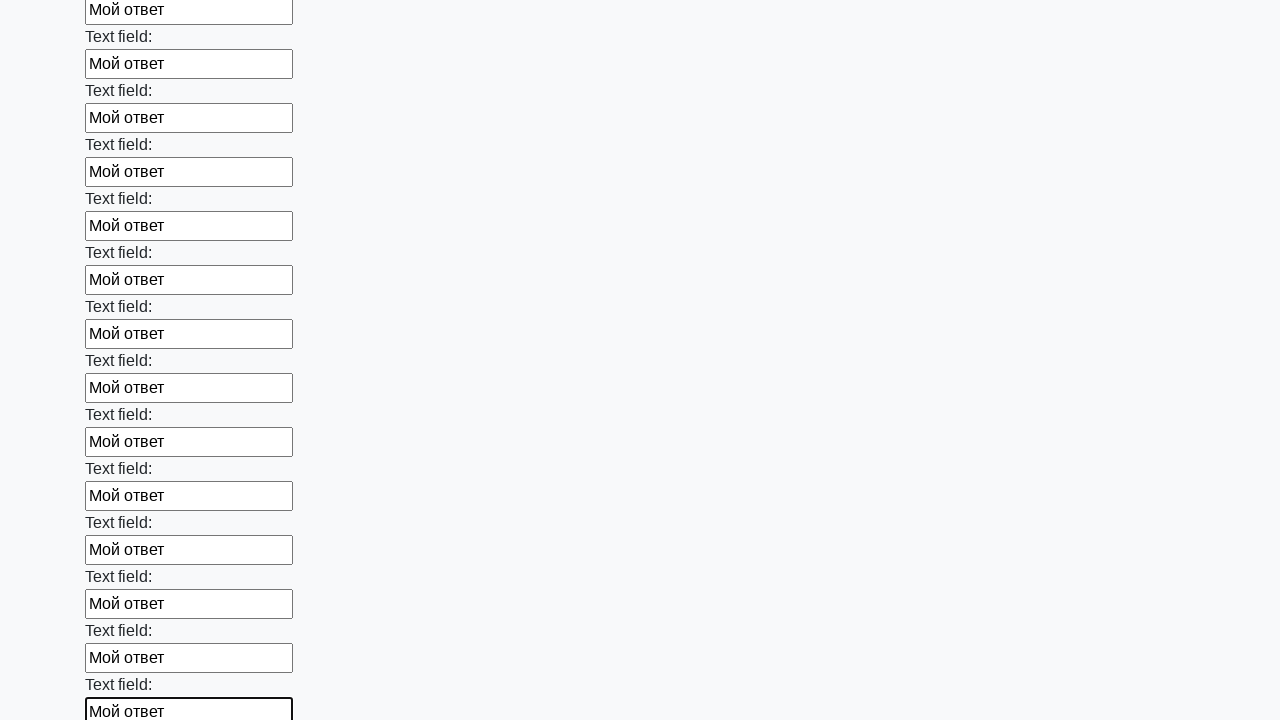

Filled a text input field with 'Мой ответ' on input[type='text'] >> nth=86
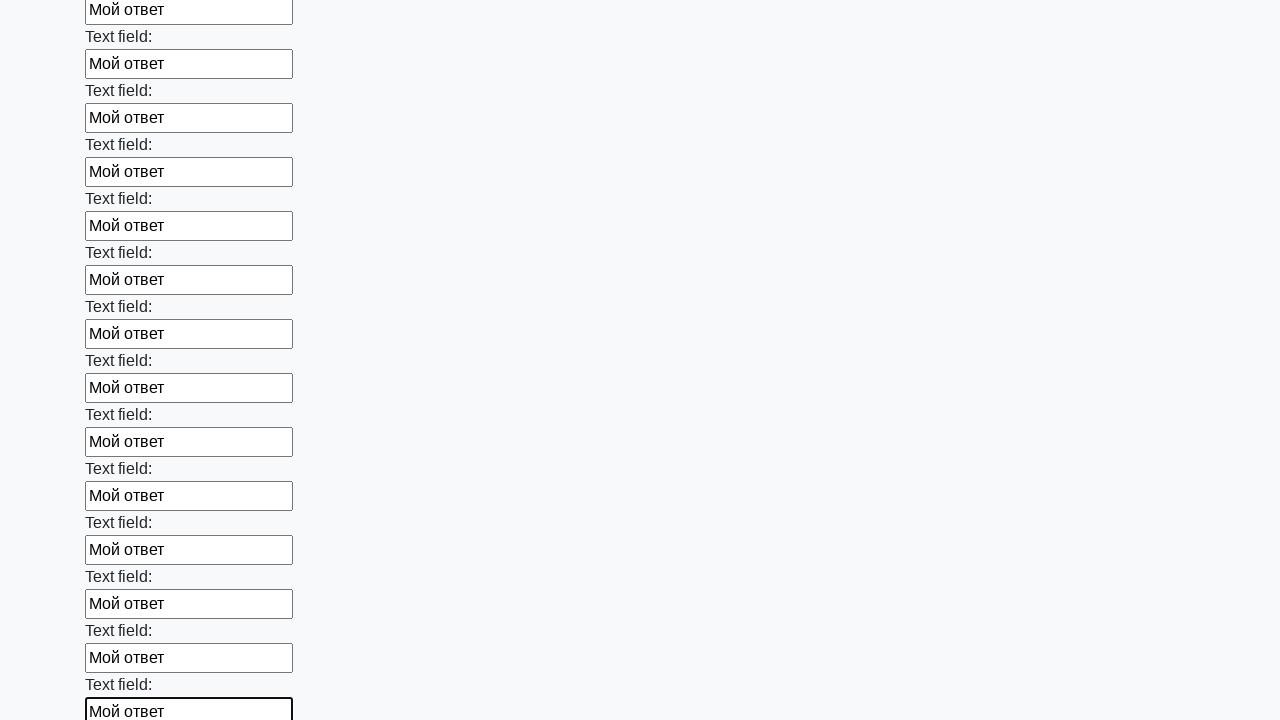

Filled a text input field with 'Мой ответ' on input[type='text'] >> nth=87
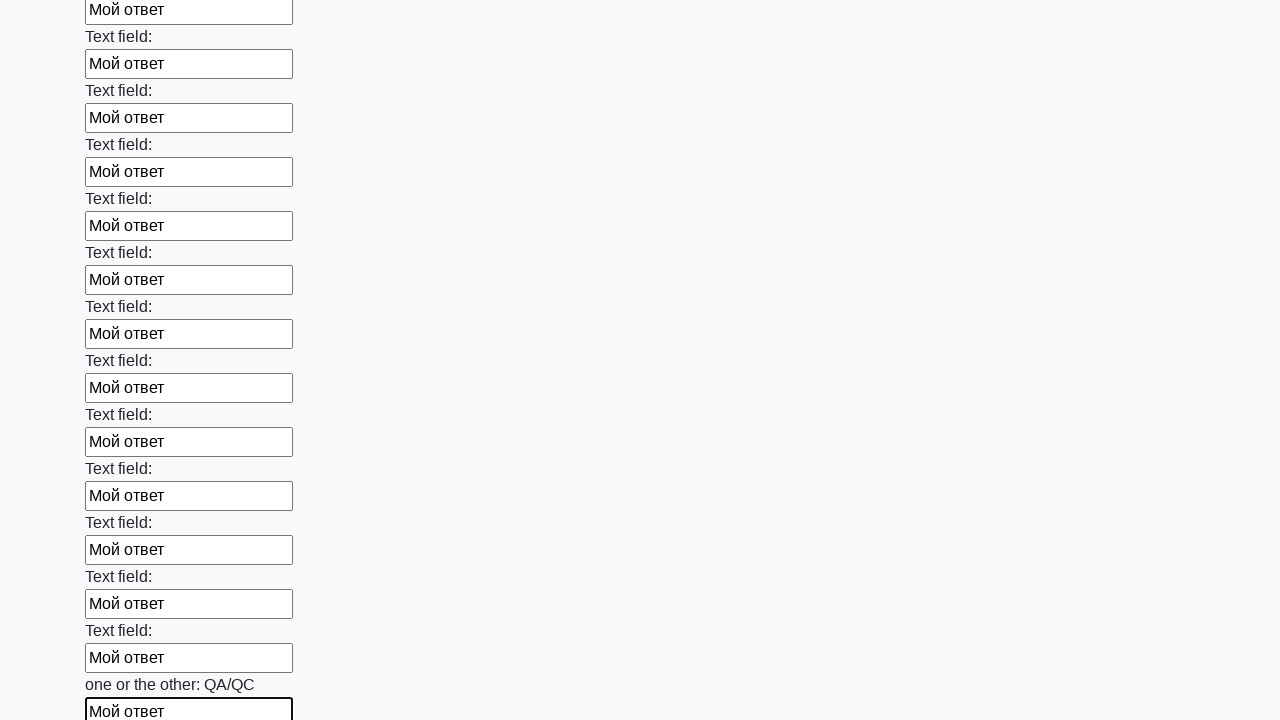

Filled a text input field with 'Мой ответ' on input[type='text'] >> nth=88
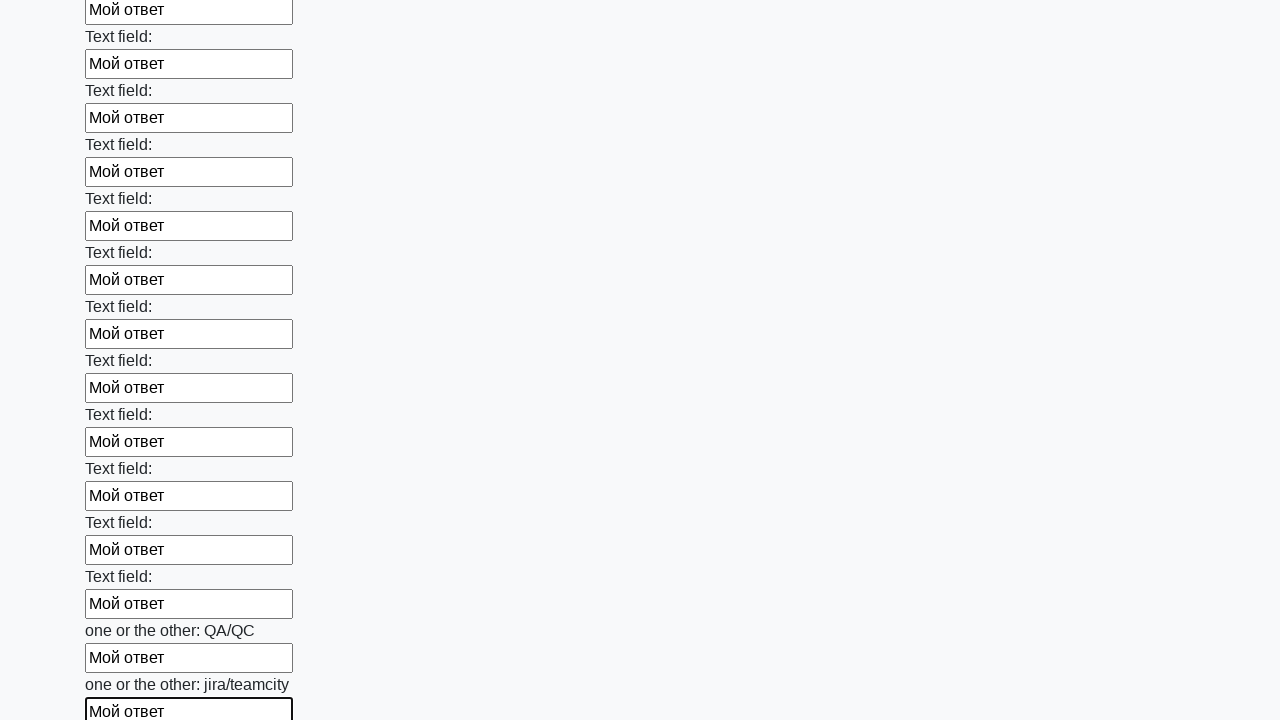

Filled a text input field with 'Мой ответ' on input[type='text'] >> nth=89
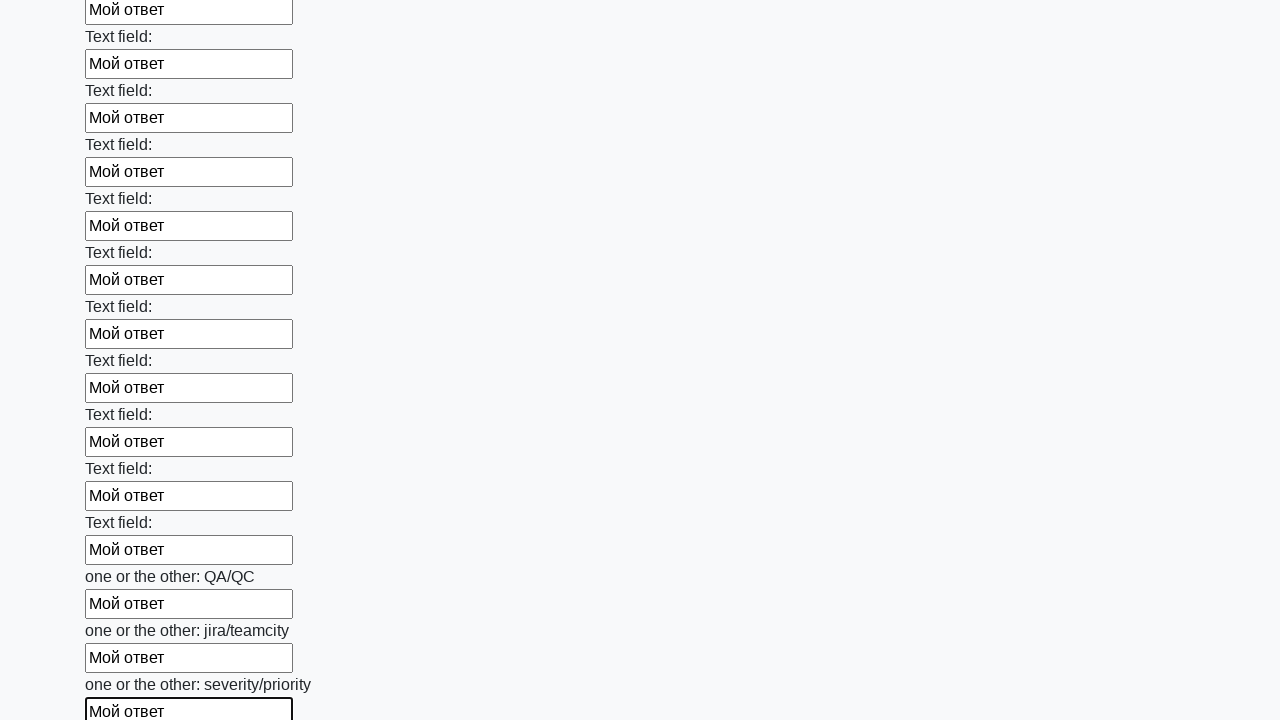

Filled a text input field with 'Мой ответ' on input[type='text'] >> nth=90
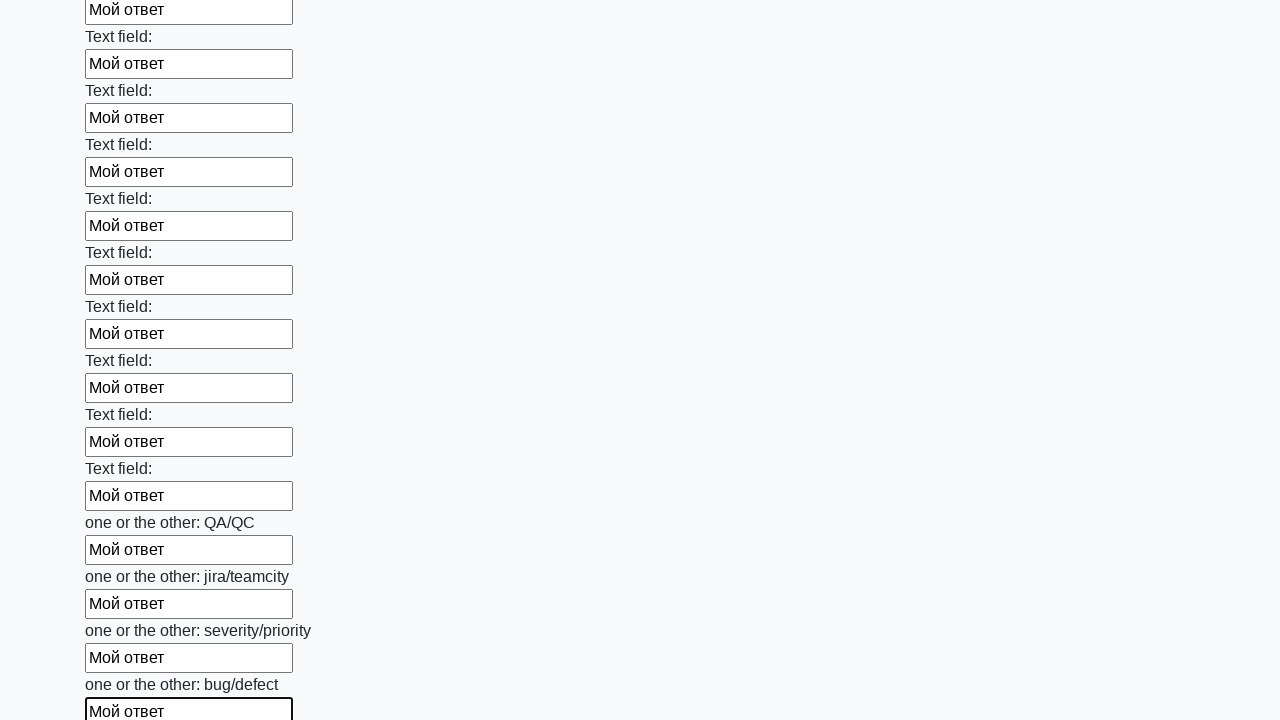

Filled a text input field with 'Мой ответ' on input[type='text'] >> nth=91
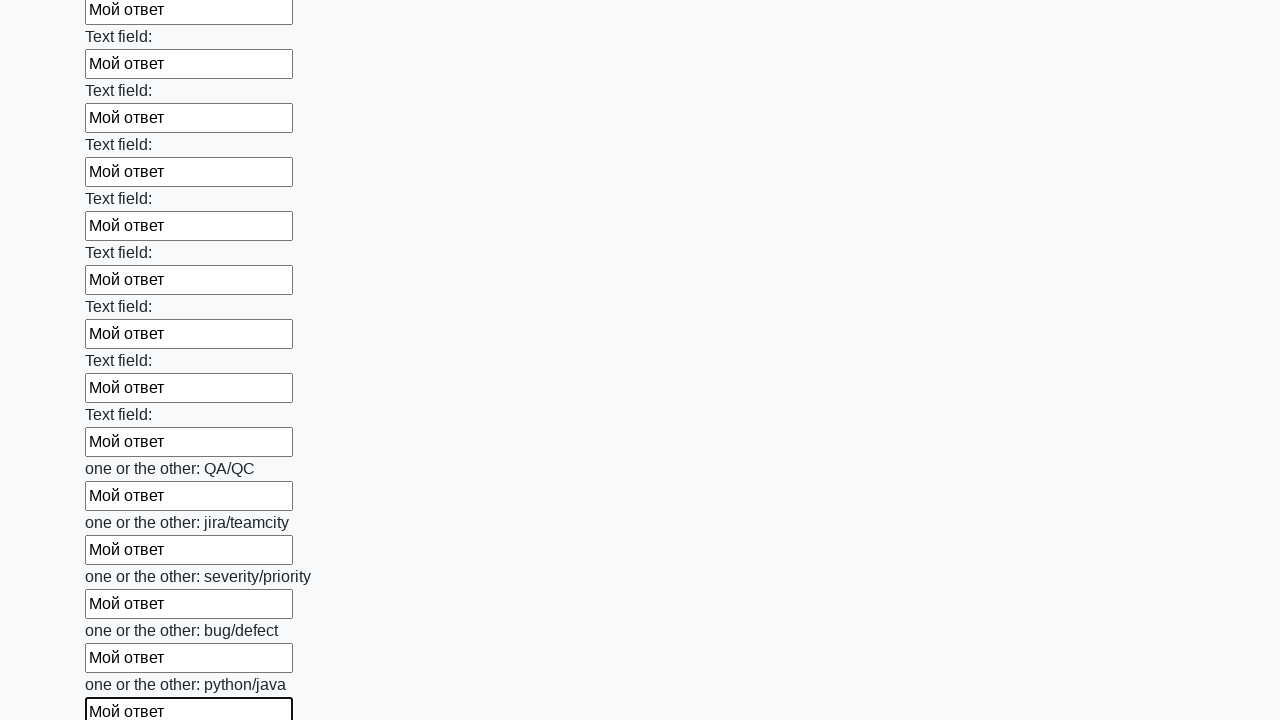

Filled a text input field with 'Мой ответ' on input[type='text'] >> nth=92
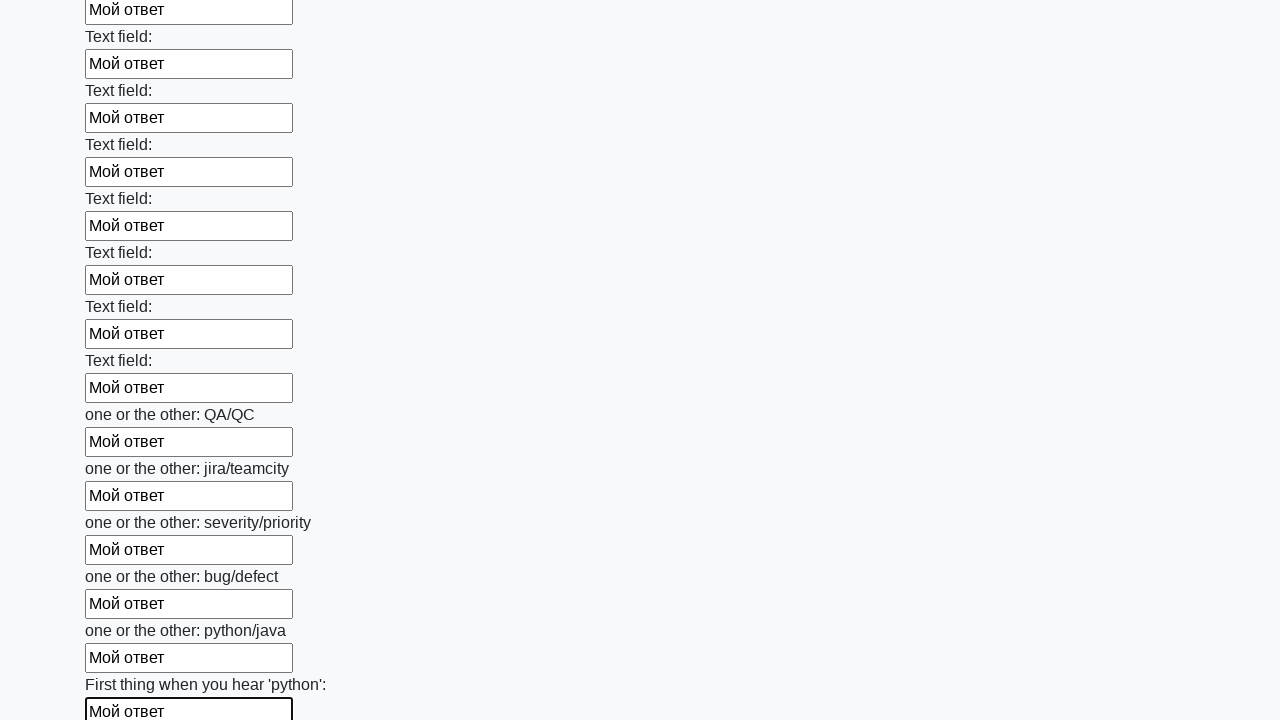

Filled a text input field with 'Мой ответ' on input[type='text'] >> nth=93
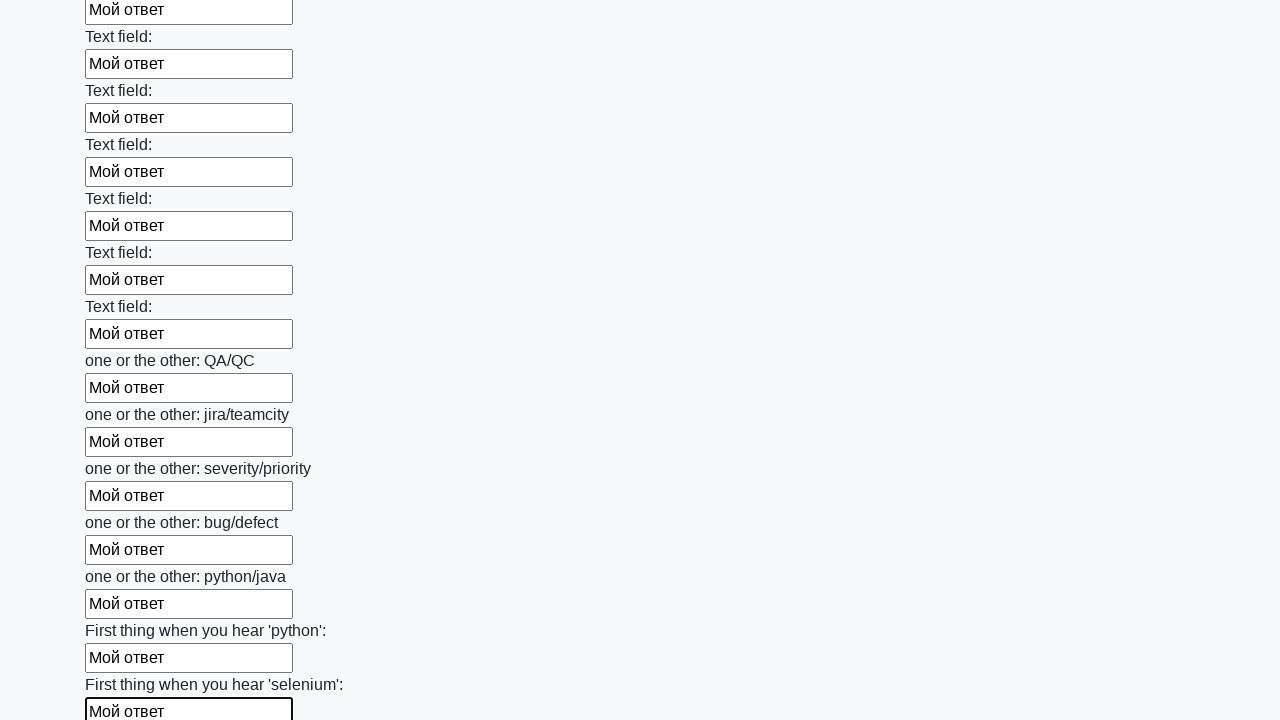

Filled a text input field with 'Мой ответ' on input[type='text'] >> nth=94
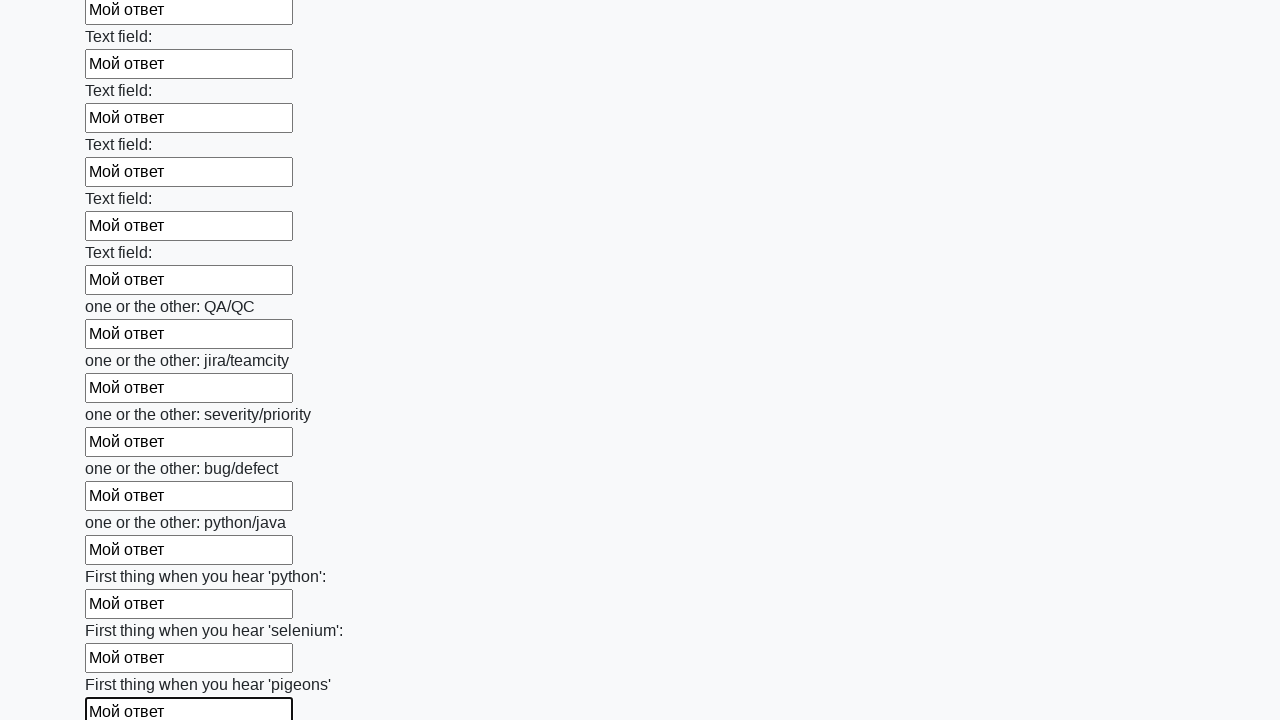

Filled a text input field with 'Мой ответ' on input[type='text'] >> nth=95
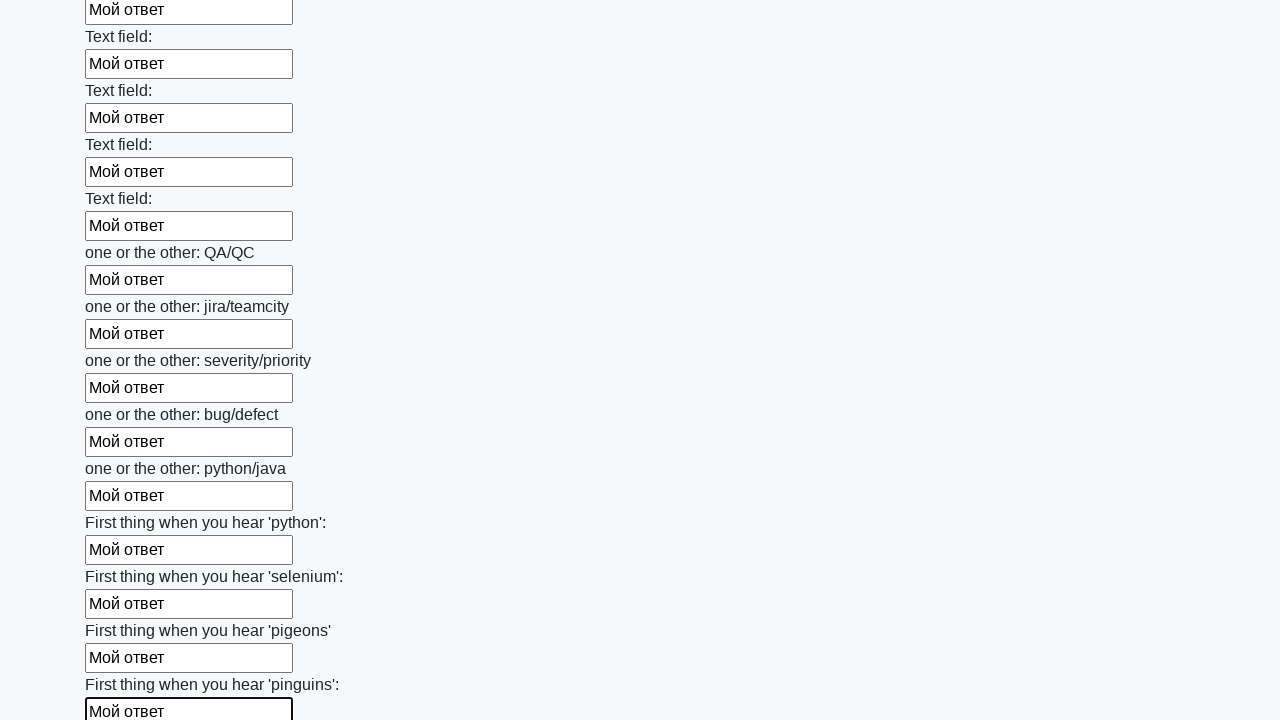

Filled a text input field with 'Мой ответ' on input[type='text'] >> nth=96
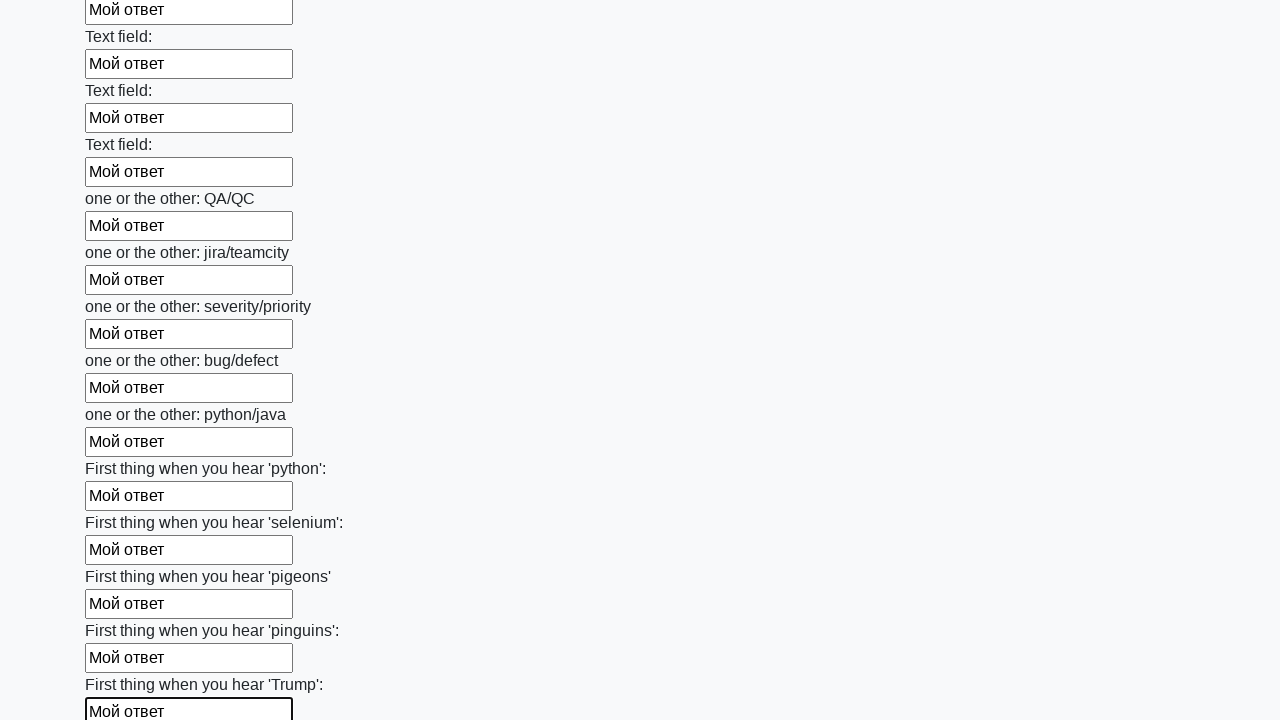

Filled a text input field with 'Мой ответ' on input[type='text'] >> nth=97
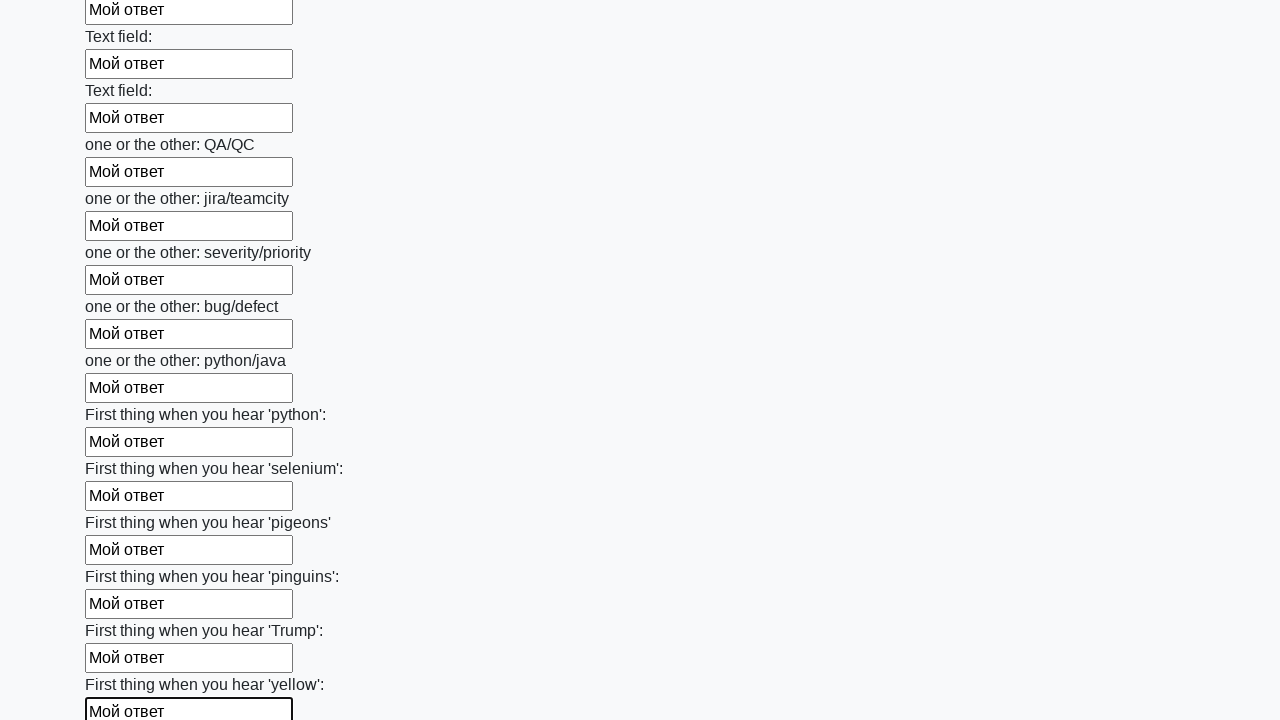

Filled a text input field with 'Мой ответ' on input[type='text'] >> nth=98
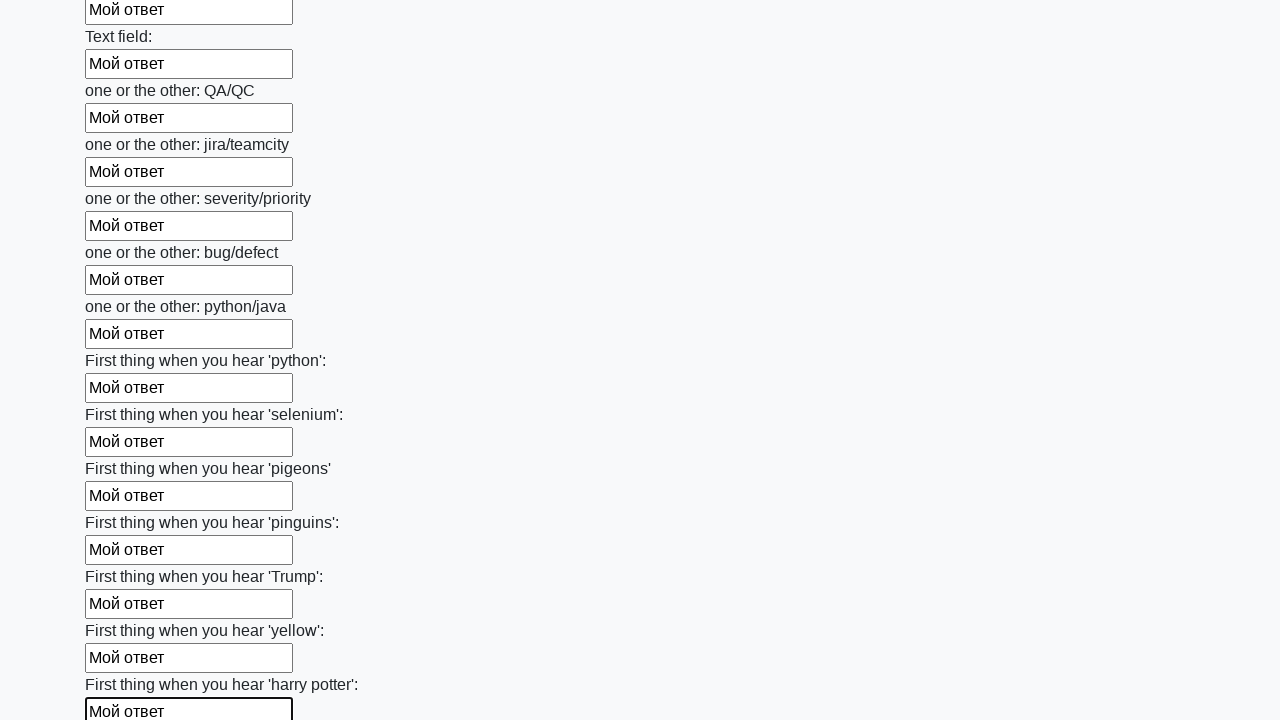

Filled a text input field with 'Мой ответ' on input[type='text'] >> nth=99
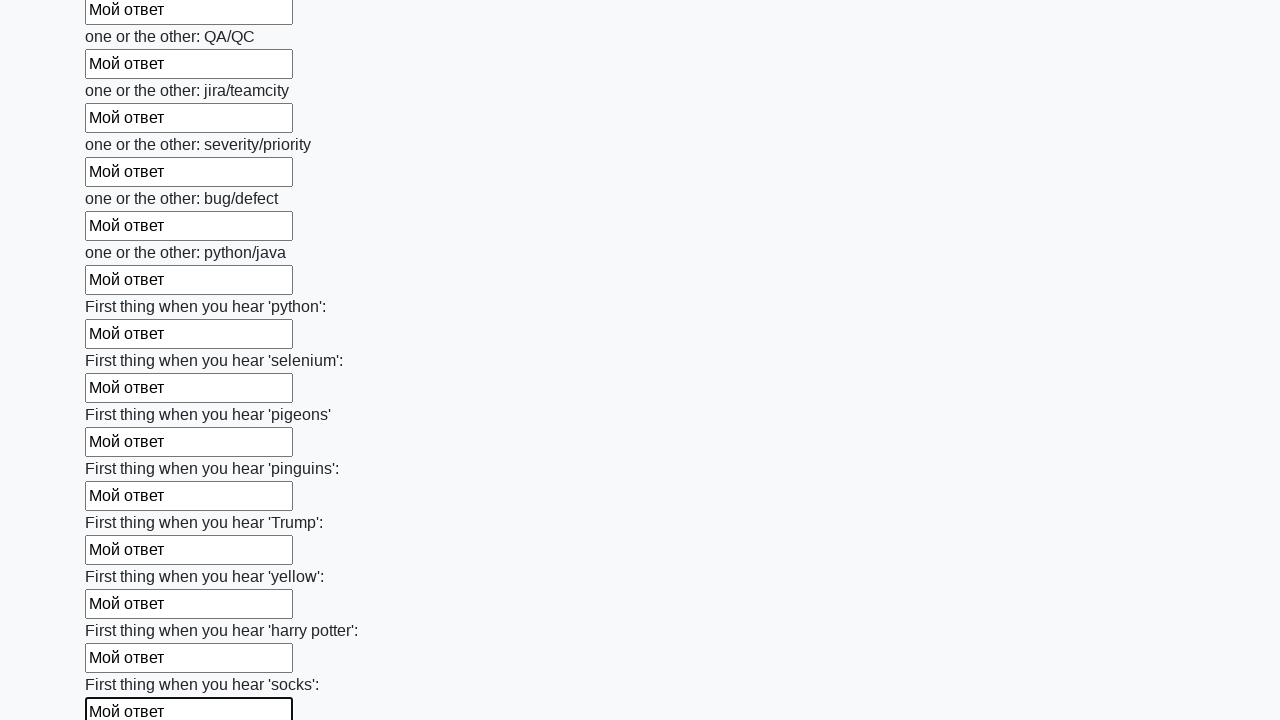

Clicked the form submit button at (123, 611) on button.btn
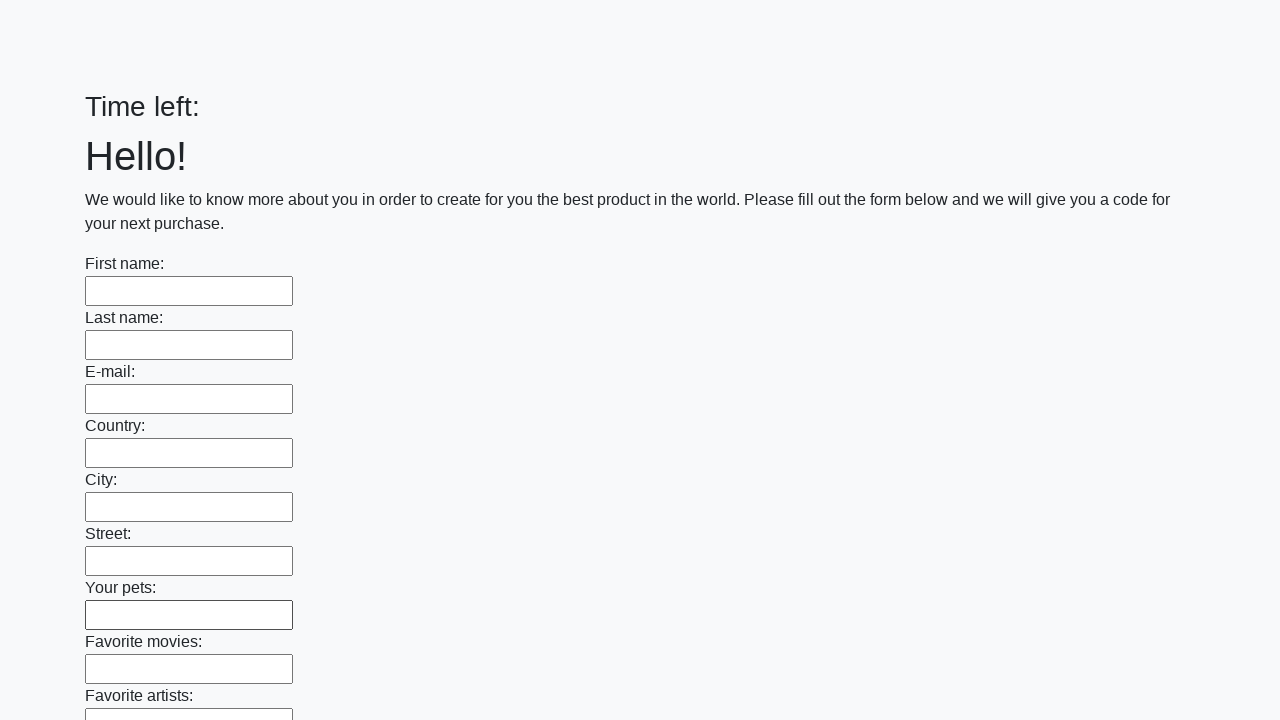

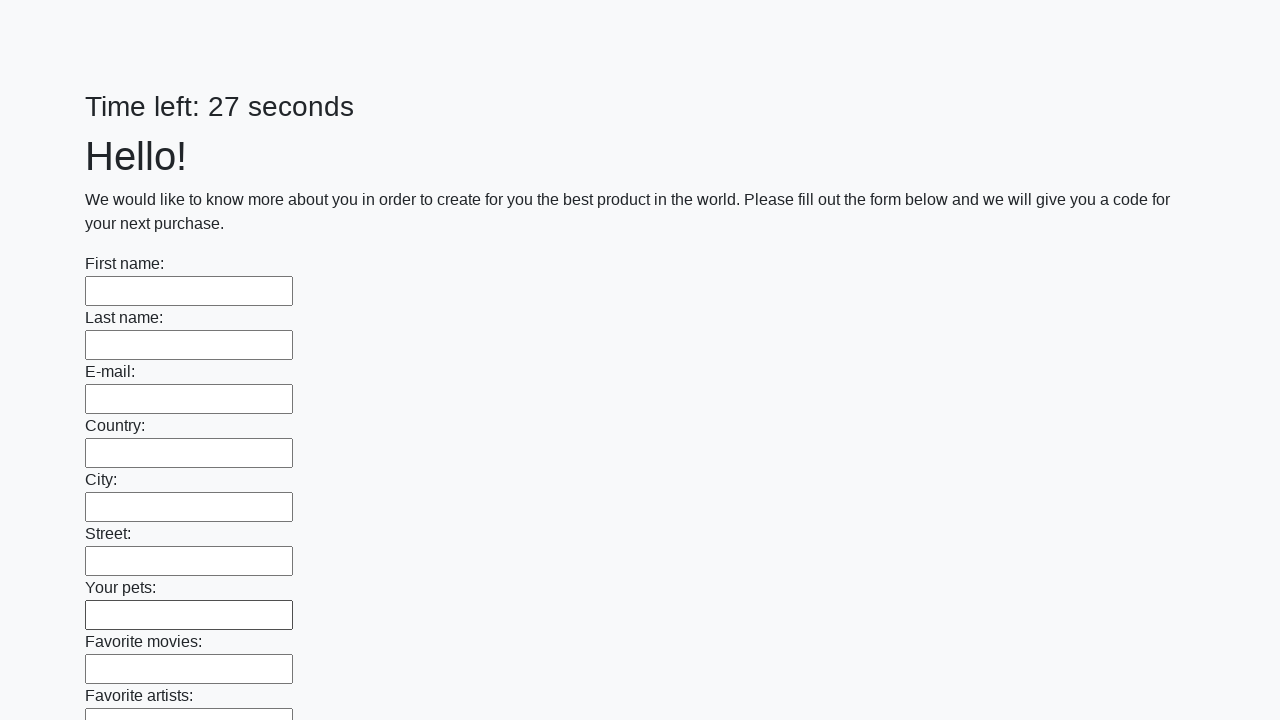